Tests slider functionality by using arrow keys to slide from current position to 50, then down to 30

Starting URL: https://seleniumui.moderntester.pl/slider.php

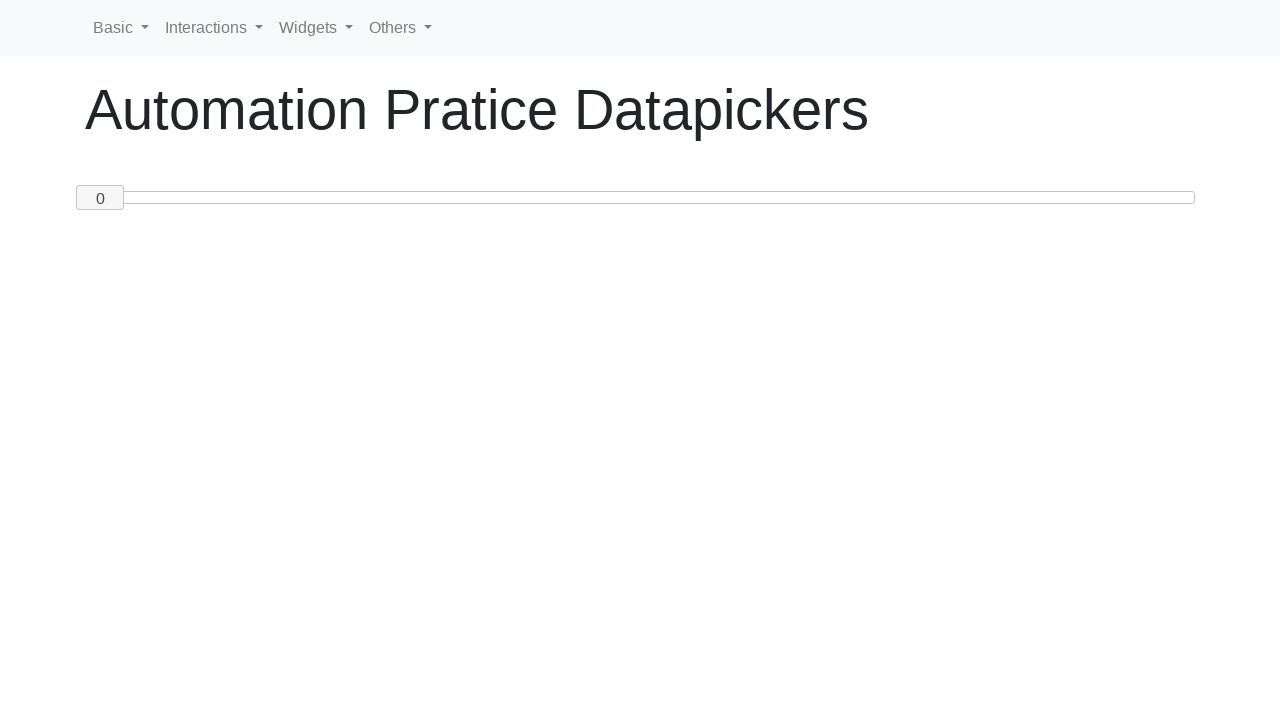

Located slider handle element
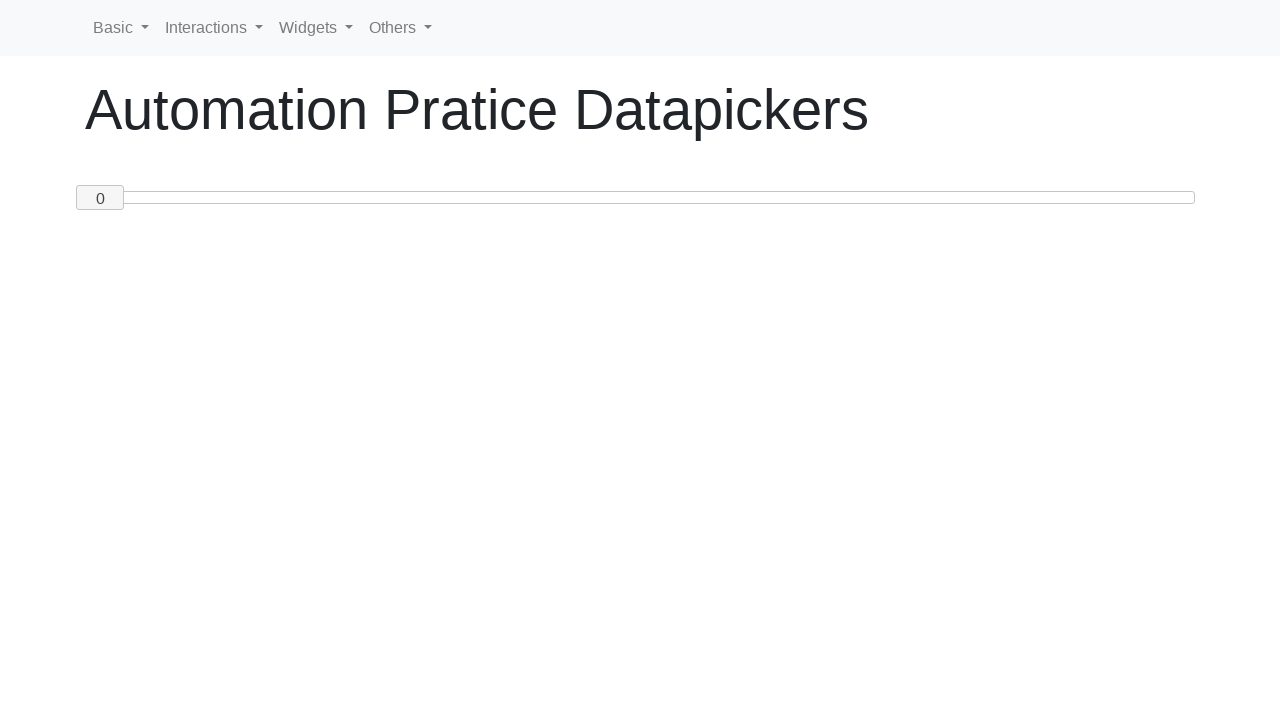

Slider handle is visible and ready
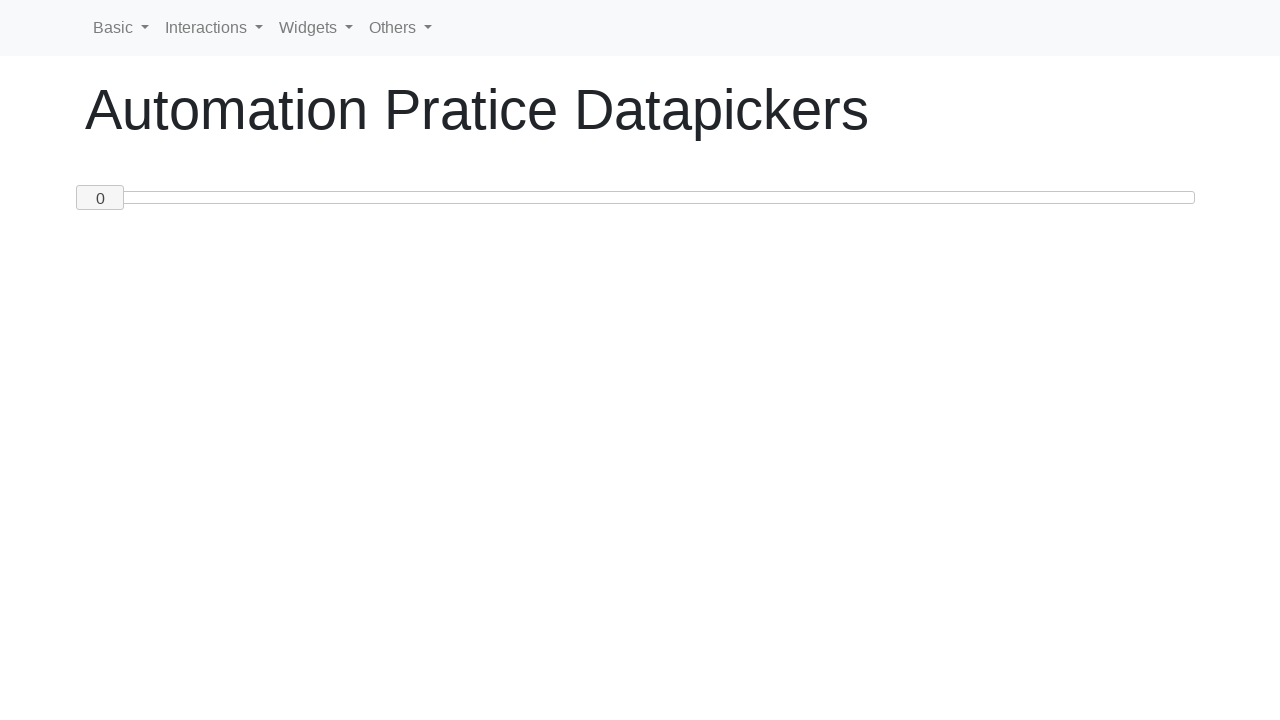

Retrieved initial slider value: 0
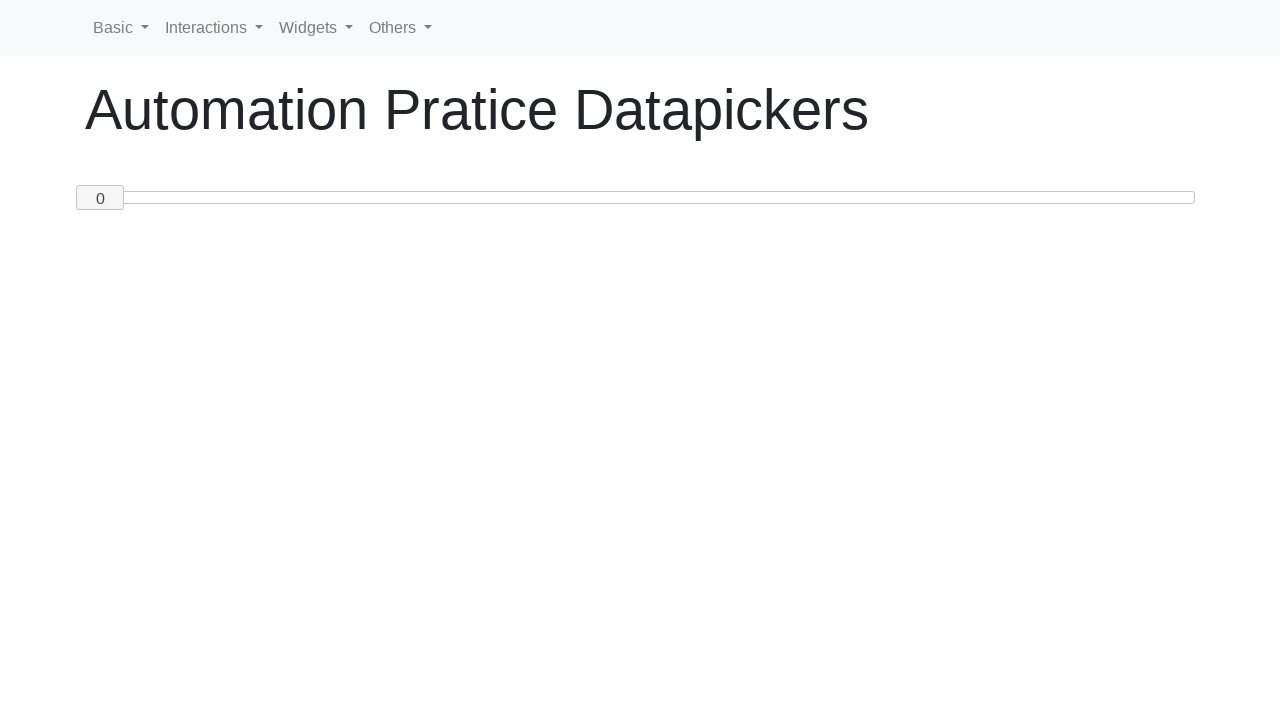

Pressed ArrowRight to slide value up on #custom-handle
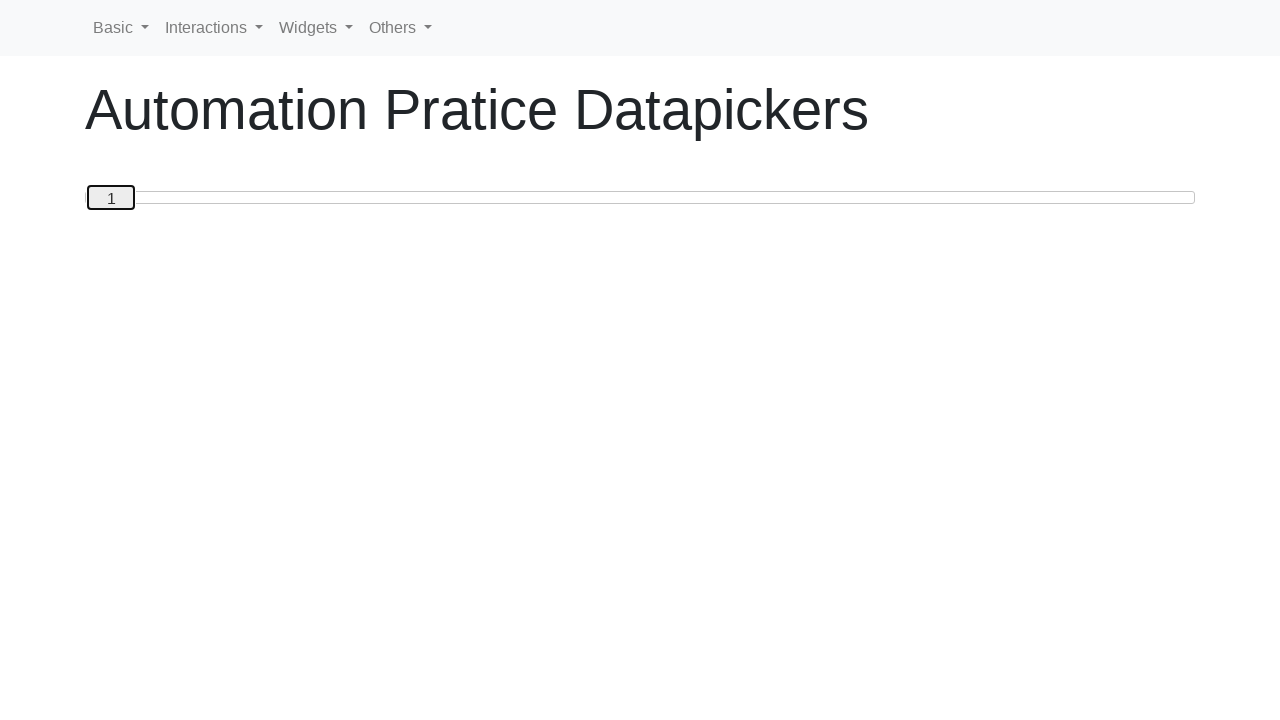

Updated slider value: 1
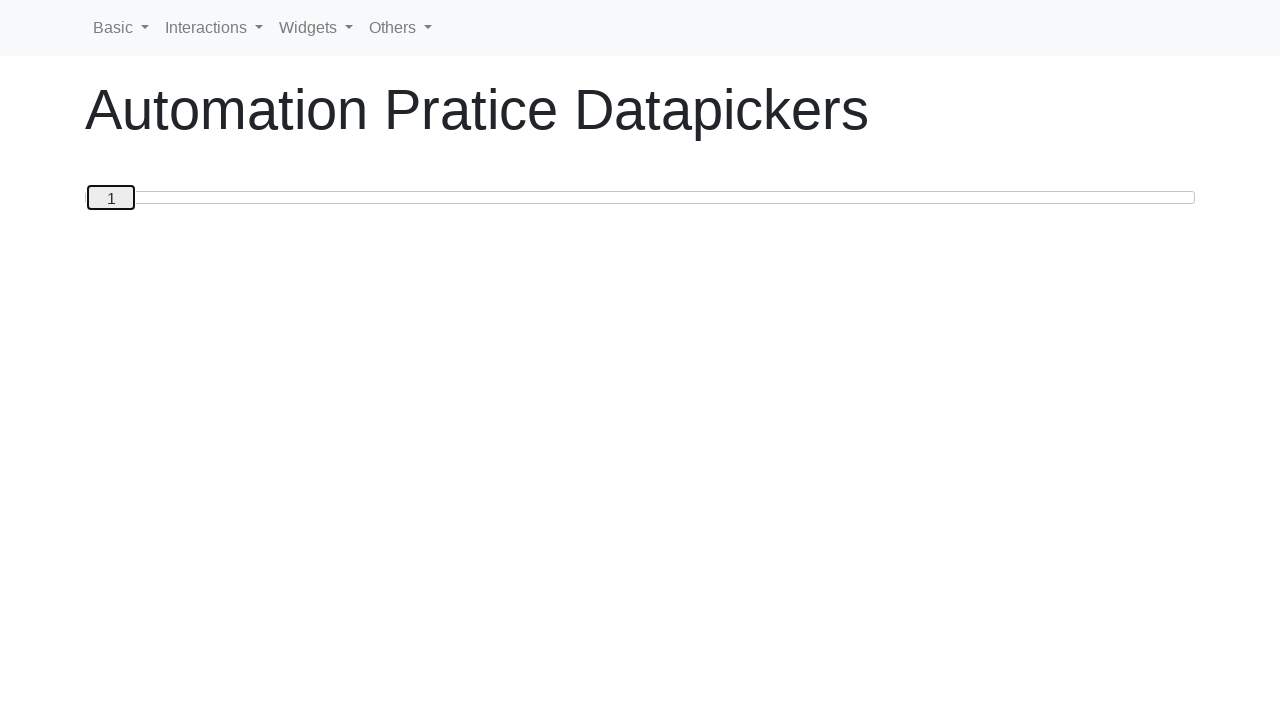

Pressed ArrowRight to slide value up on #custom-handle
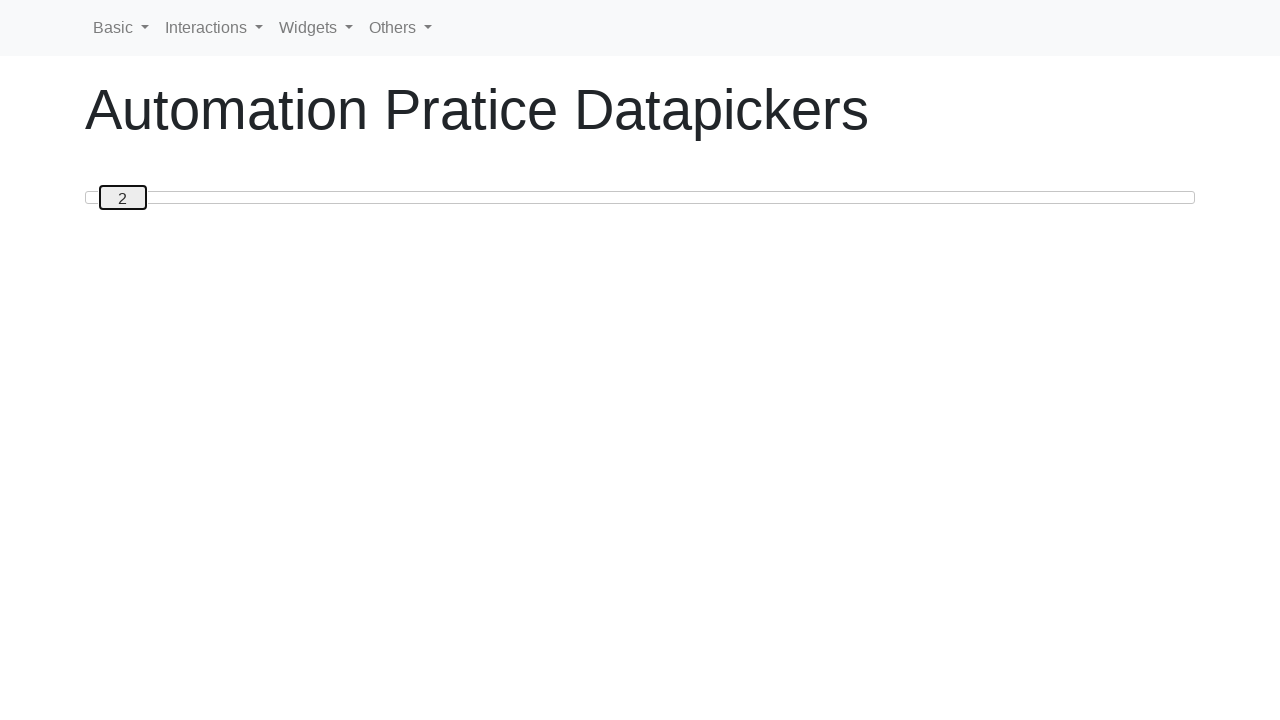

Updated slider value: 2
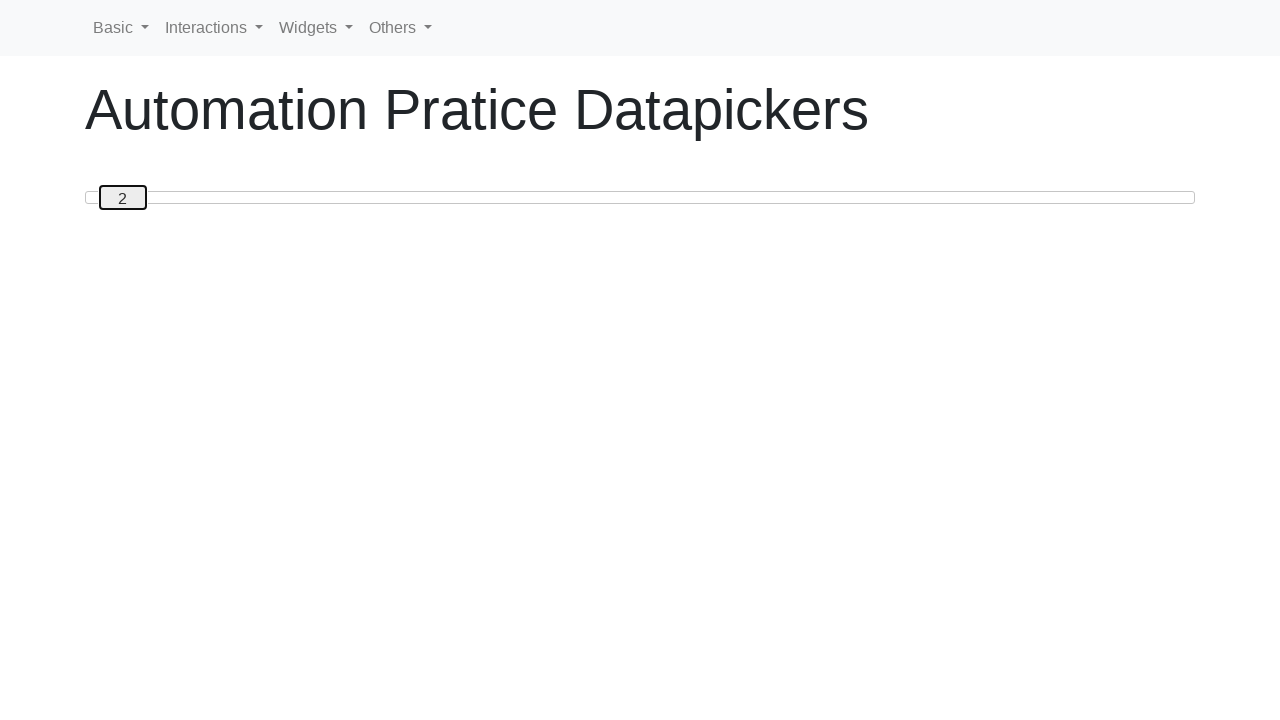

Pressed ArrowRight to slide value up on #custom-handle
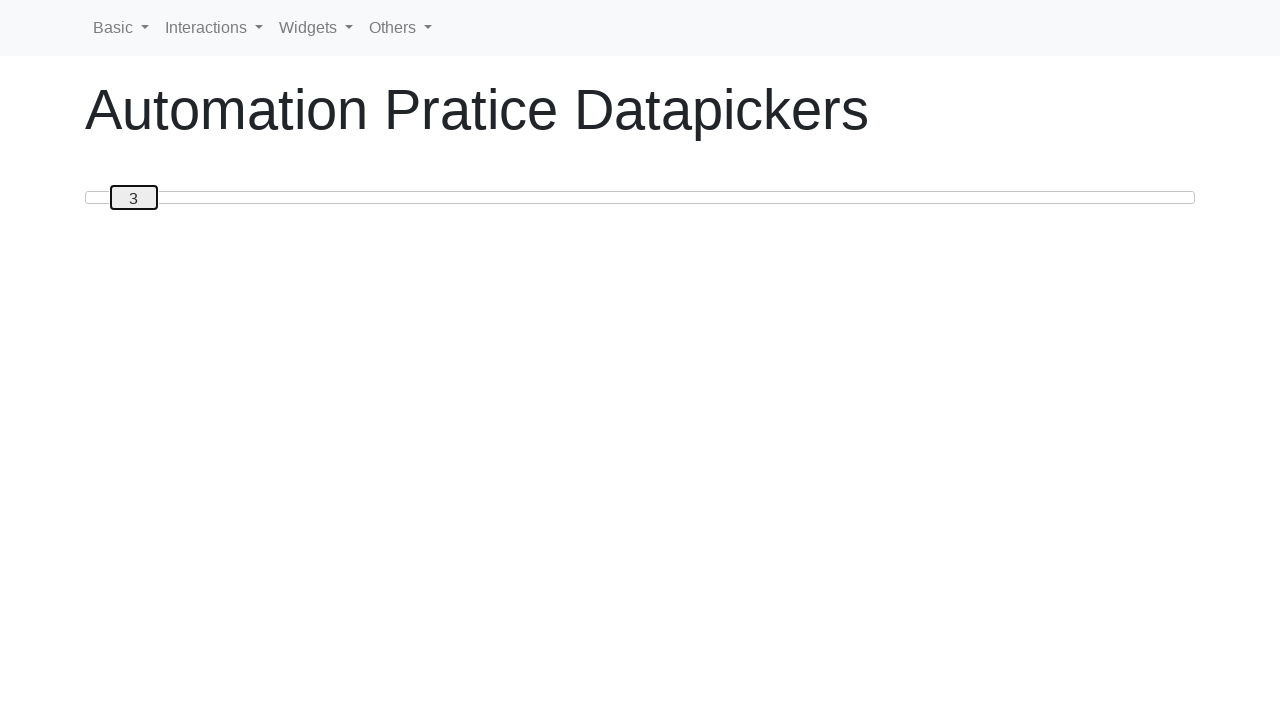

Updated slider value: 3
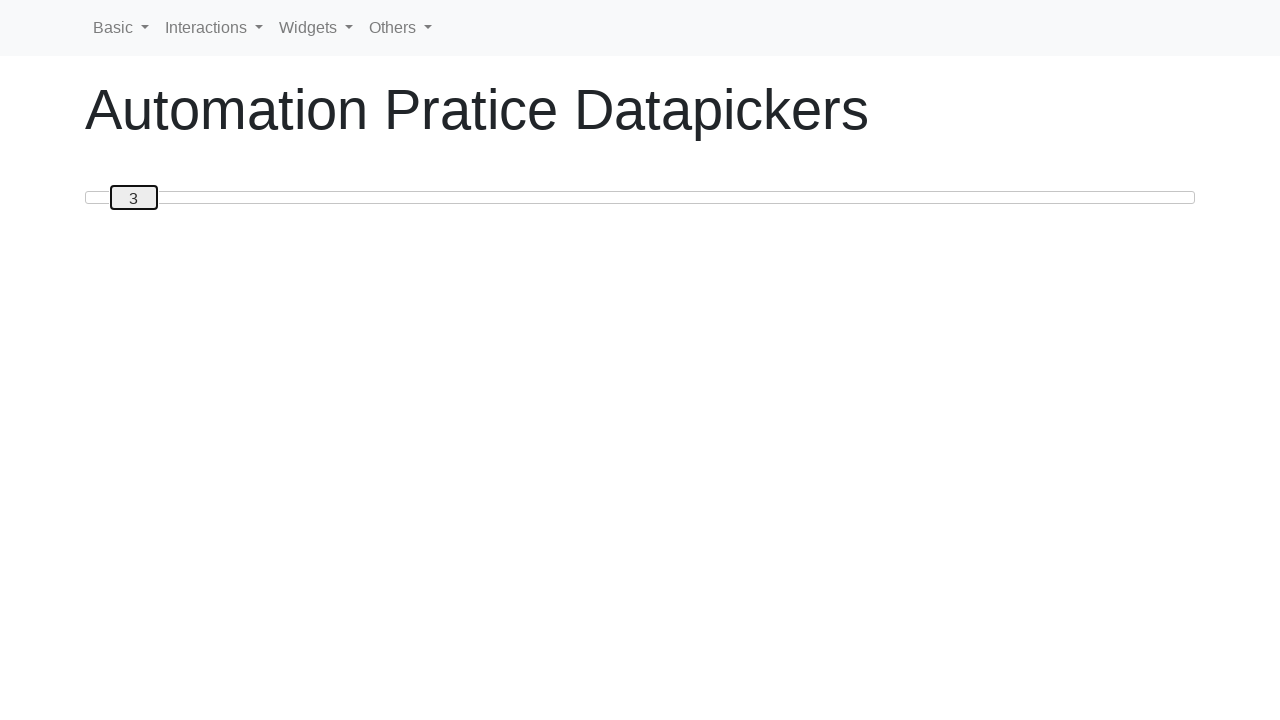

Pressed ArrowRight to slide value up on #custom-handle
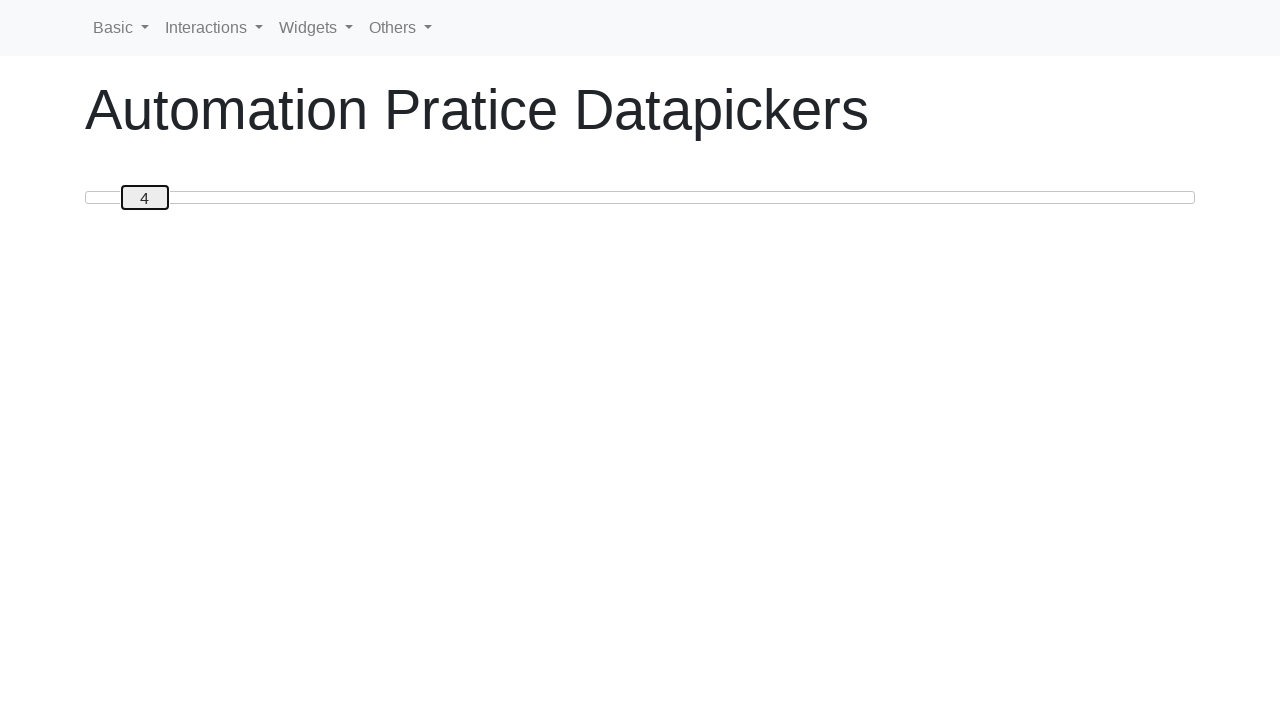

Updated slider value: 4
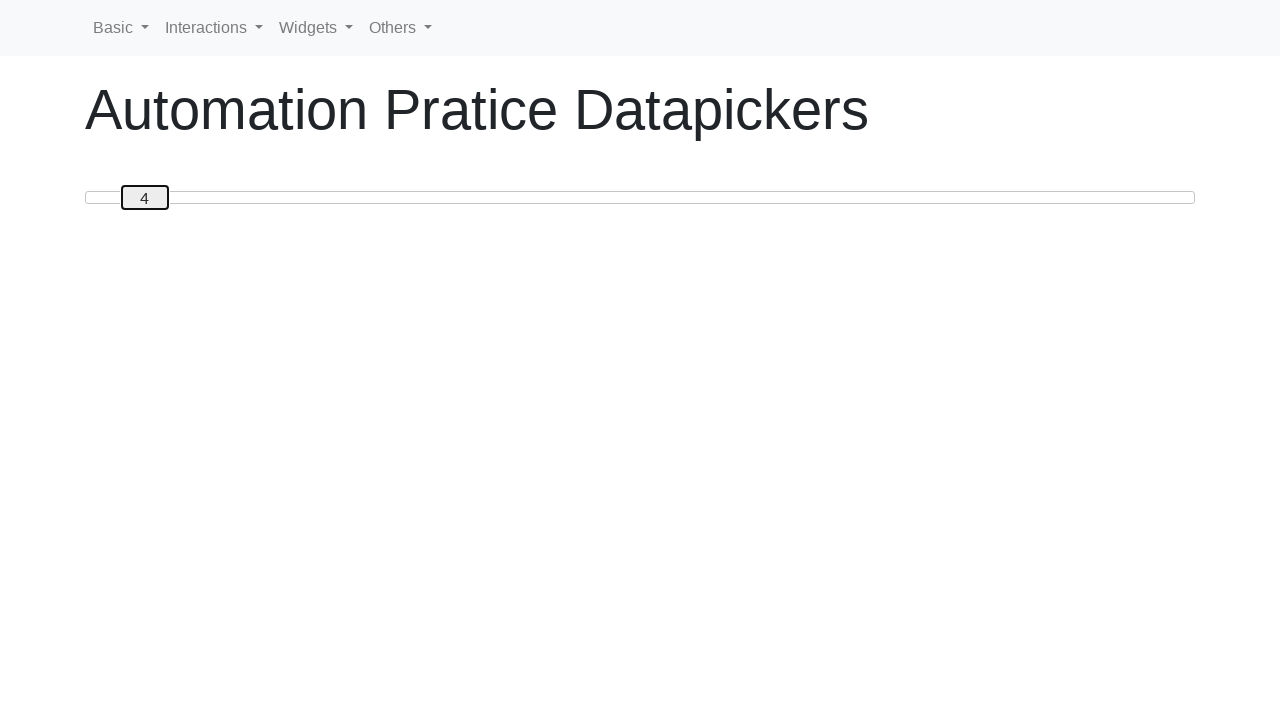

Pressed ArrowRight to slide value up on #custom-handle
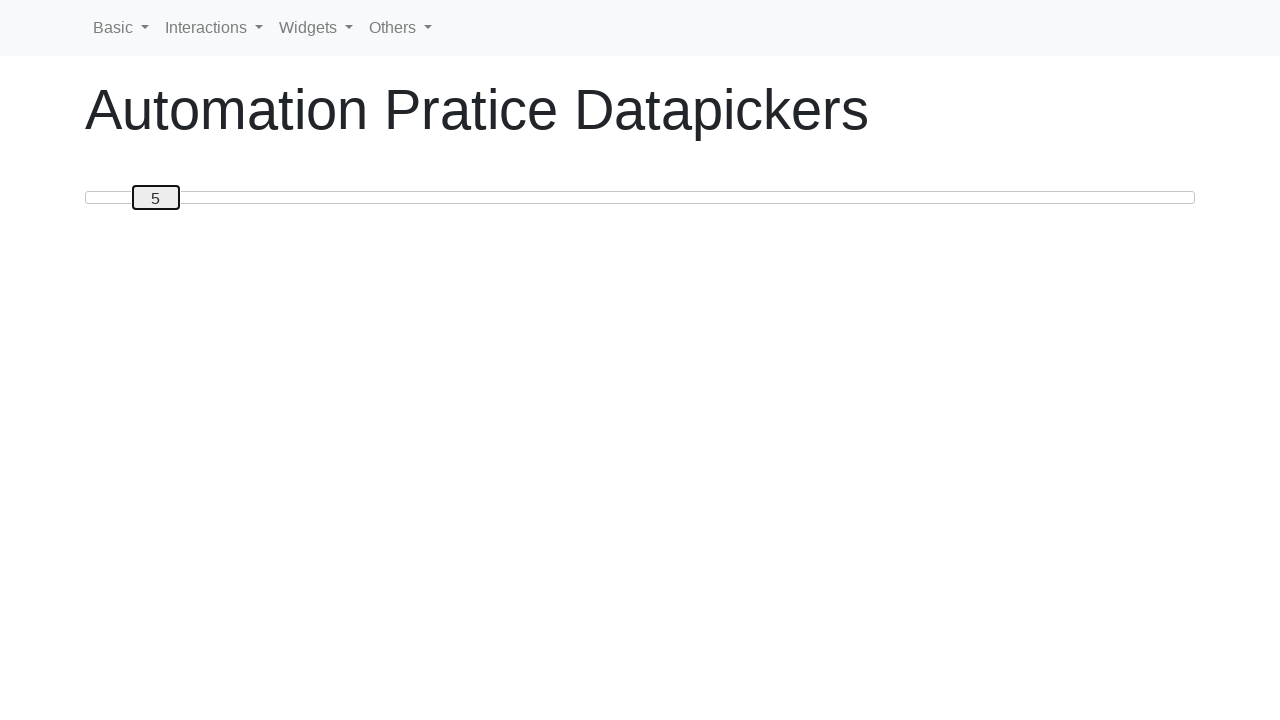

Updated slider value: 5
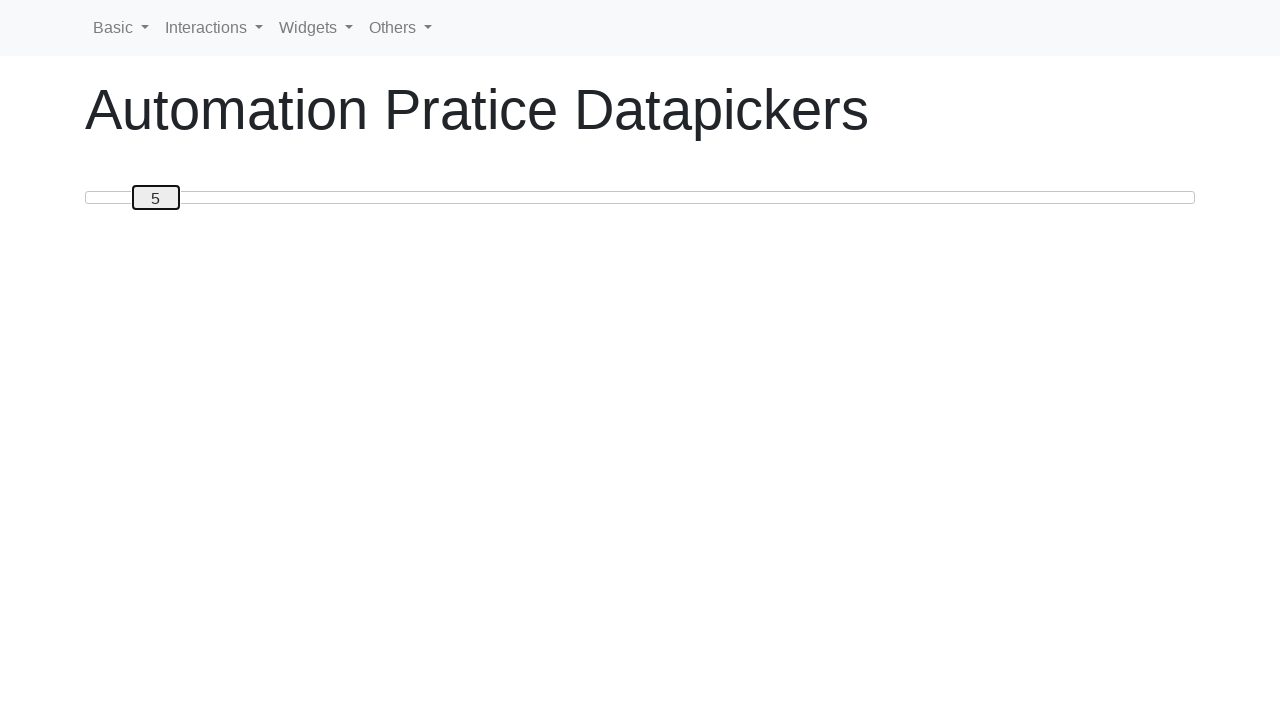

Pressed ArrowRight to slide value up on #custom-handle
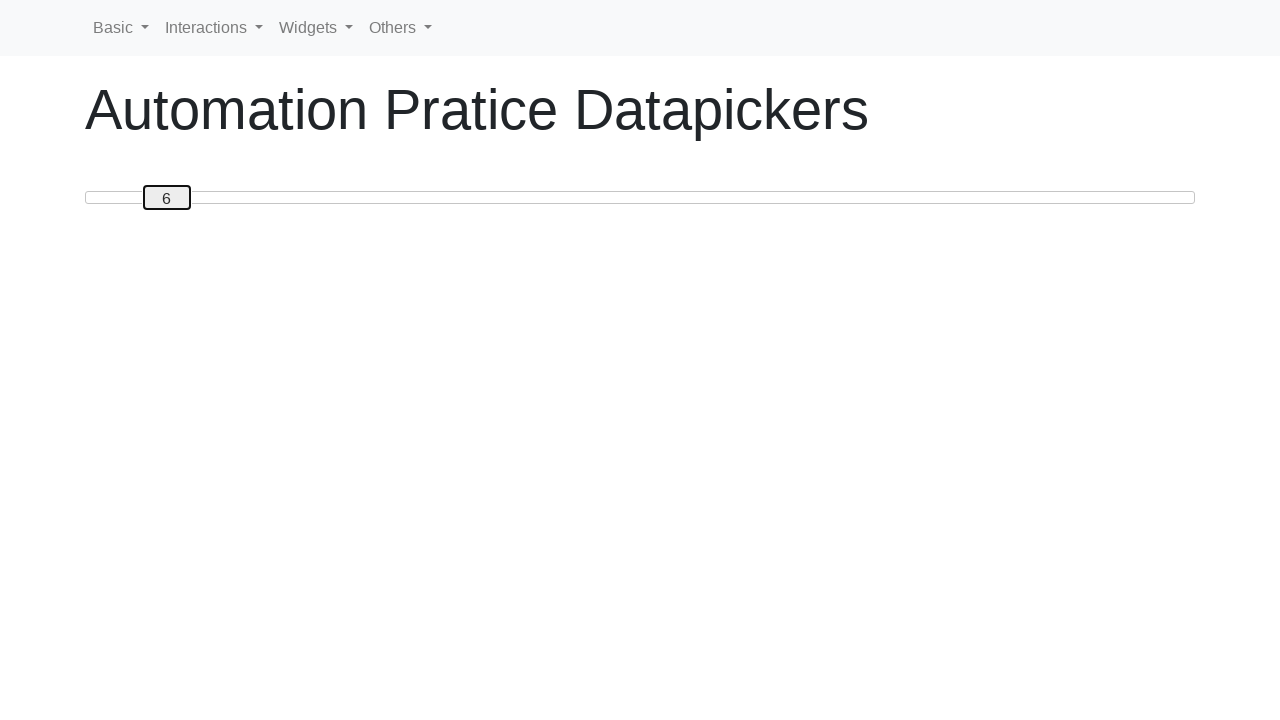

Updated slider value: 6
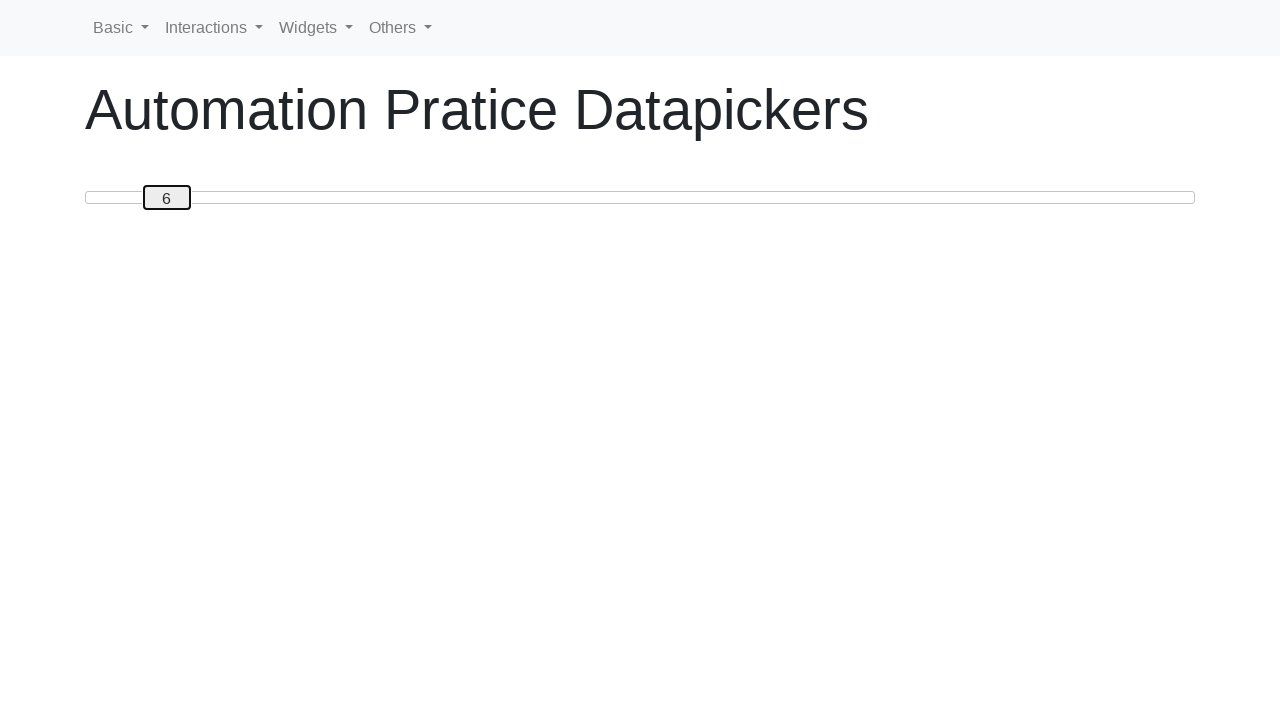

Pressed ArrowRight to slide value up on #custom-handle
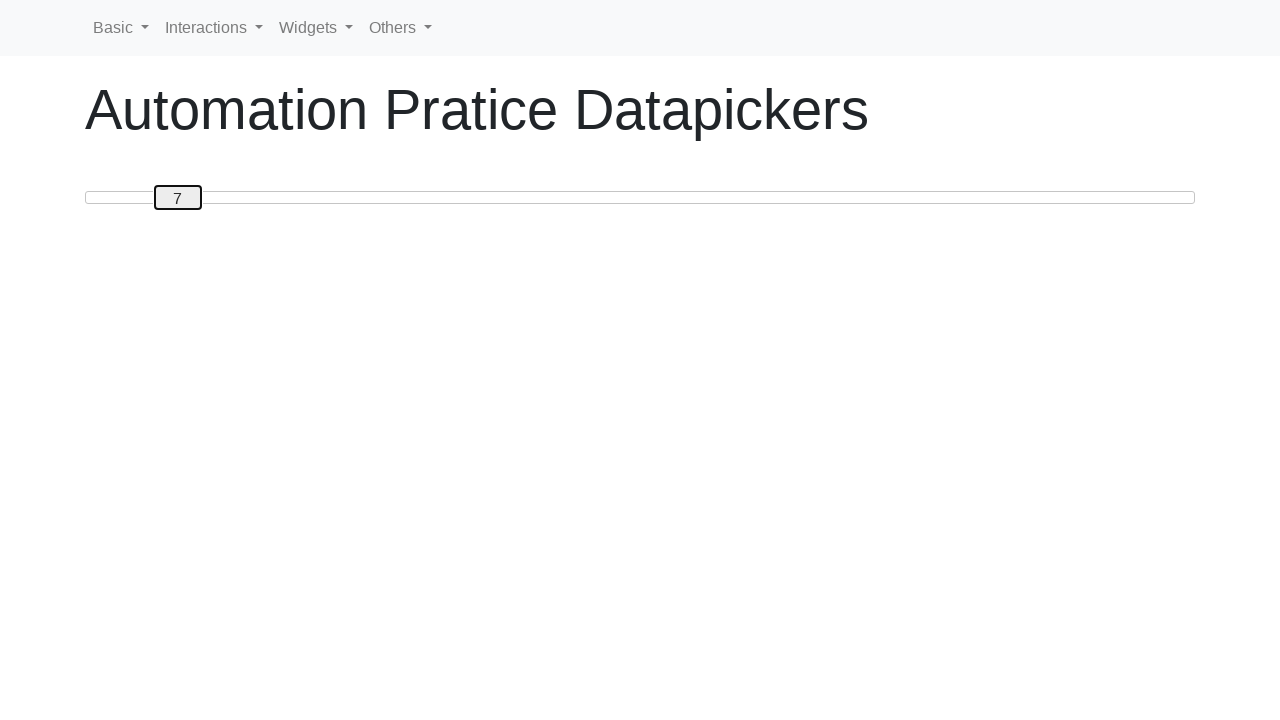

Updated slider value: 7
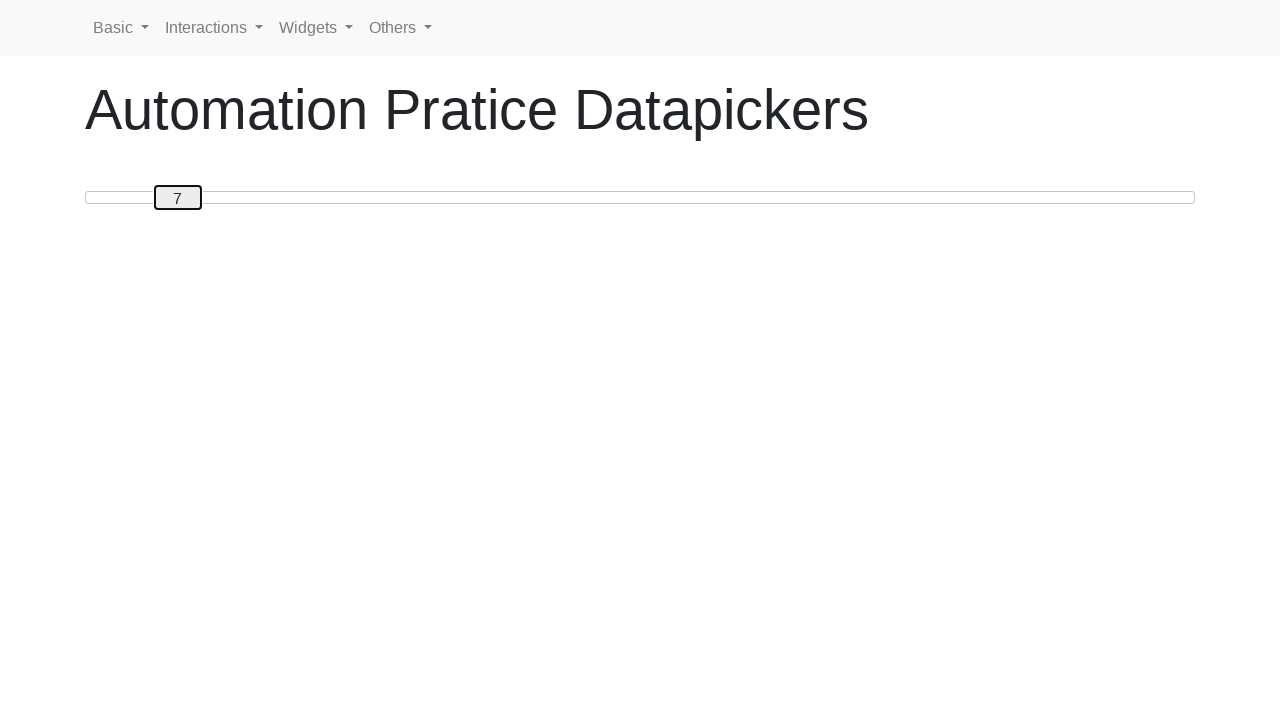

Pressed ArrowRight to slide value up on #custom-handle
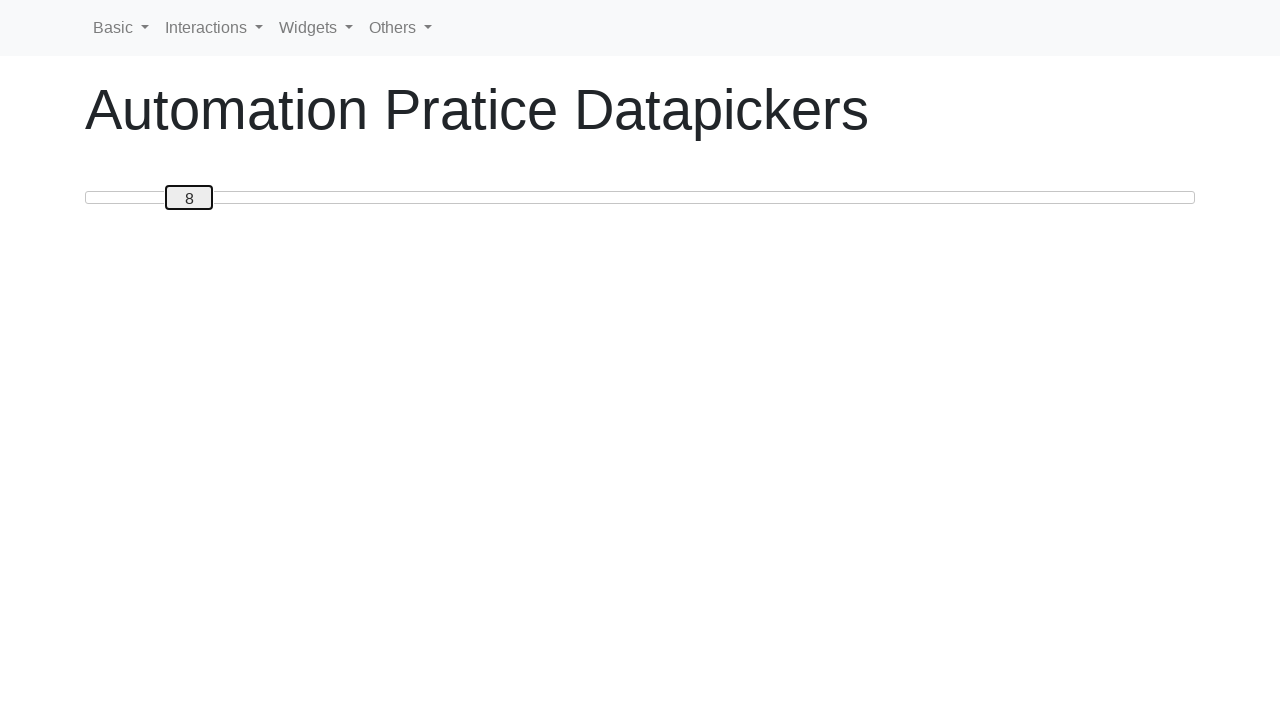

Updated slider value: 8
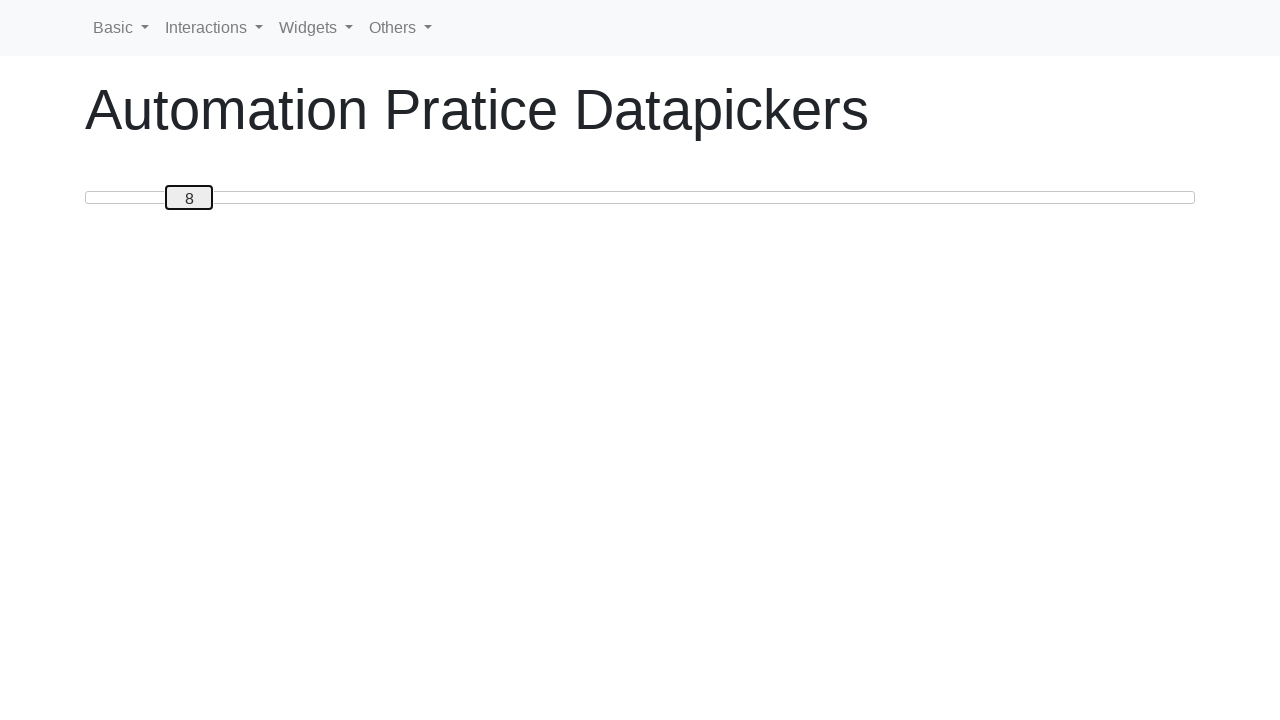

Pressed ArrowRight to slide value up on #custom-handle
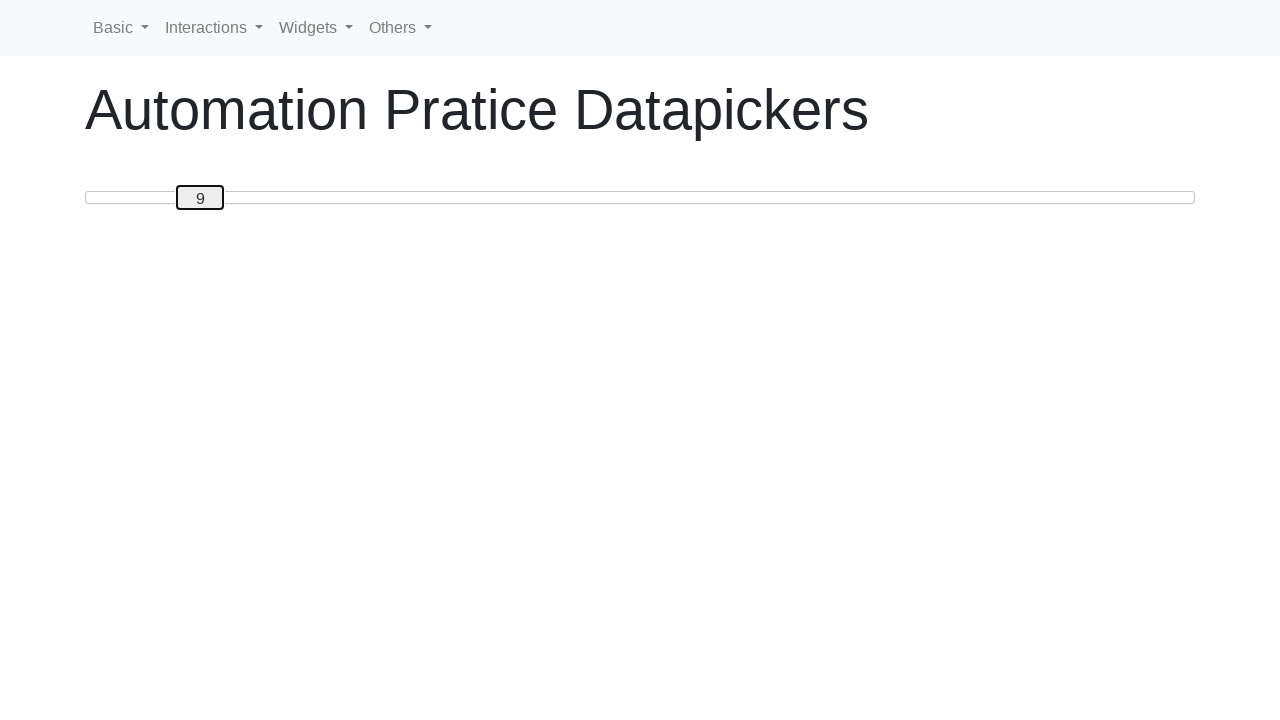

Updated slider value: 9
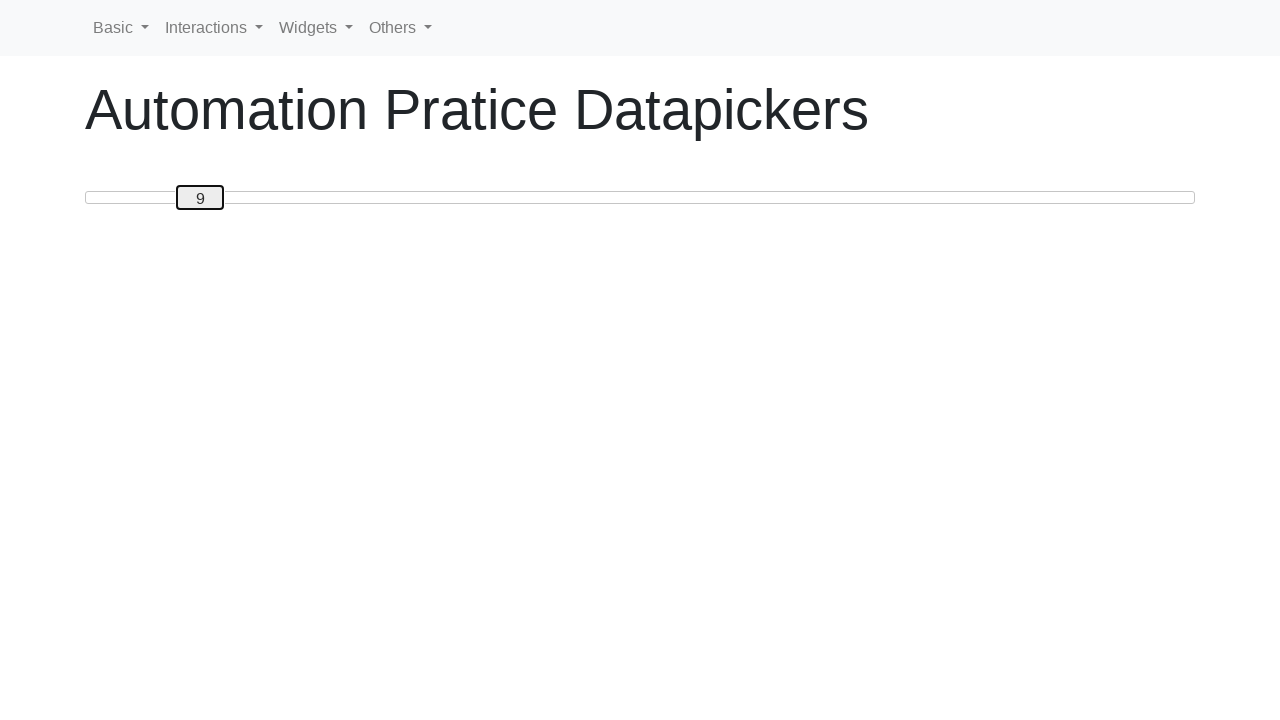

Pressed ArrowRight to slide value up on #custom-handle
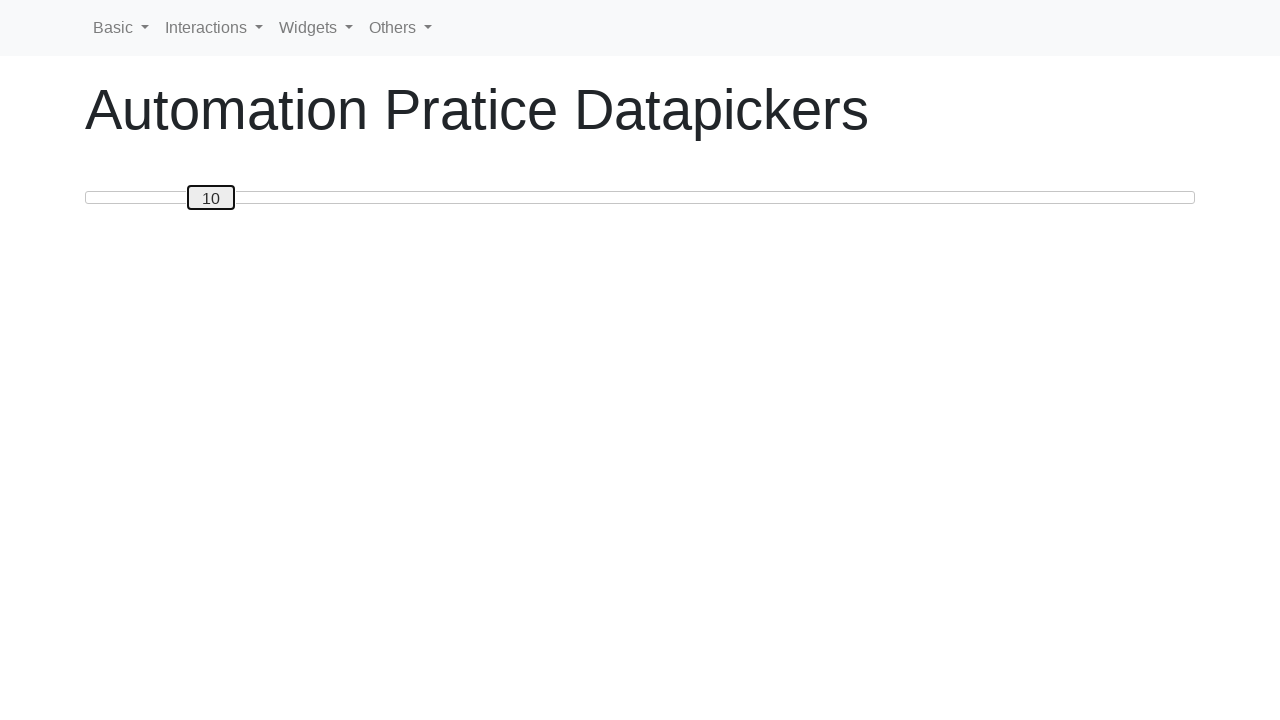

Updated slider value: 10
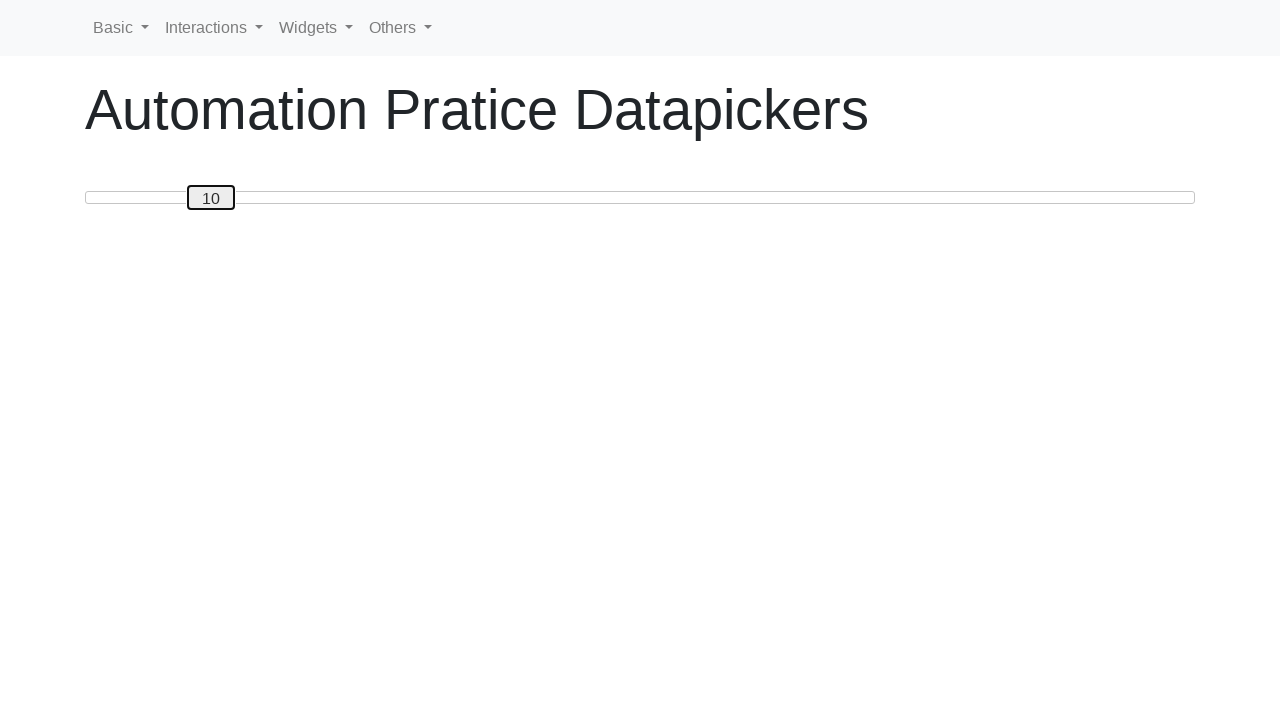

Pressed ArrowRight to slide value up on #custom-handle
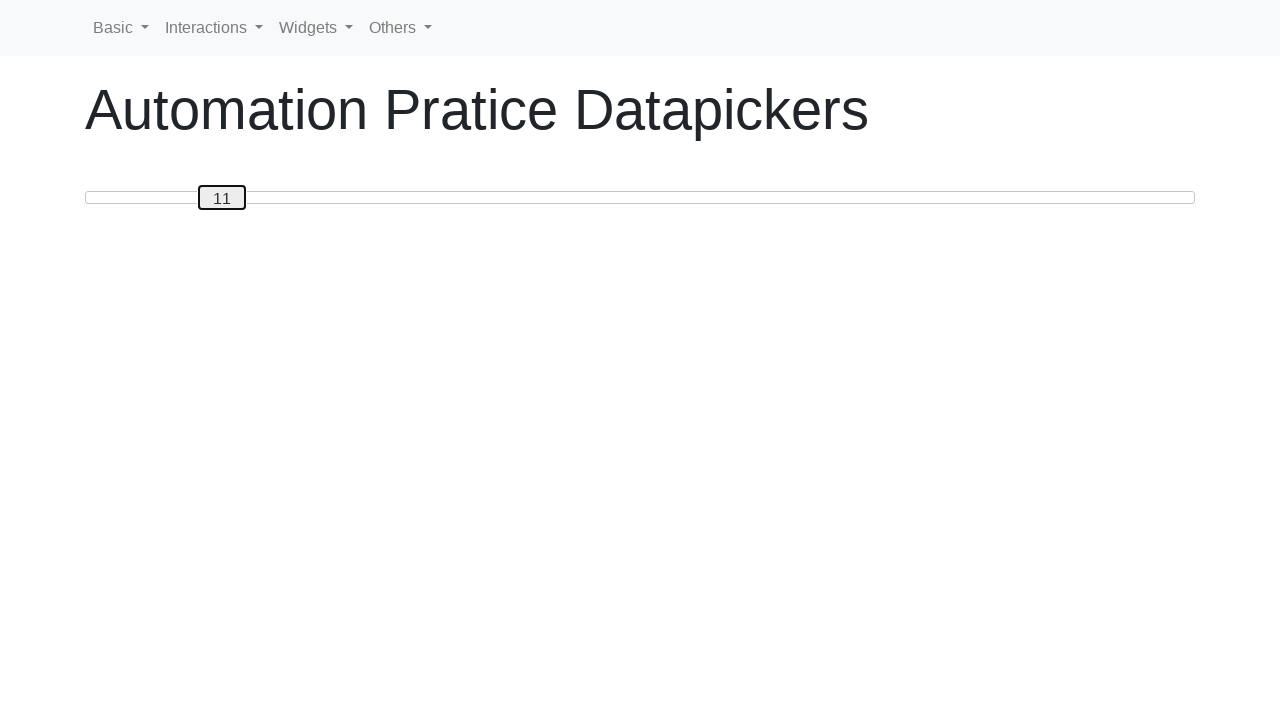

Updated slider value: 11
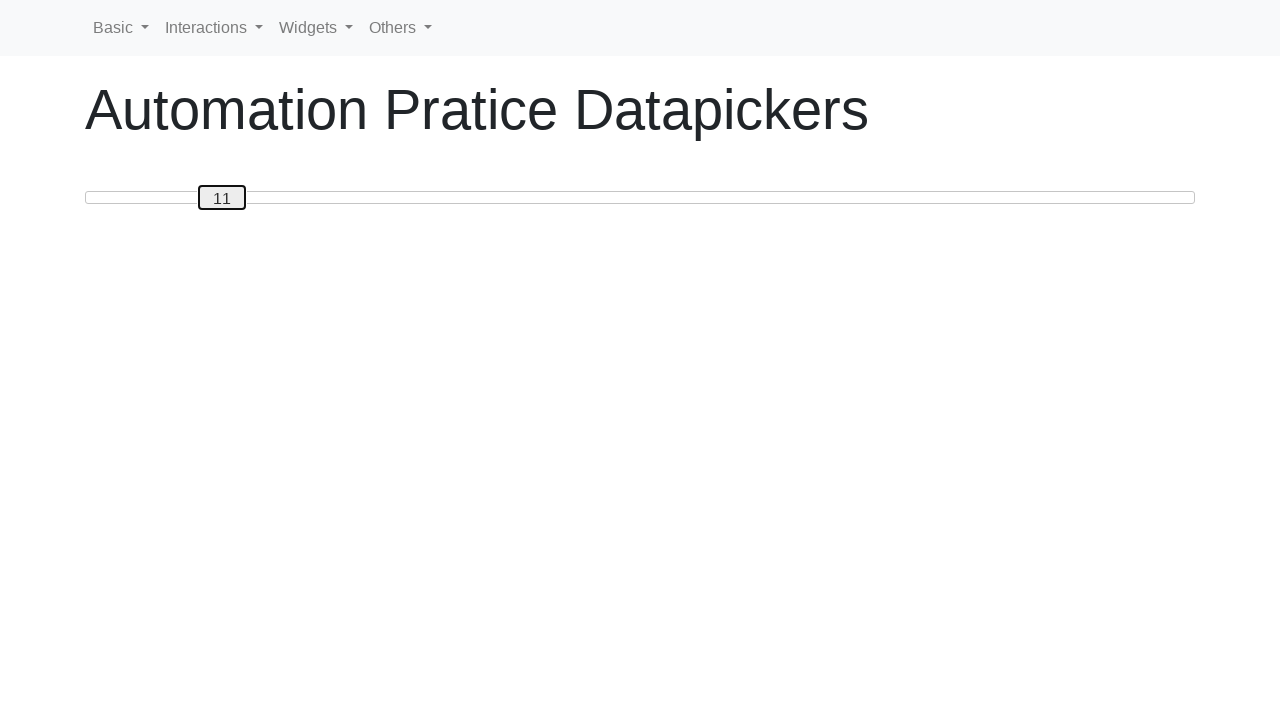

Pressed ArrowRight to slide value up on #custom-handle
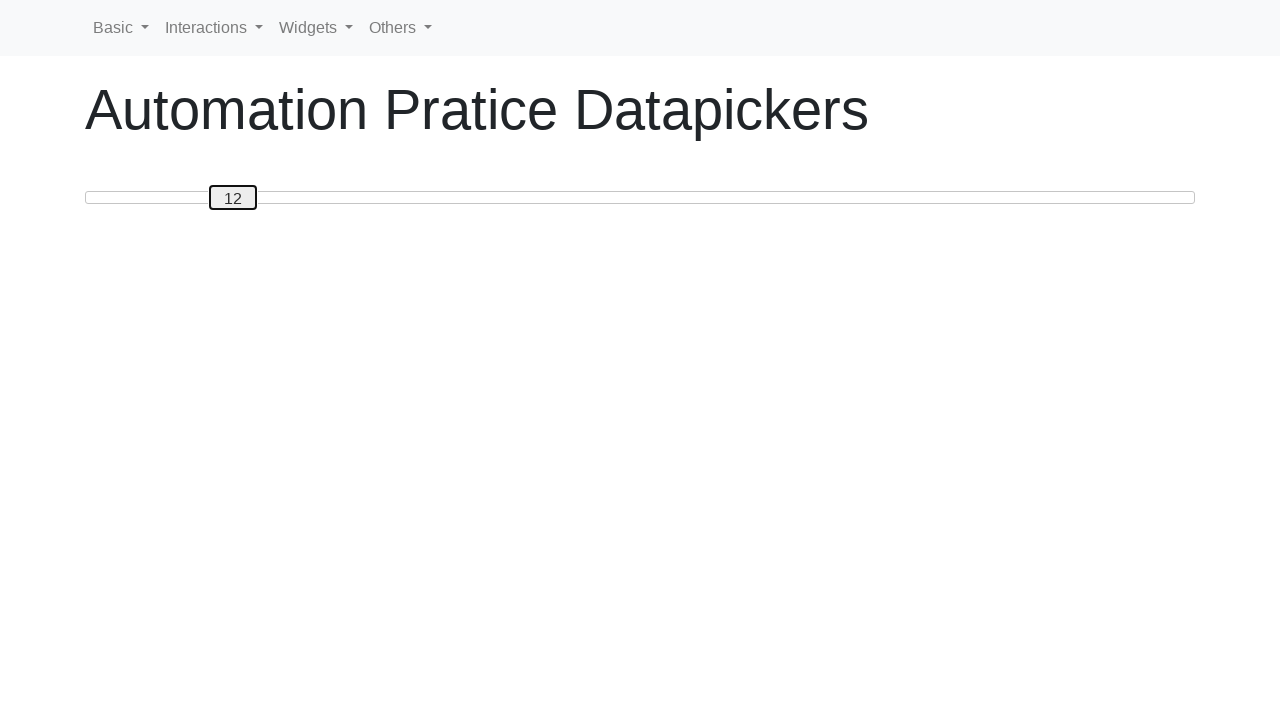

Updated slider value: 12
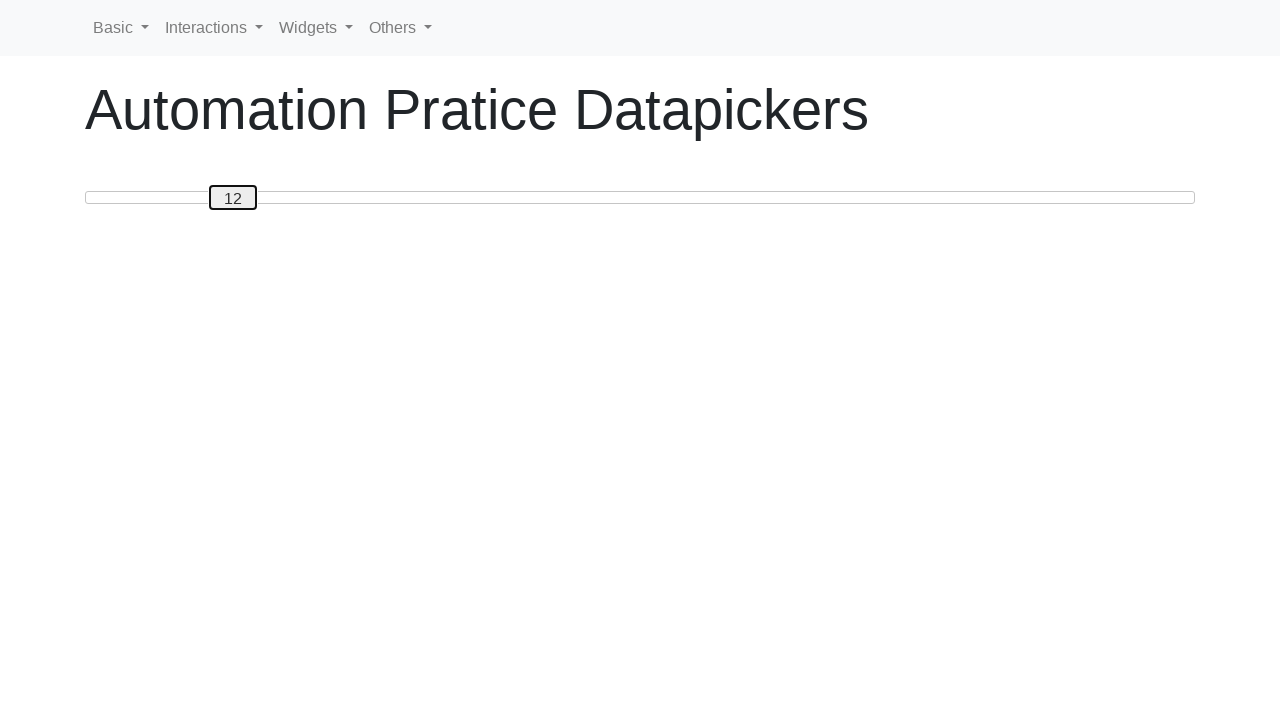

Pressed ArrowRight to slide value up on #custom-handle
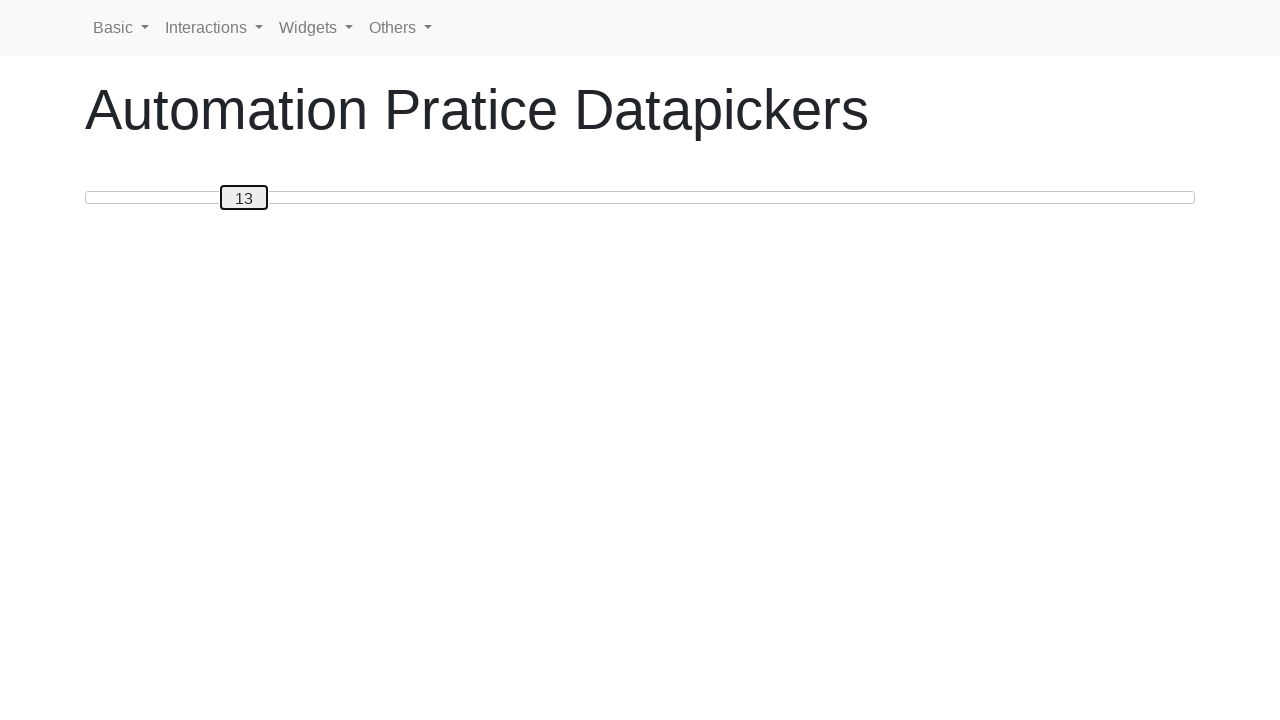

Updated slider value: 13
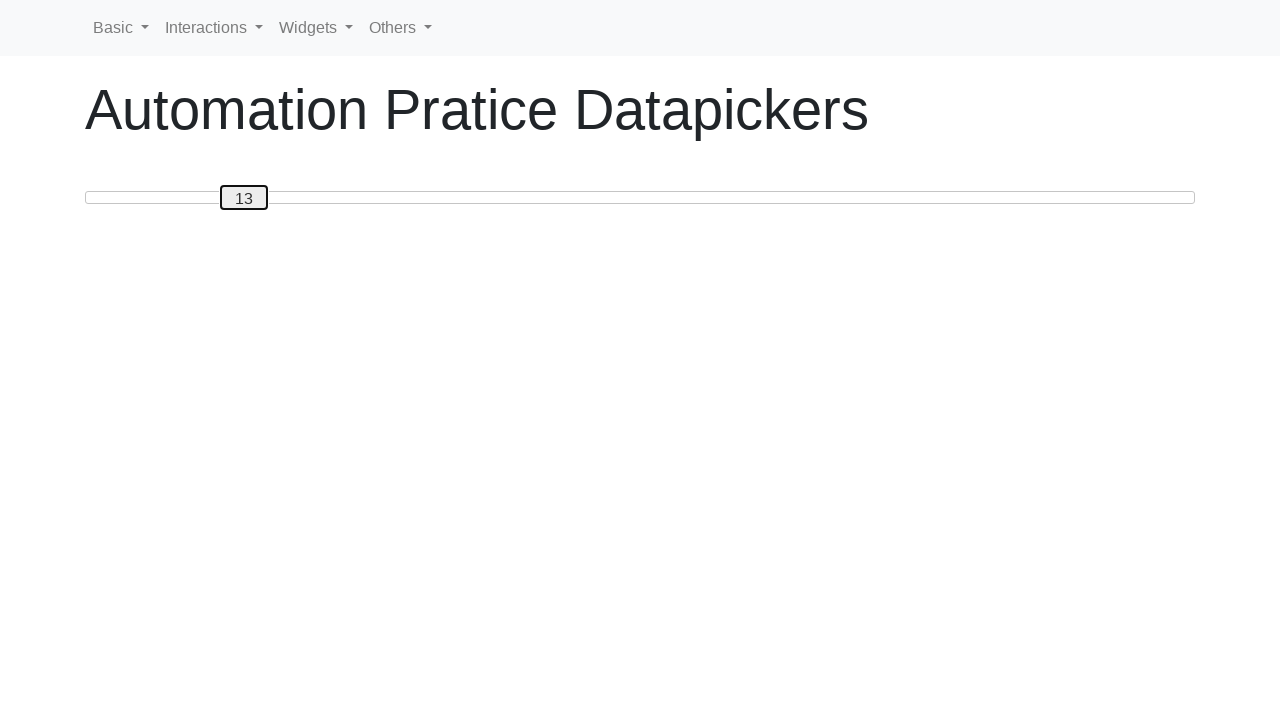

Pressed ArrowRight to slide value up on #custom-handle
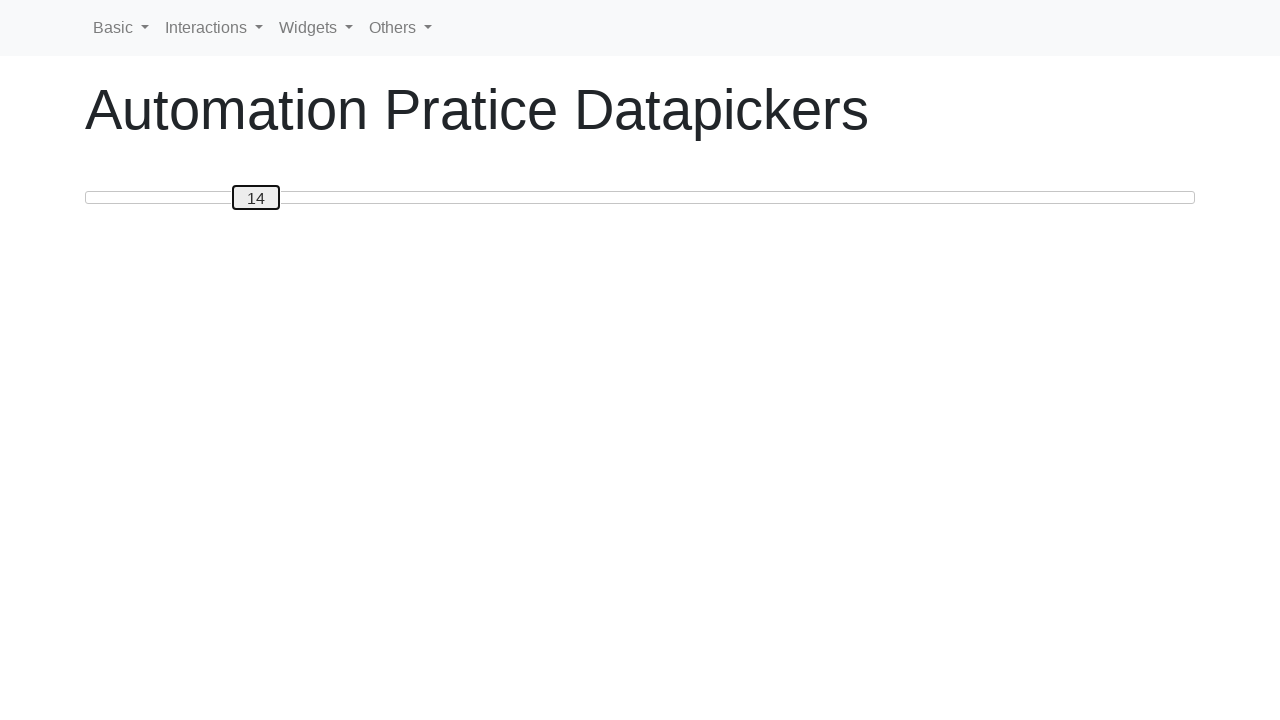

Updated slider value: 14
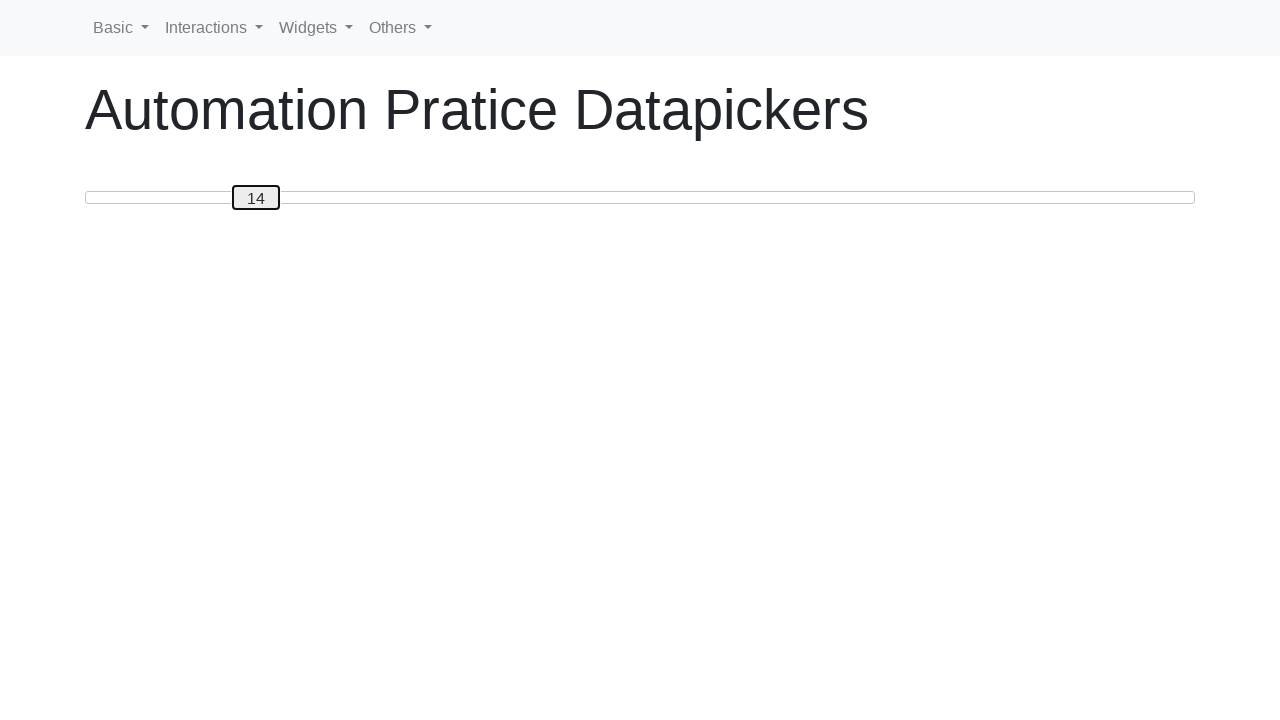

Pressed ArrowRight to slide value up on #custom-handle
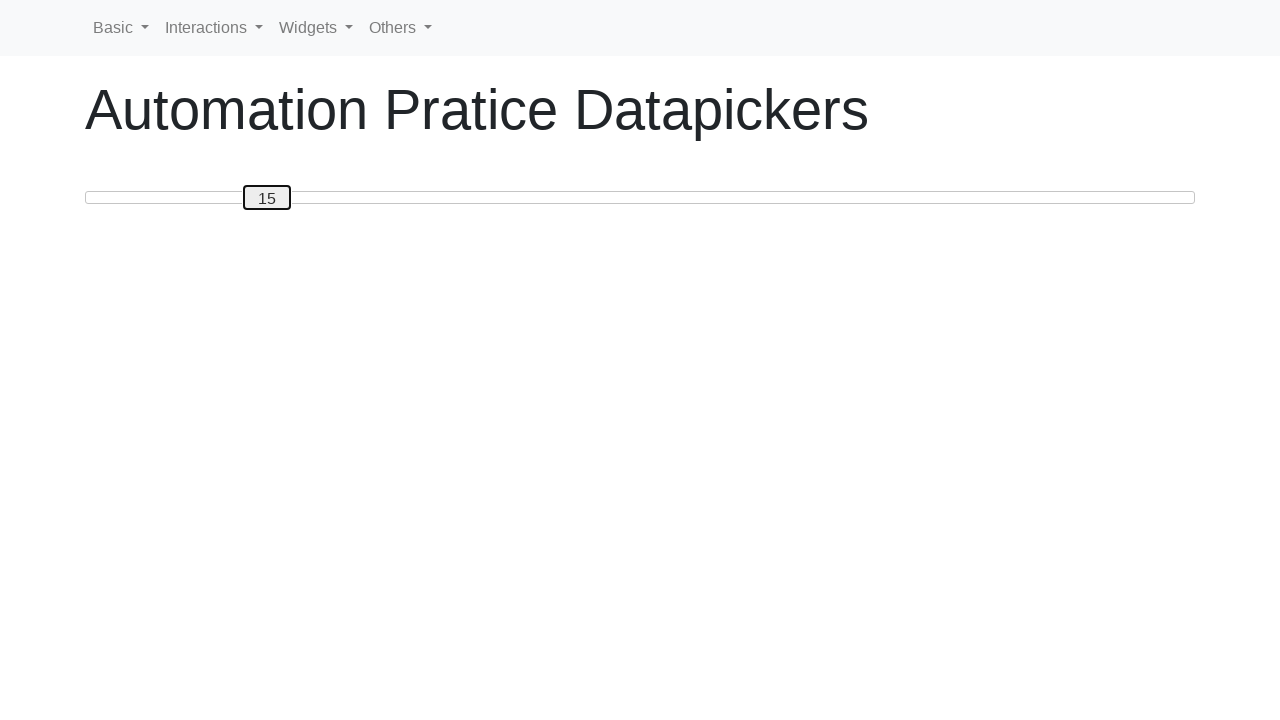

Updated slider value: 15
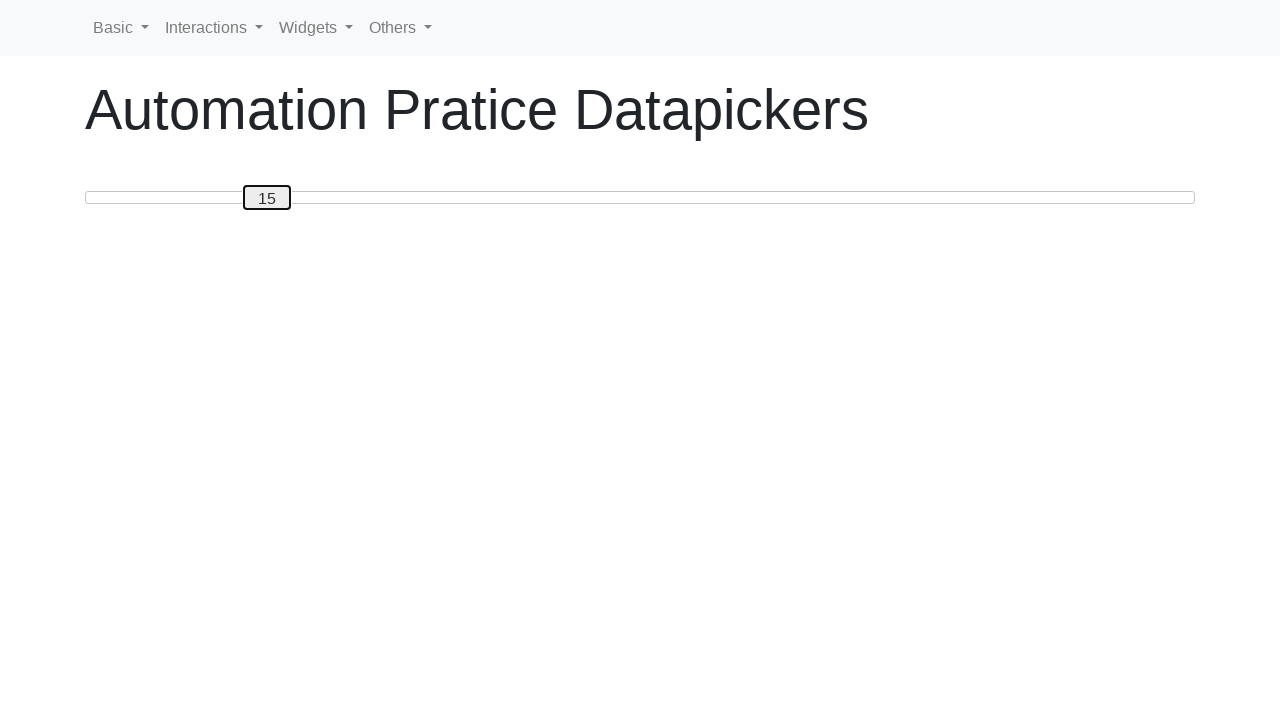

Pressed ArrowRight to slide value up on #custom-handle
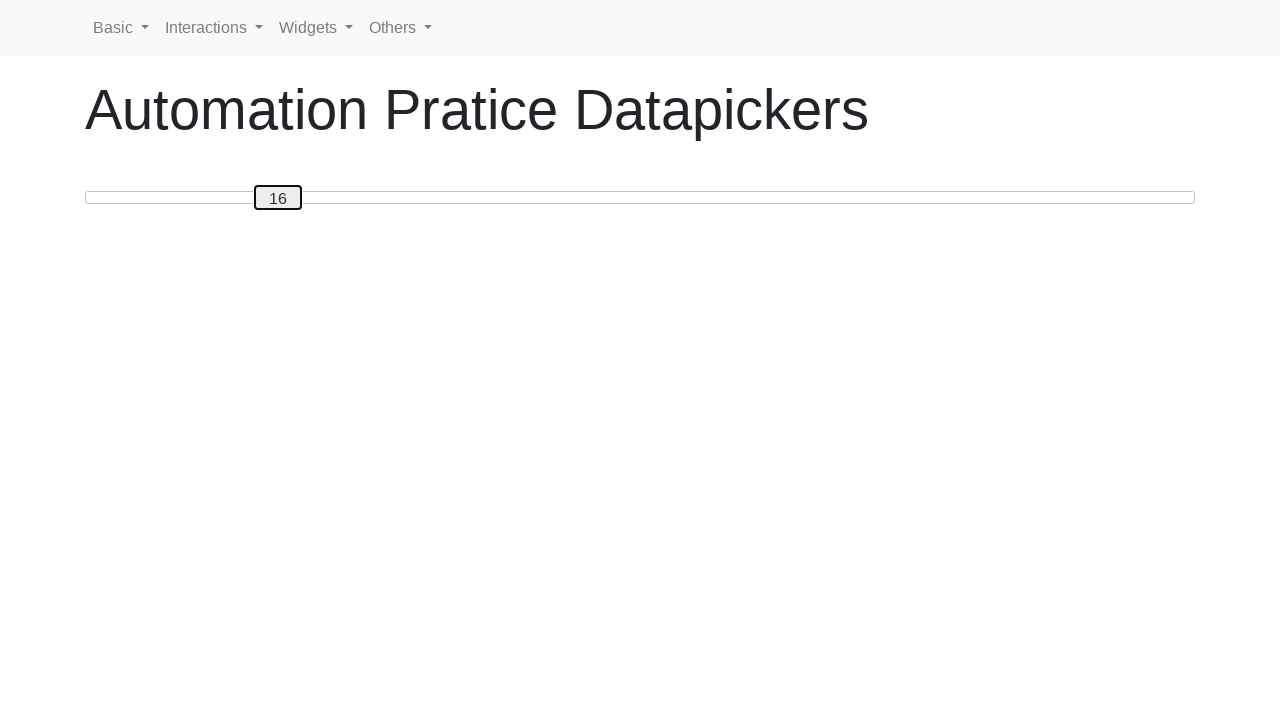

Updated slider value: 16
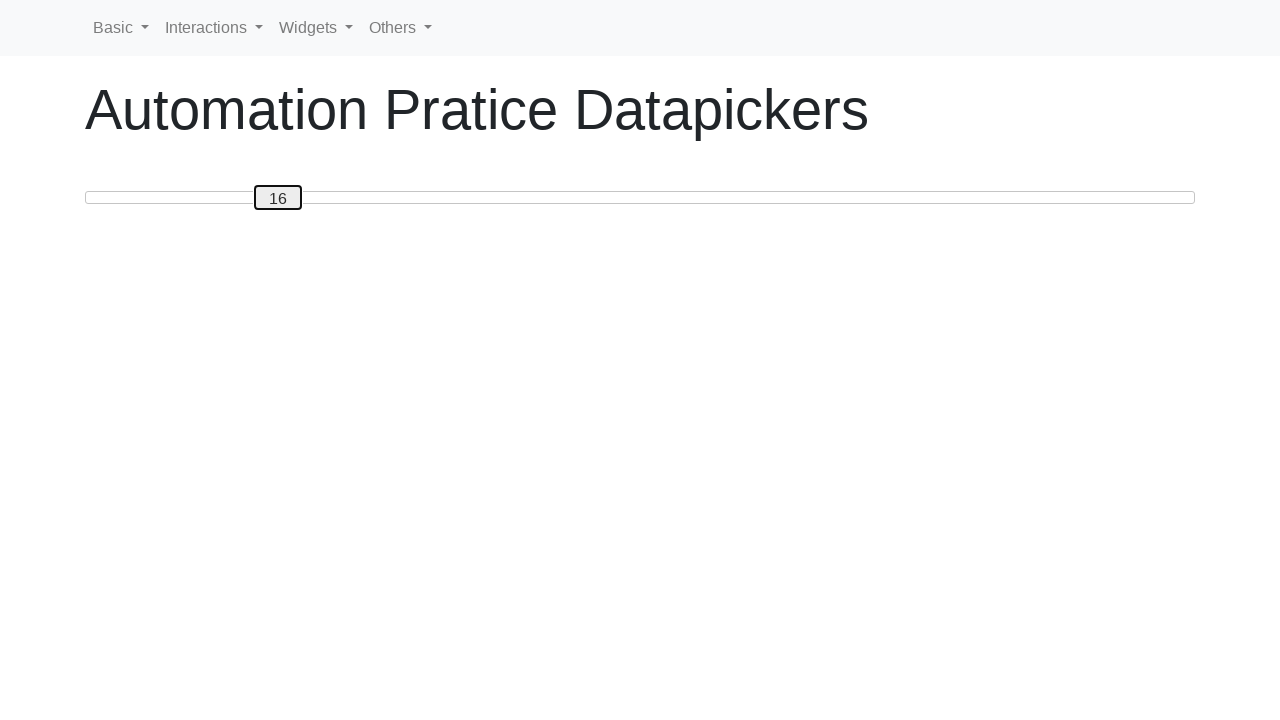

Pressed ArrowRight to slide value up on #custom-handle
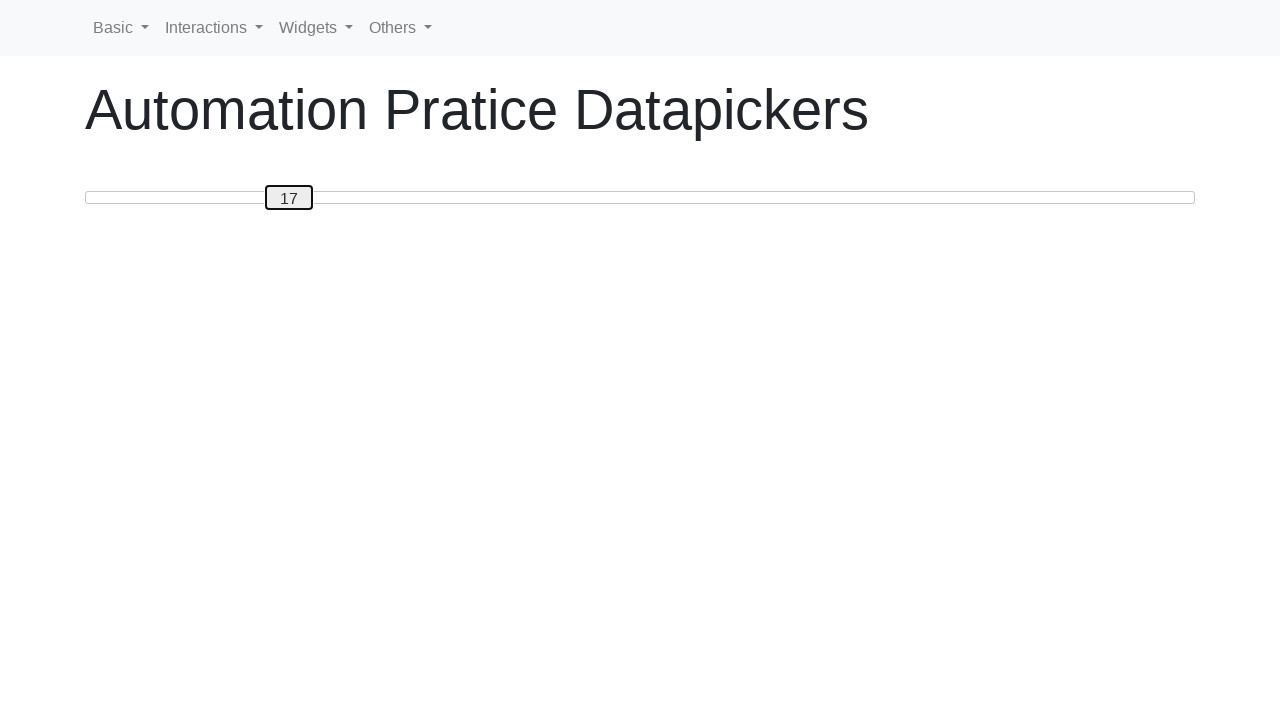

Updated slider value: 17
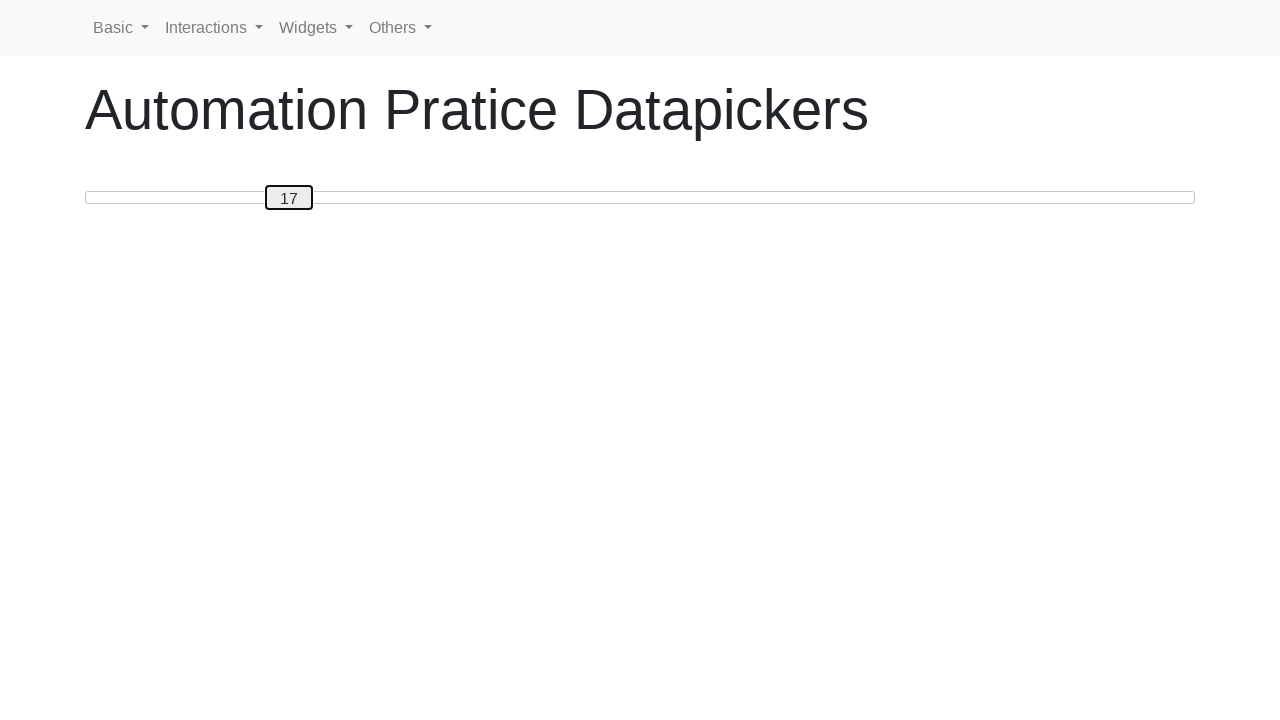

Pressed ArrowRight to slide value up on #custom-handle
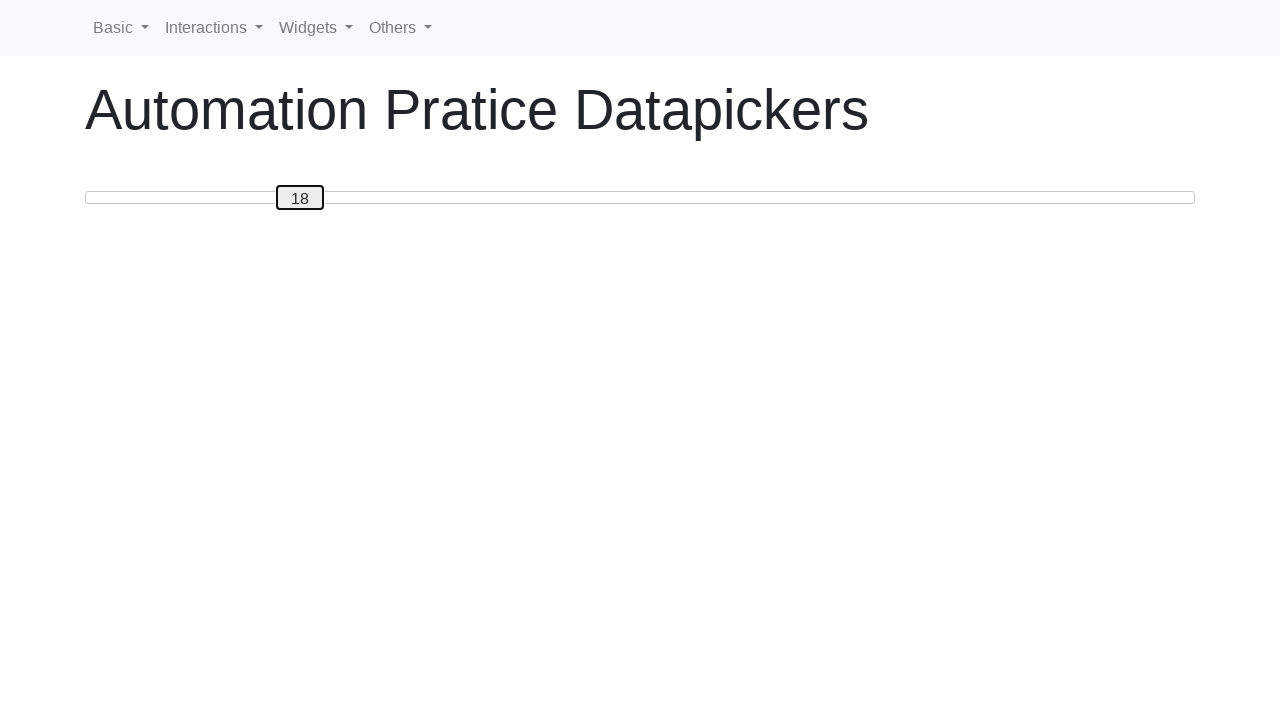

Updated slider value: 18
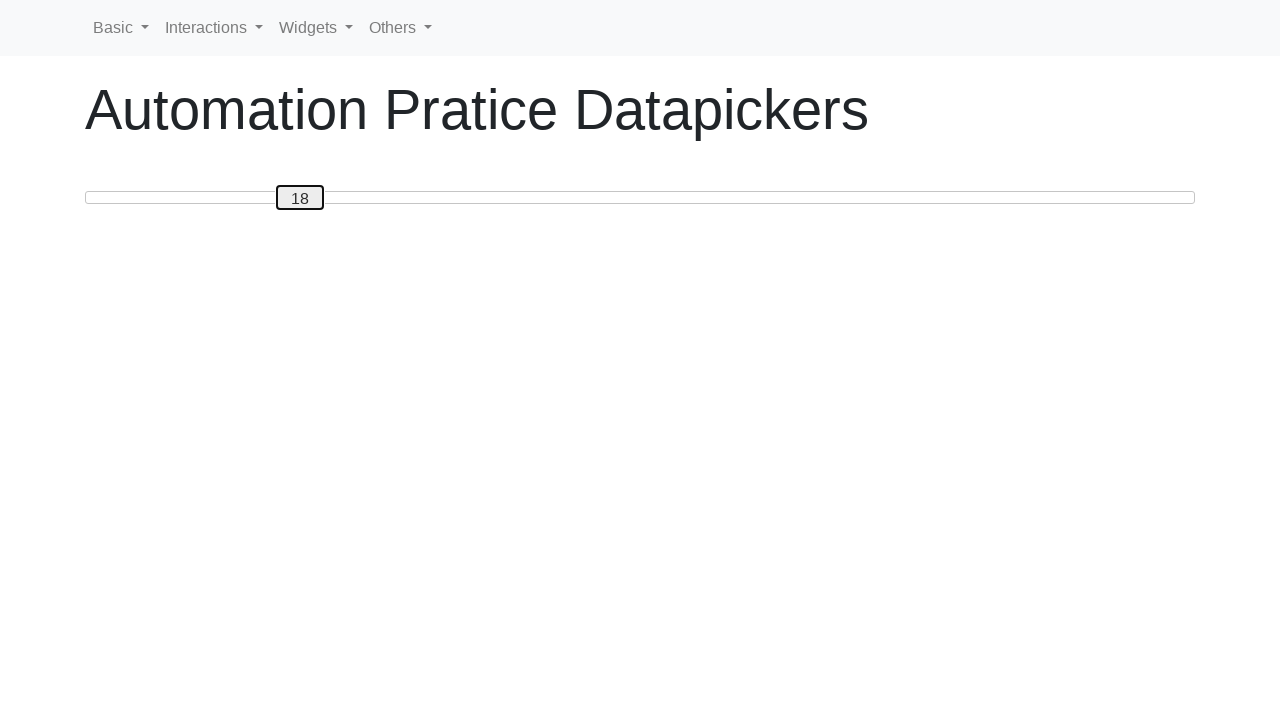

Pressed ArrowRight to slide value up on #custom-handle
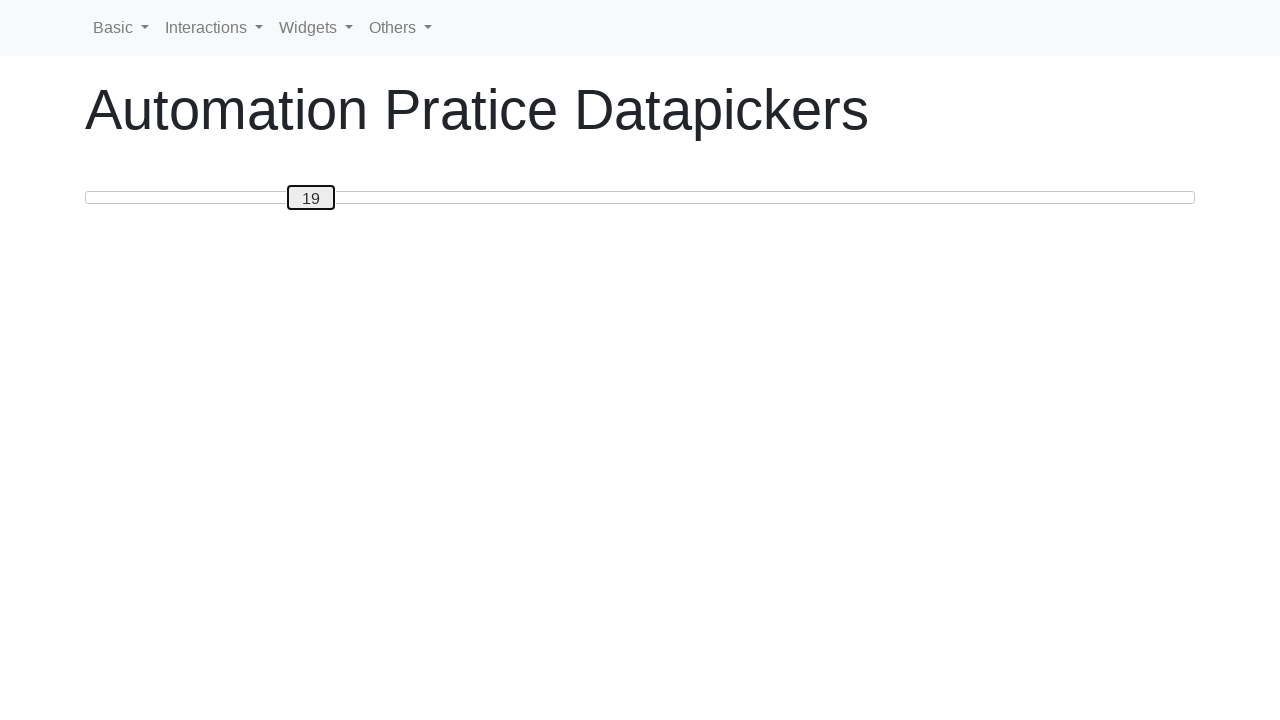

Updated slider value: 19
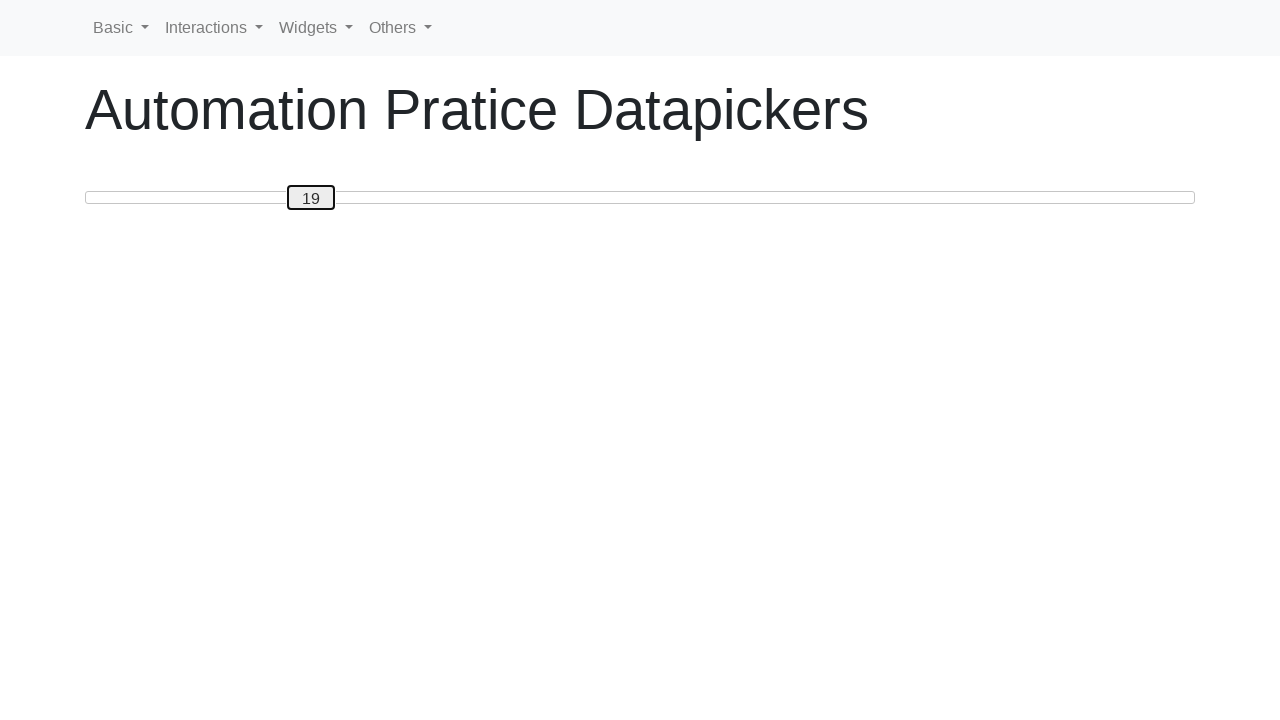

Pressed ArrowRight to slide value up on #custom-handle
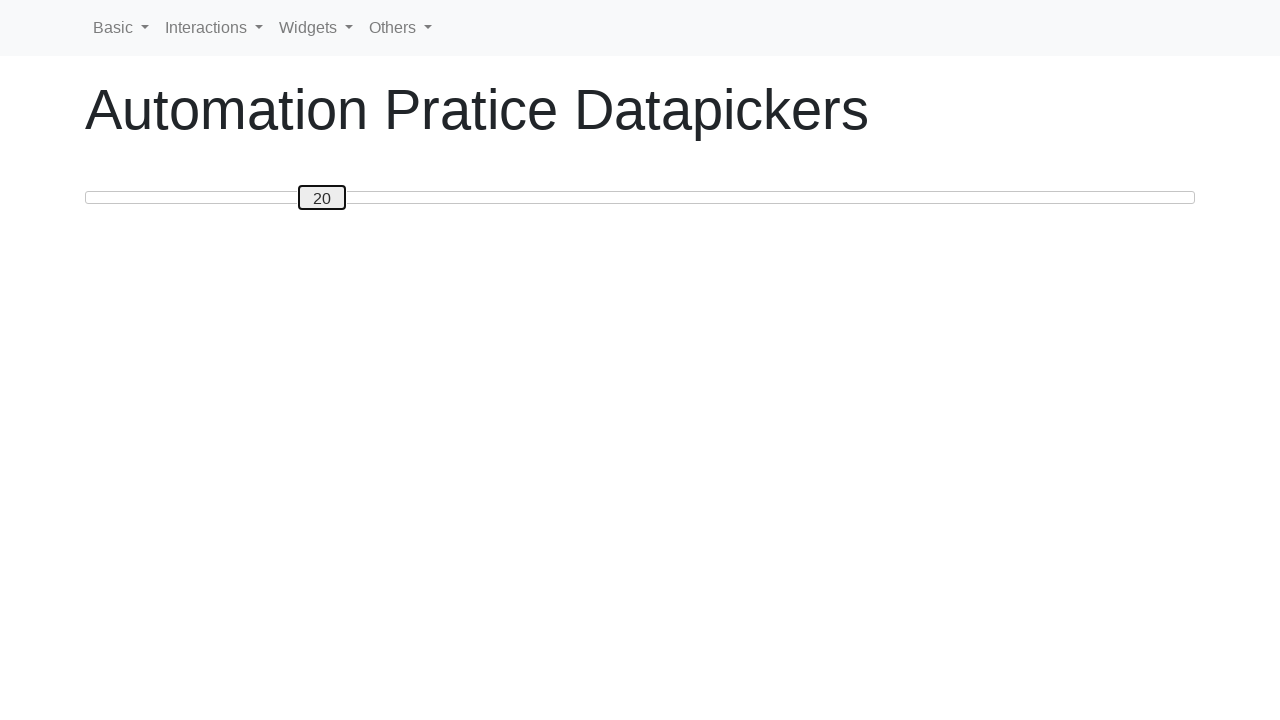

Updated slider value: 20
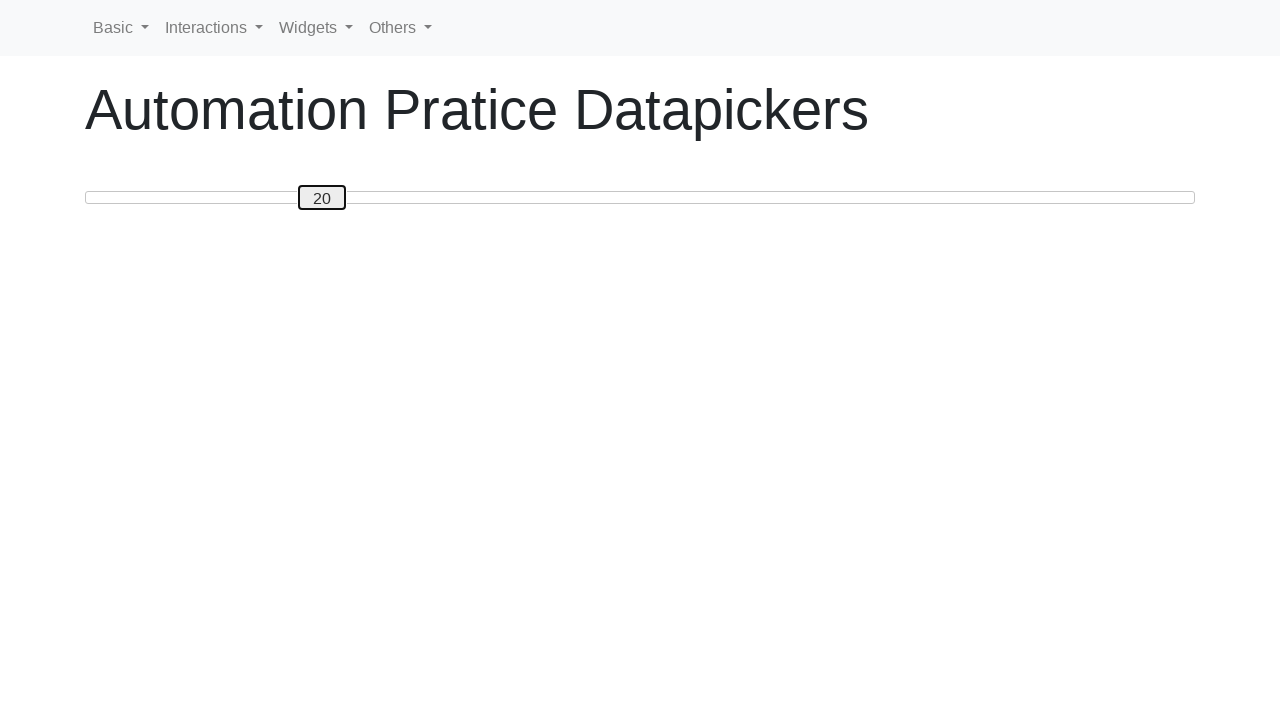

Pressed ArrowRight to slide value up on #custom-handle
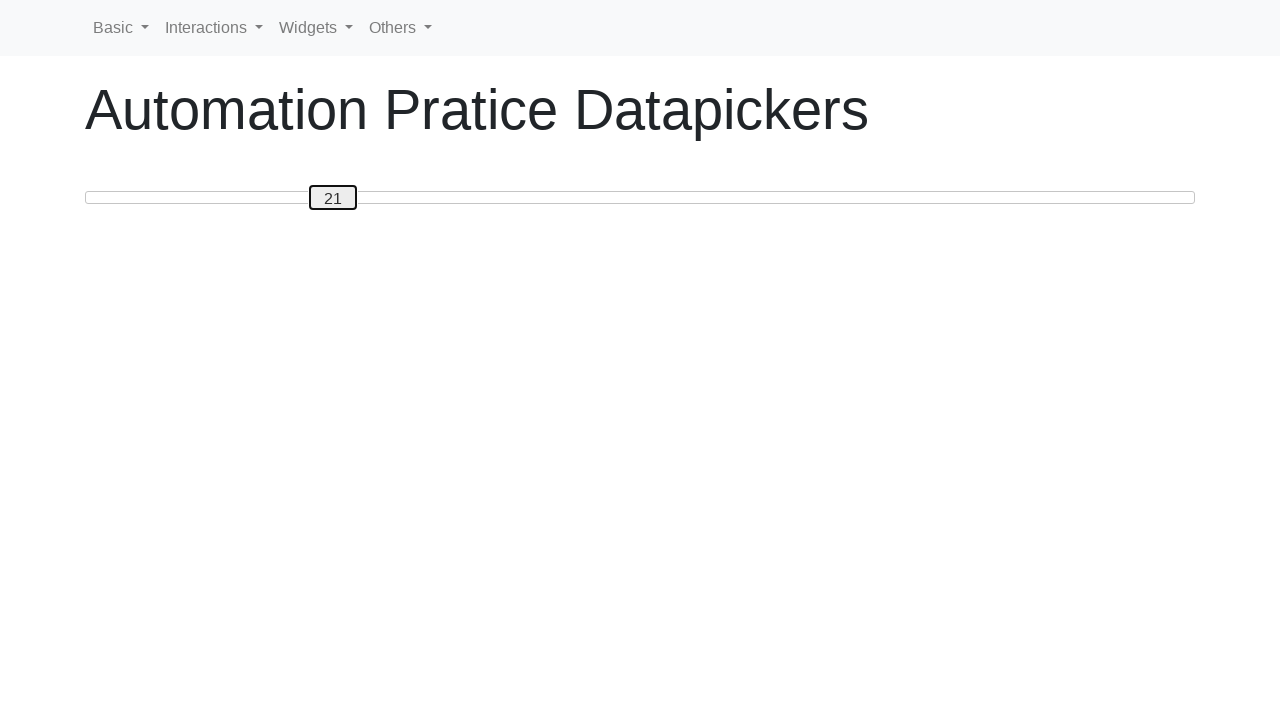

Updated slider value: 21
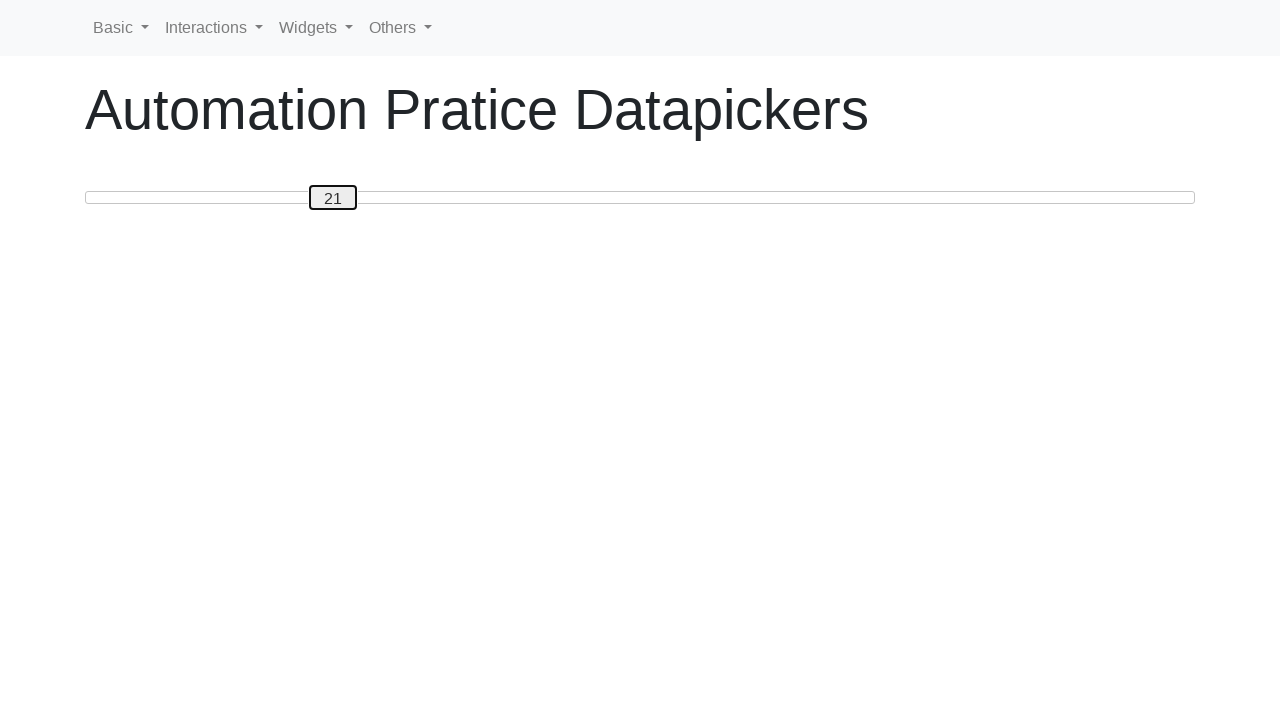

Pressed ArrowRight to slide value up on #custom-handle
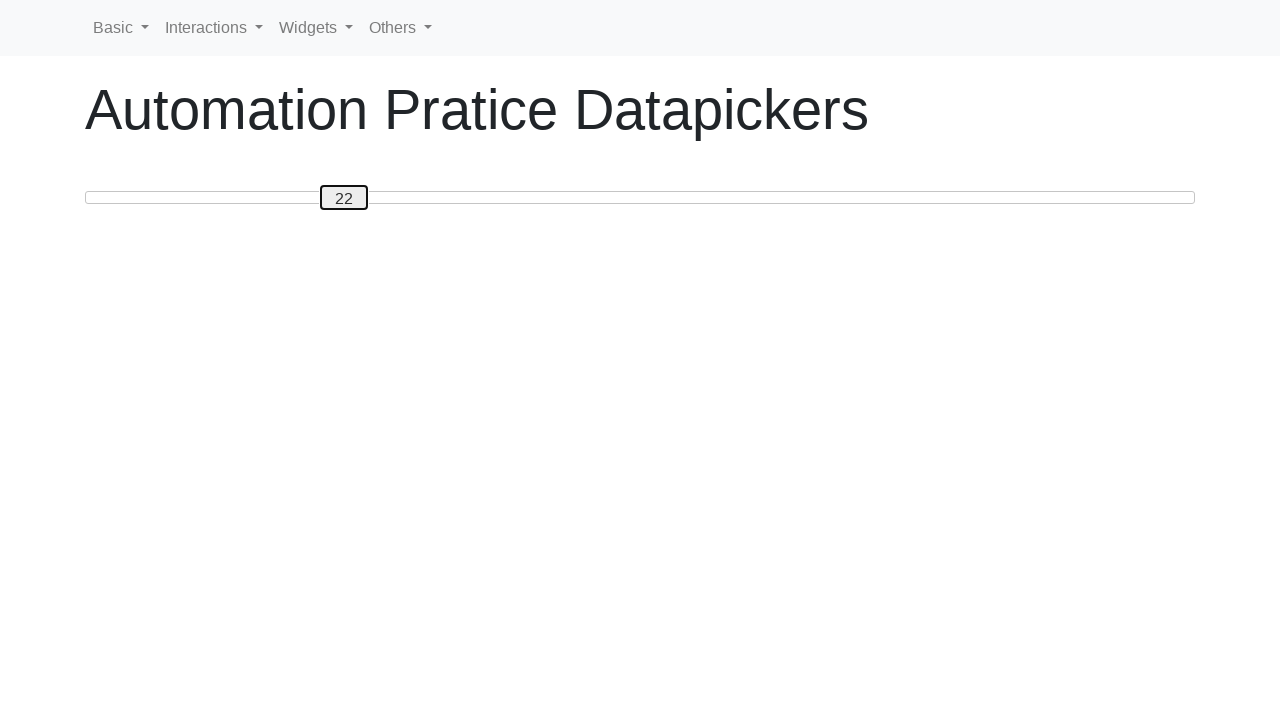

Updated slider value: 22
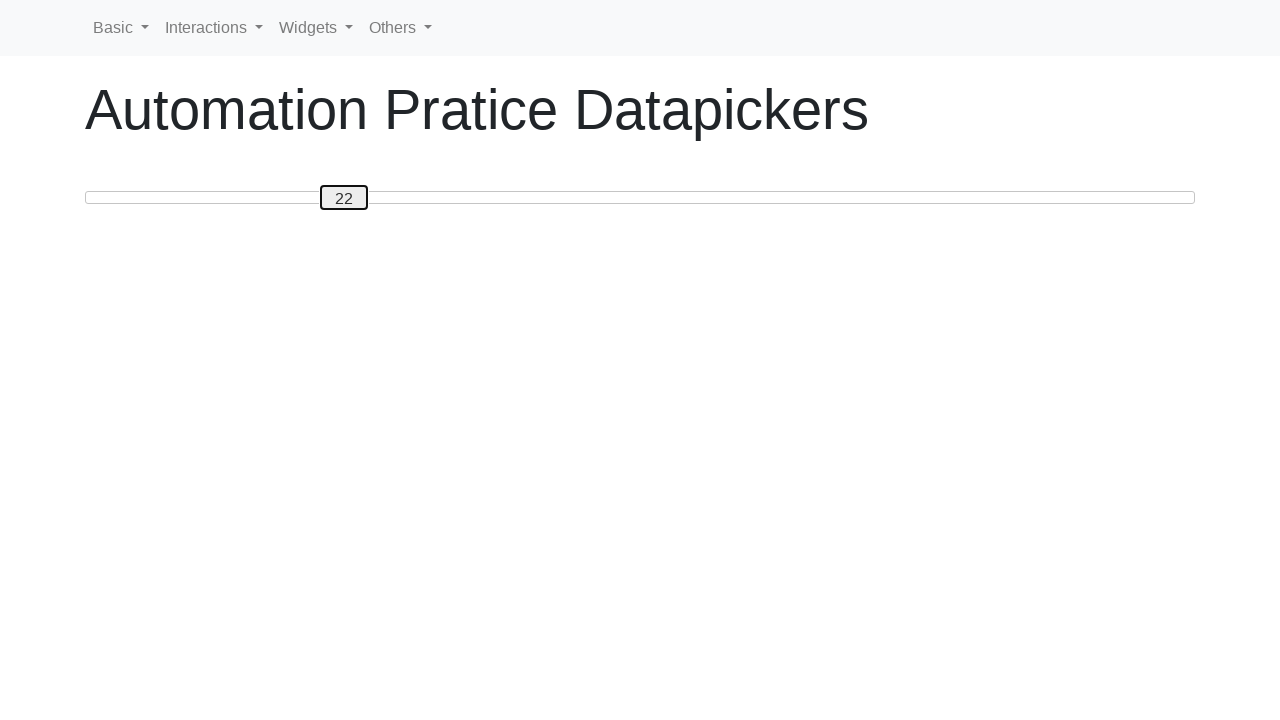

Pressed ArrowRight to slide value up on #custom-handle
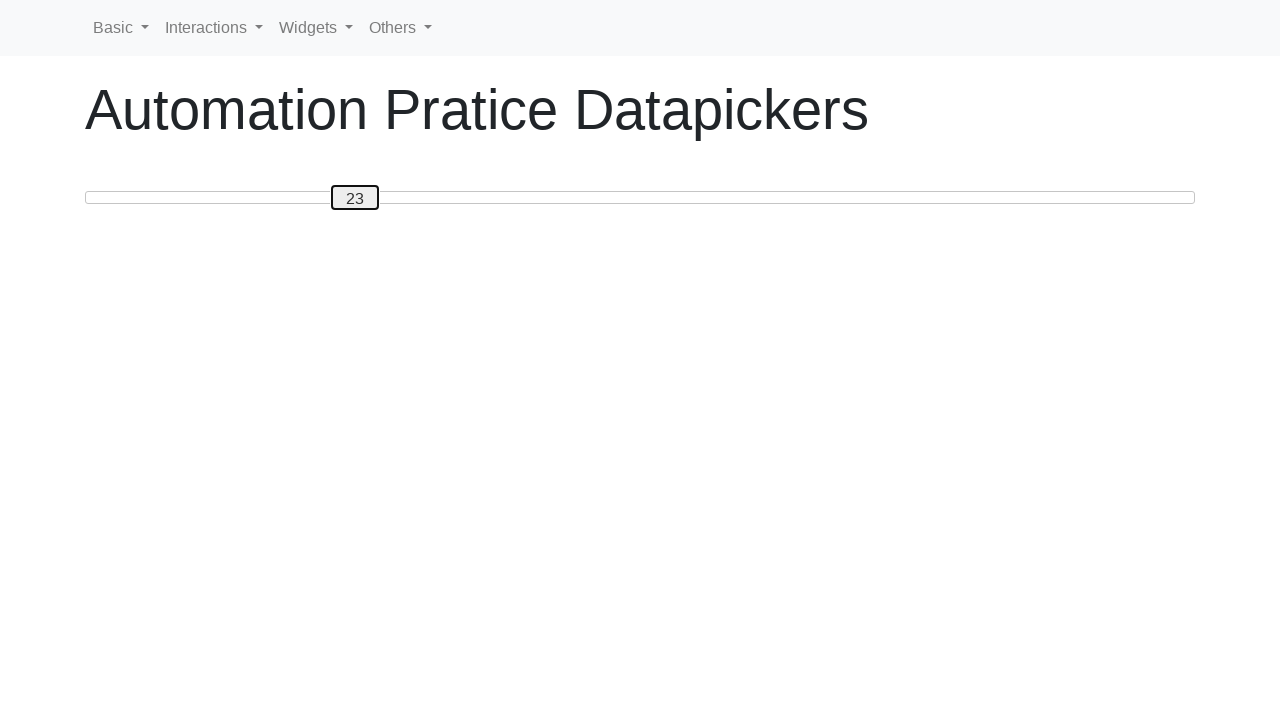

Updated slider value: 23
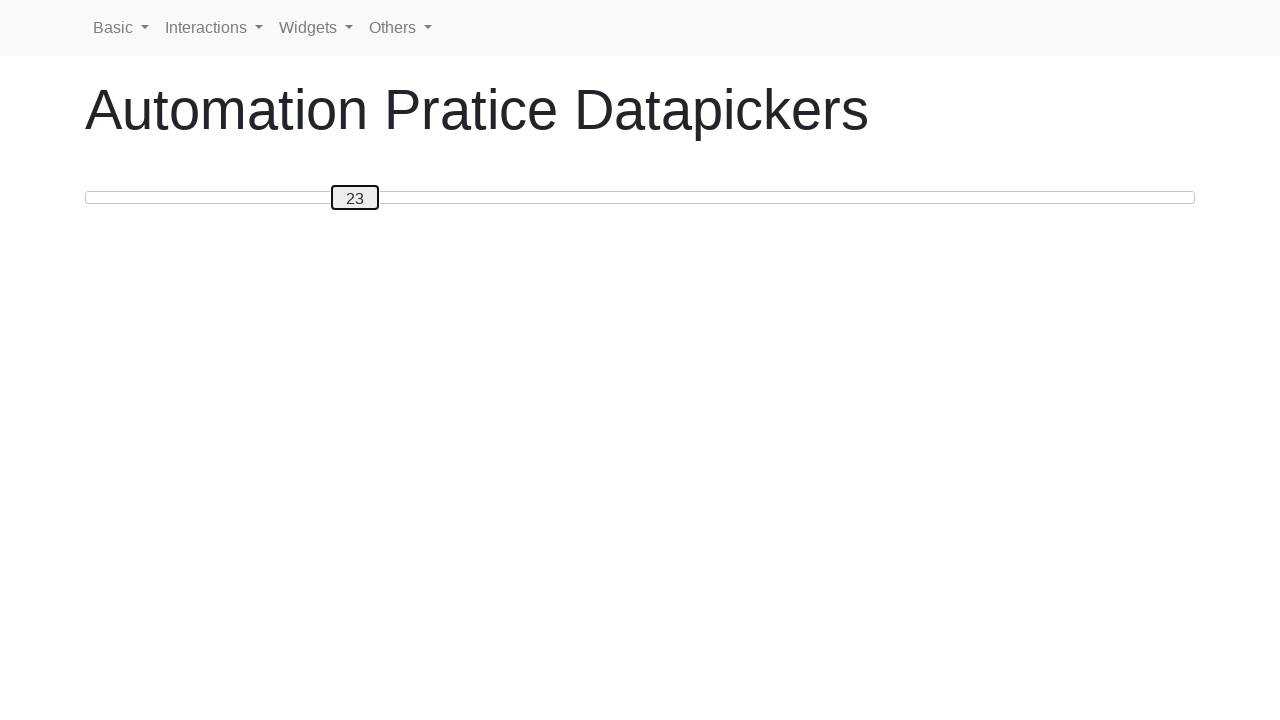

Pressed ArrowRight to slide value up on #custom-handle
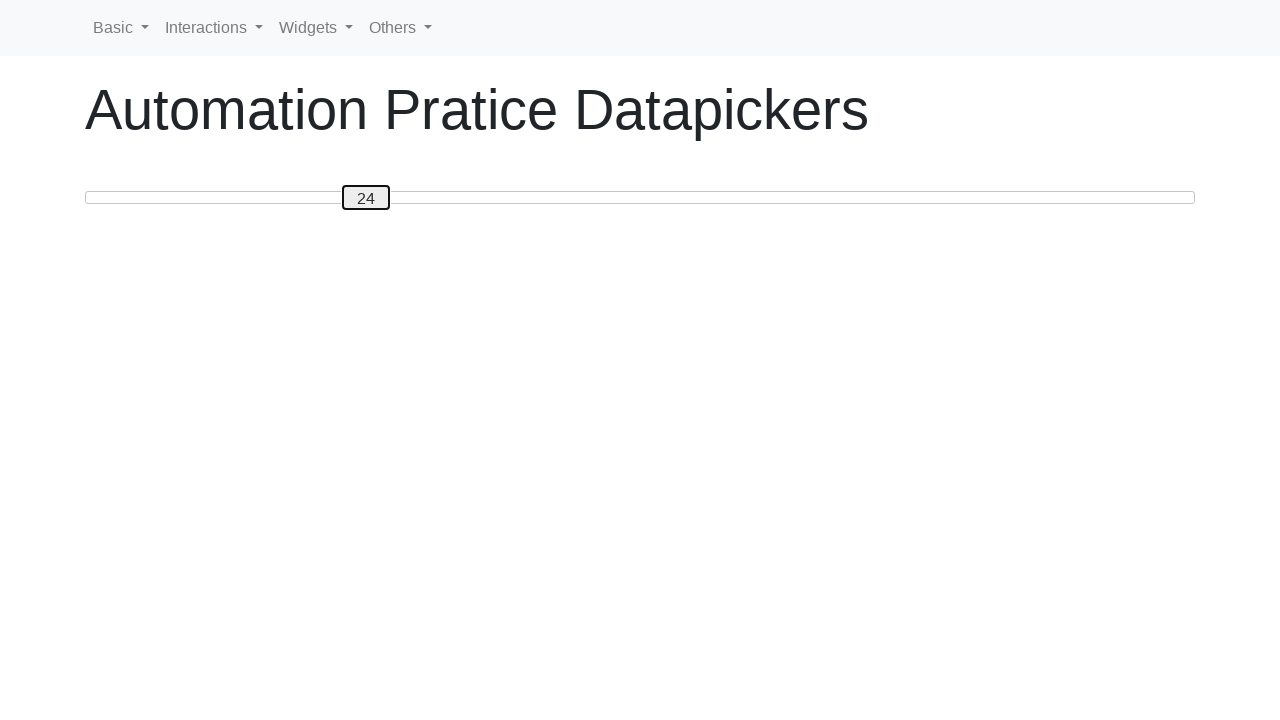

Updated slider value: 24
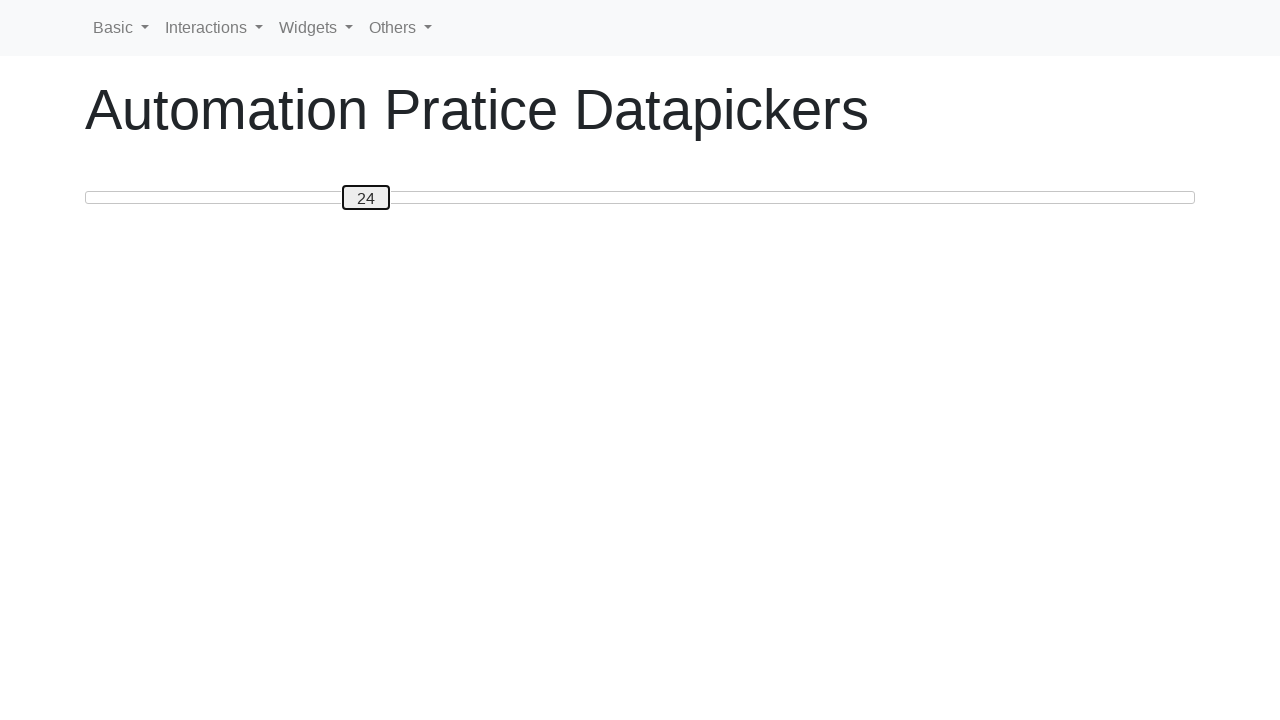

Pressed ArrowRight to slide value up on #custom-handle
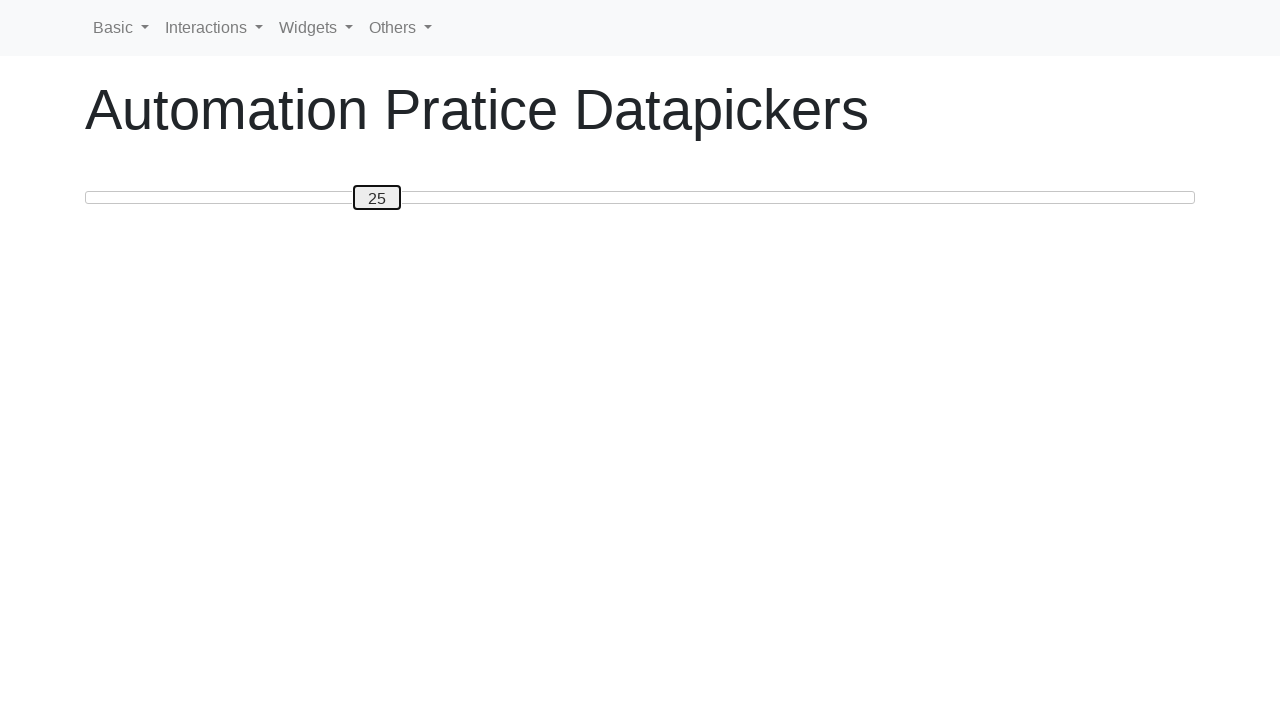

Updated slider value: 25
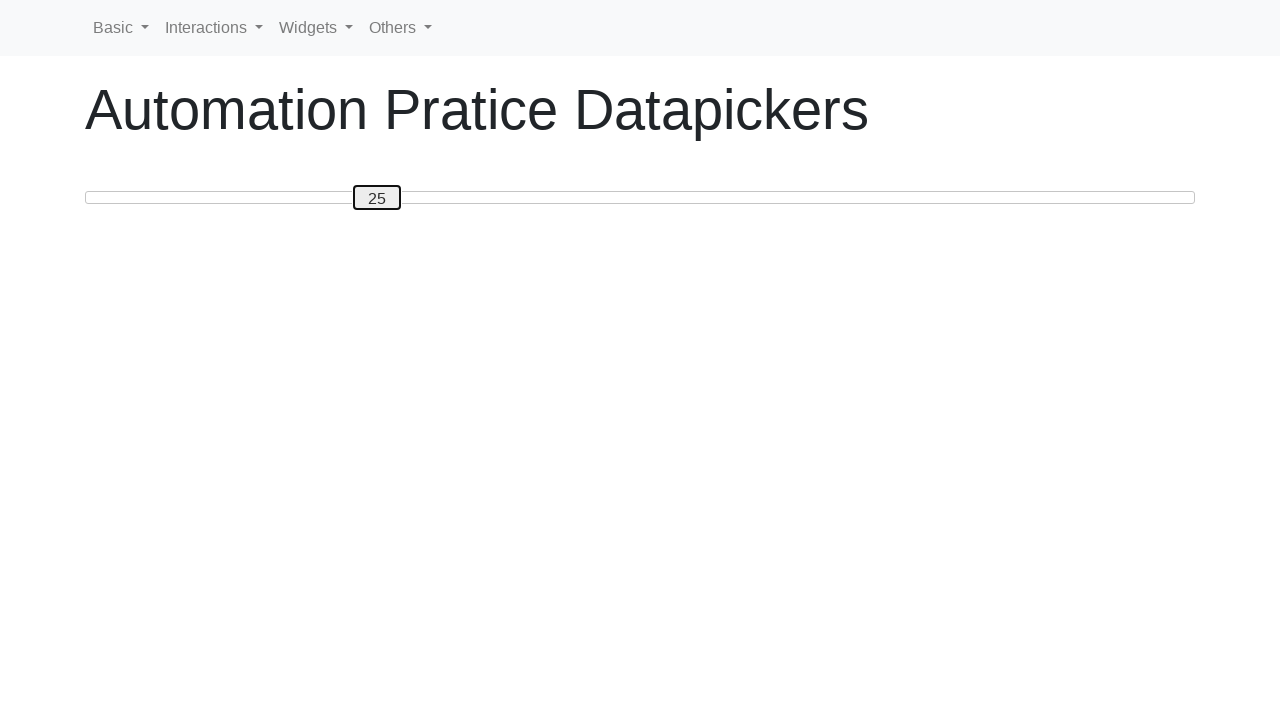

Pressed ArrowRight to slide value up on #custom-handle
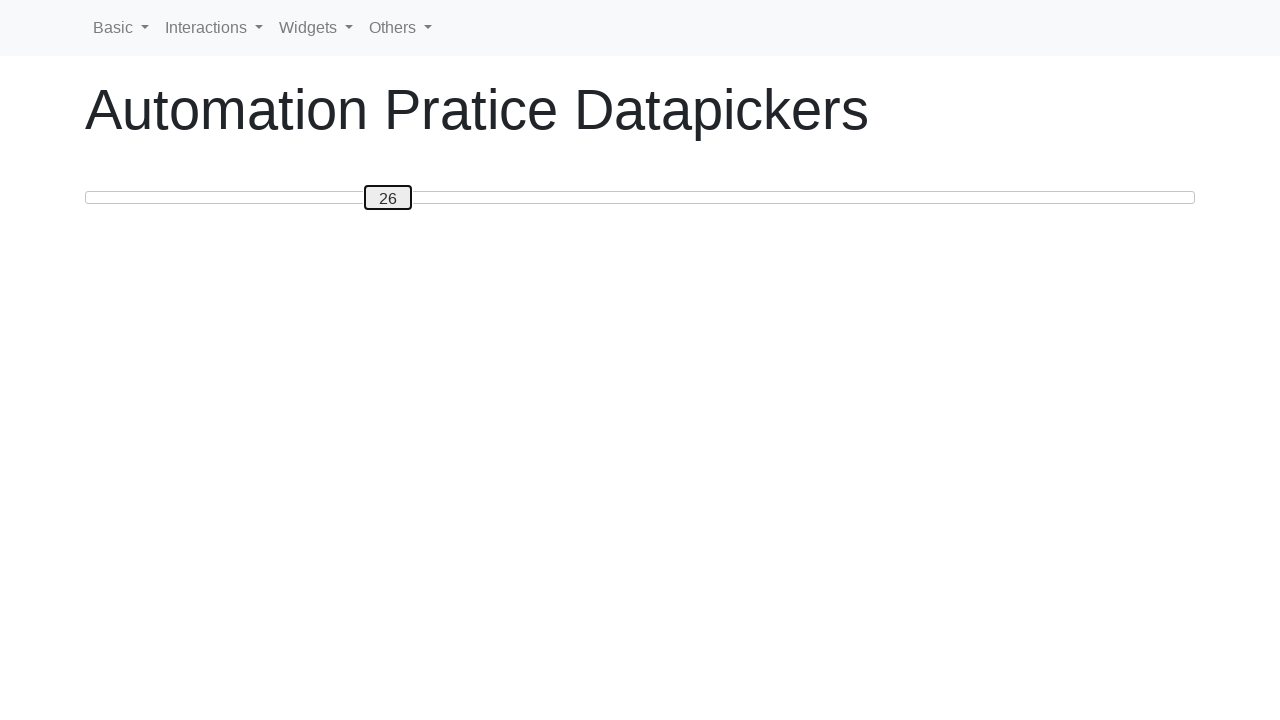

Updated slider value: 26
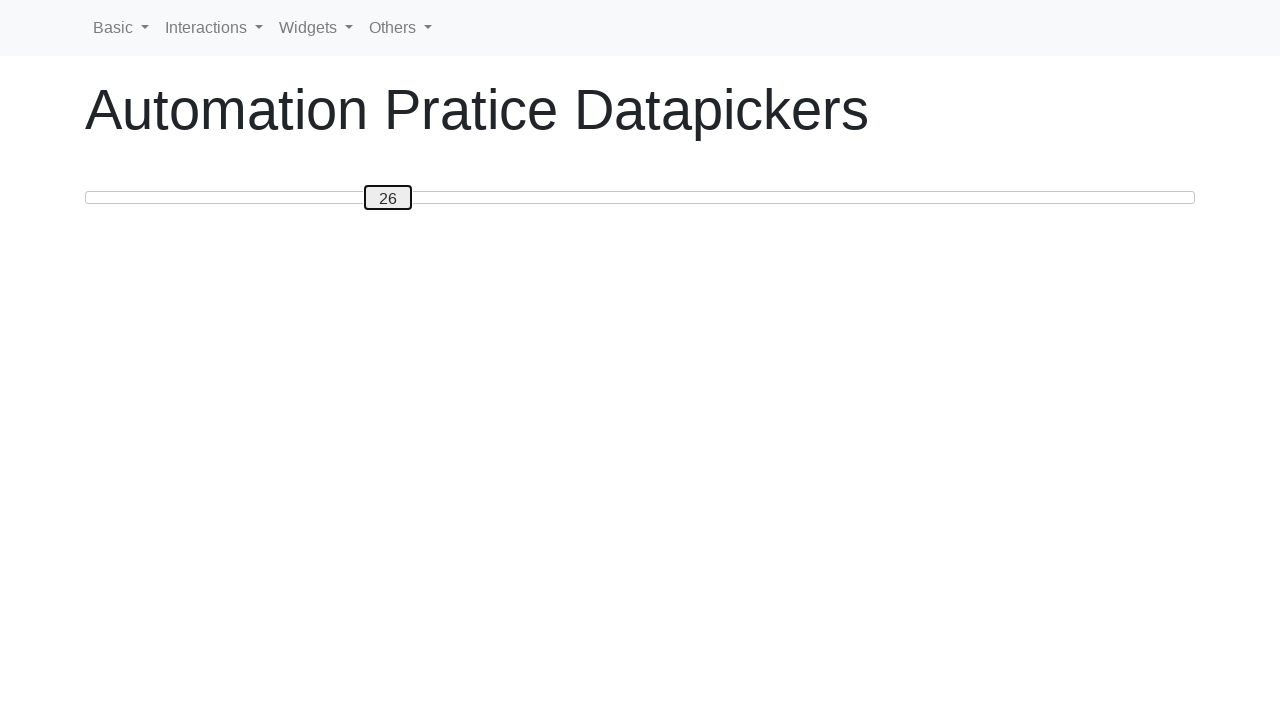

Pressed ArrowRight to slide value up on #custom-handle
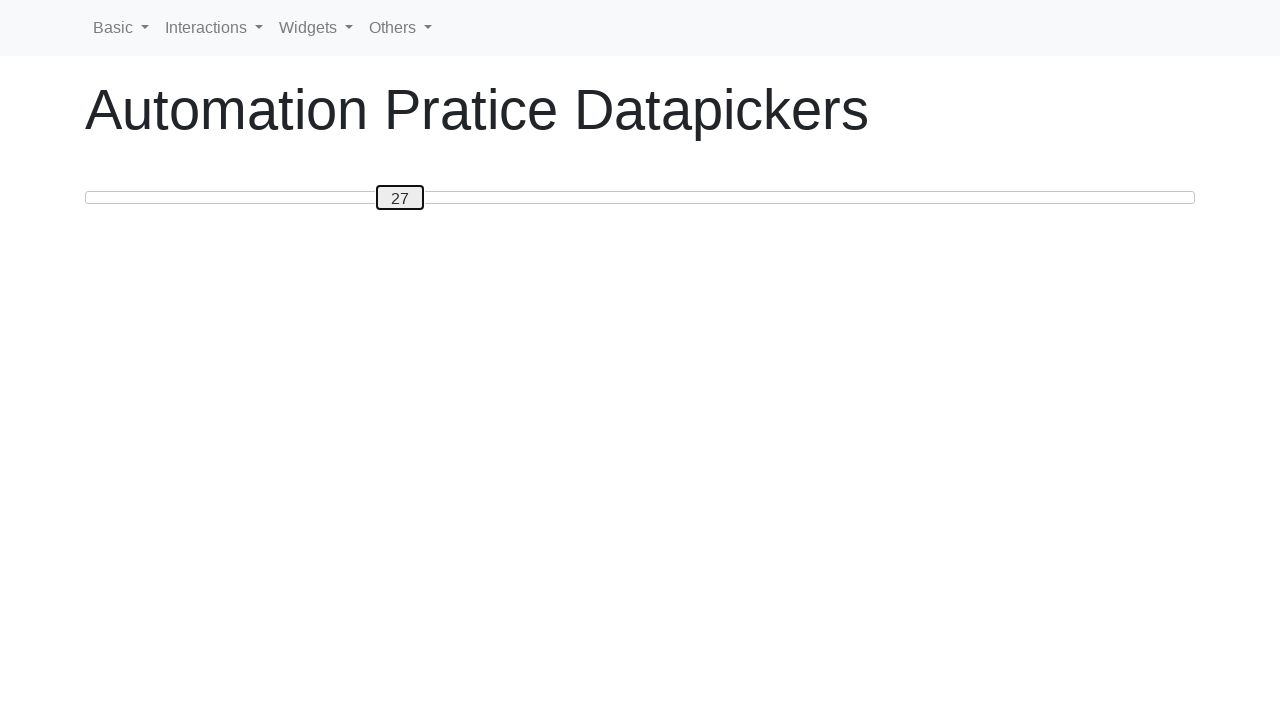

Updated slider value: 27
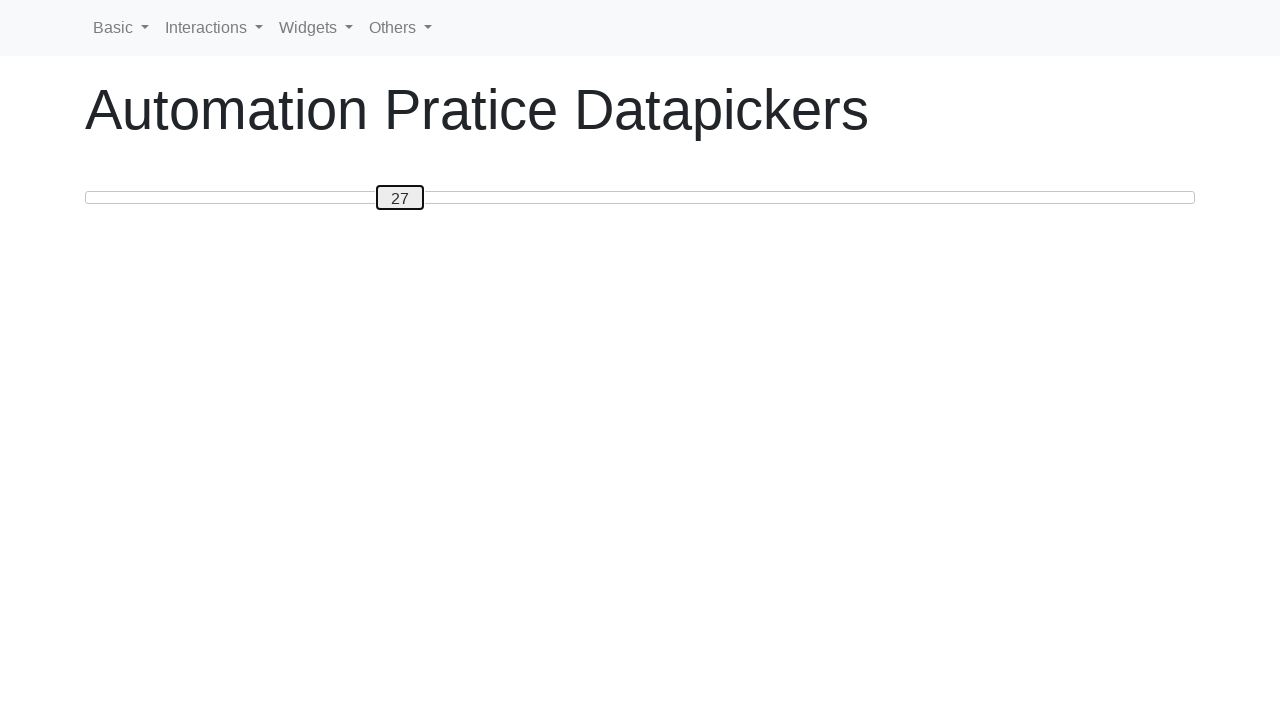

Pressed ArrowRight to slide value up on #custom-handle
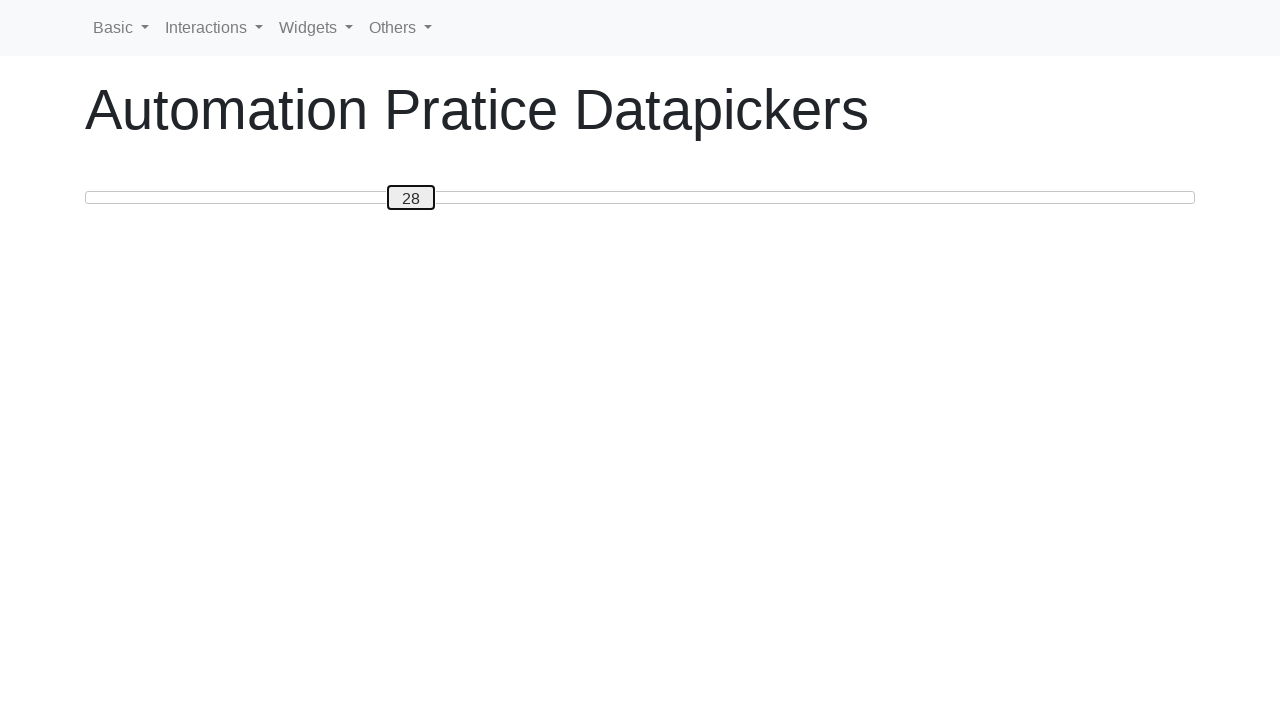

Updated slider value: 28
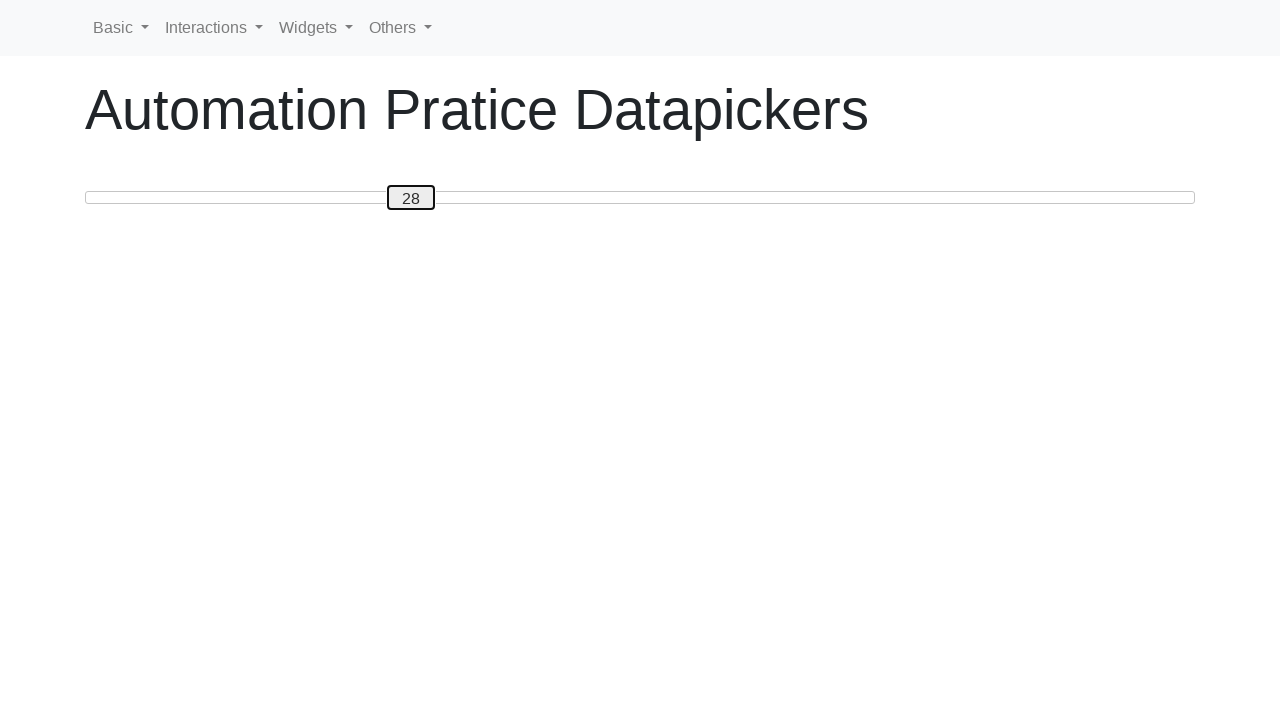

Pressed ArrowRight to slide value up on #custom-handle
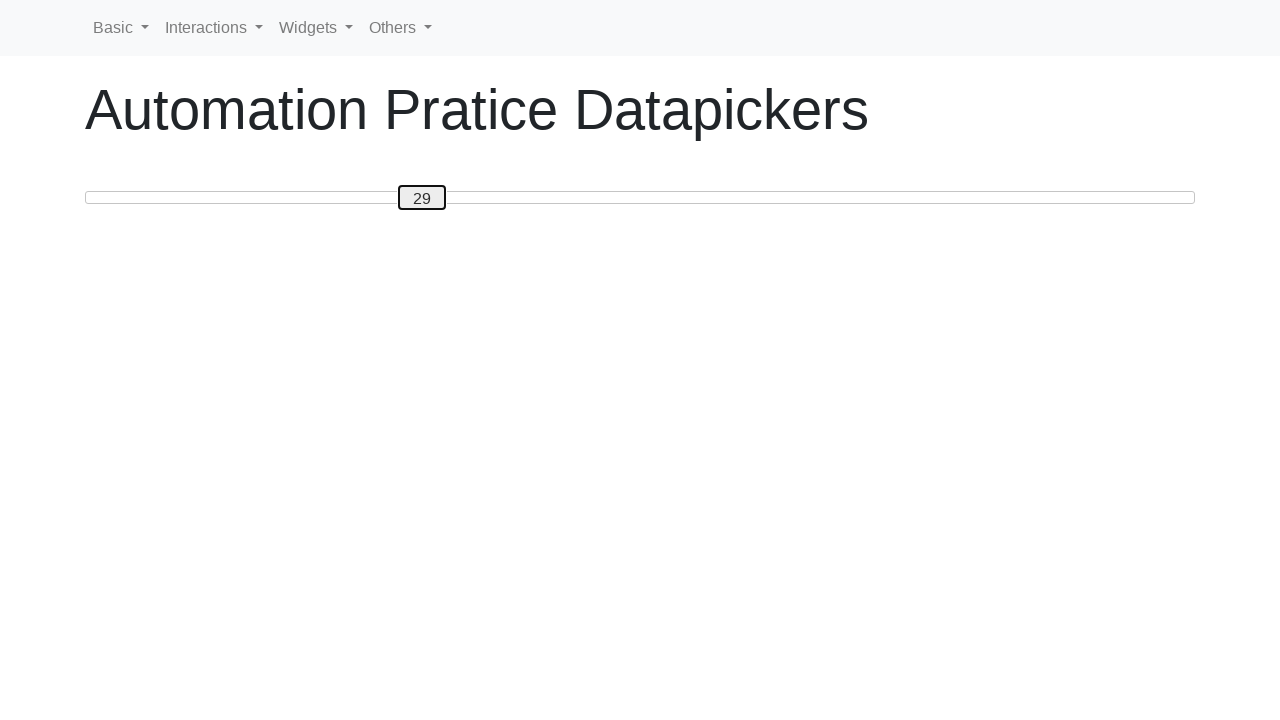

Updated slider value: 29
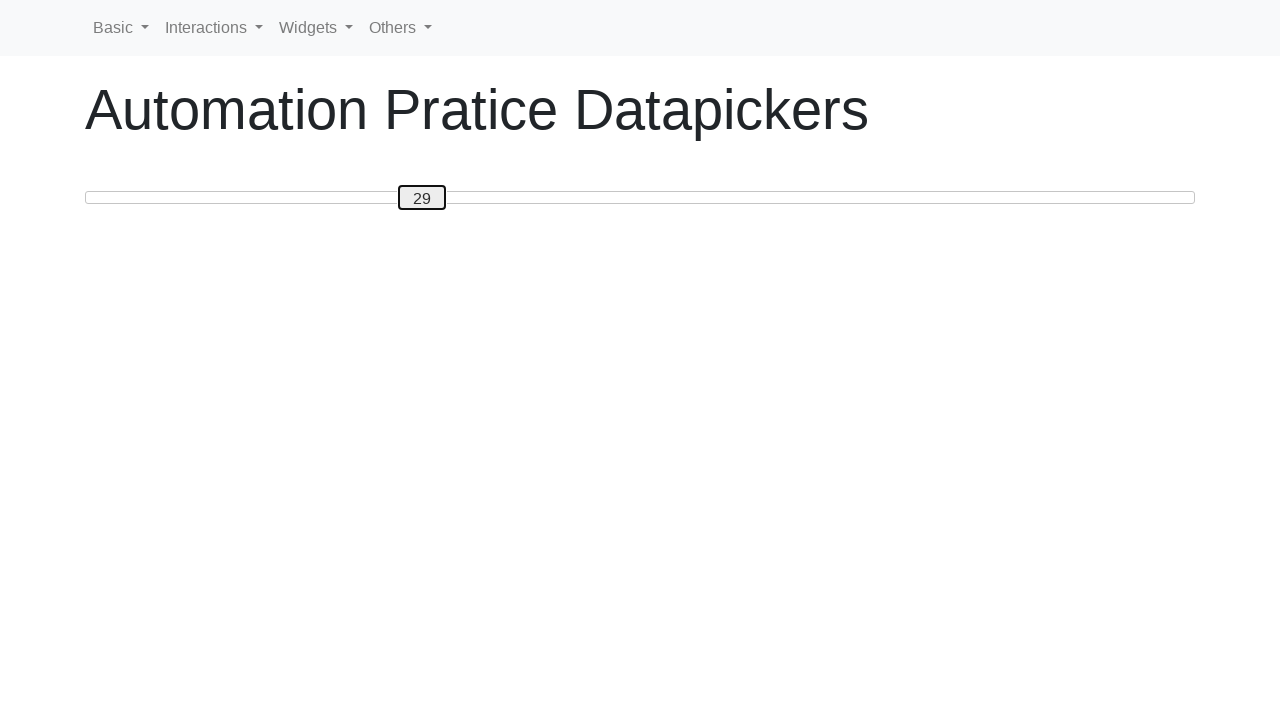

Pressed ArrowRight to slide value up on #custom-handle
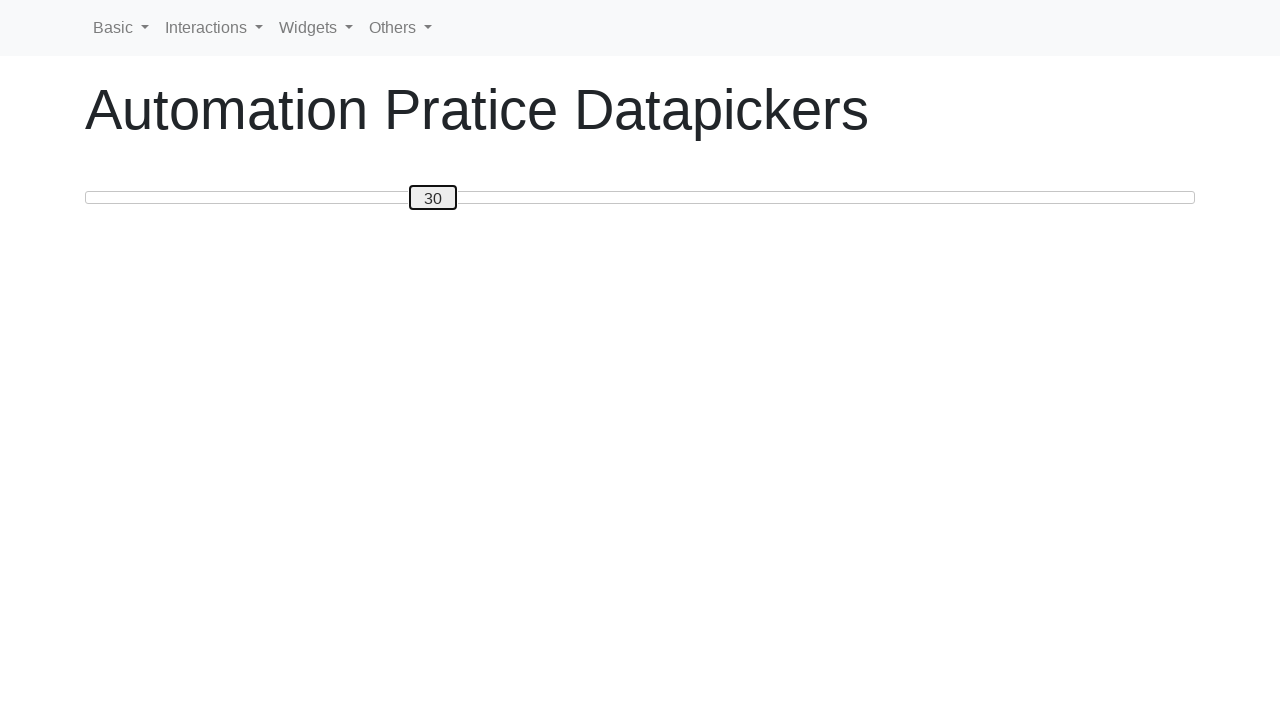

Updated slider value: 30
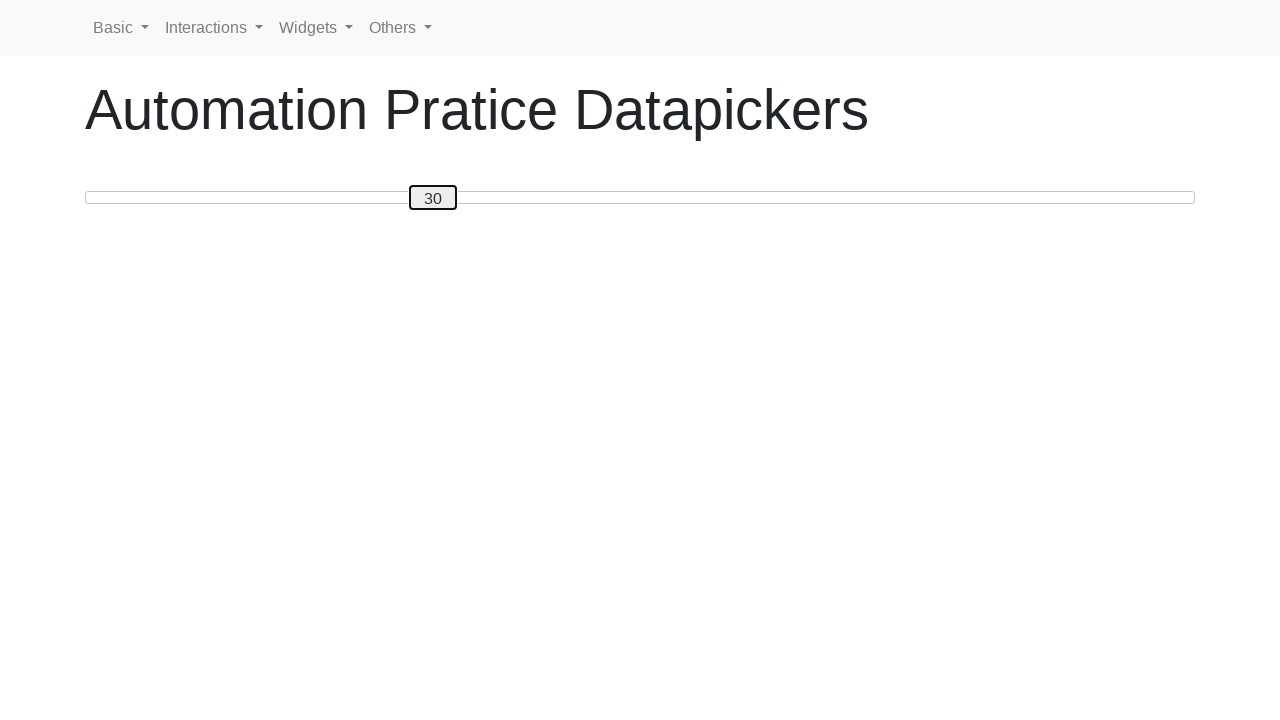

Pressed ArrowRight to slide value up on #custom-handle
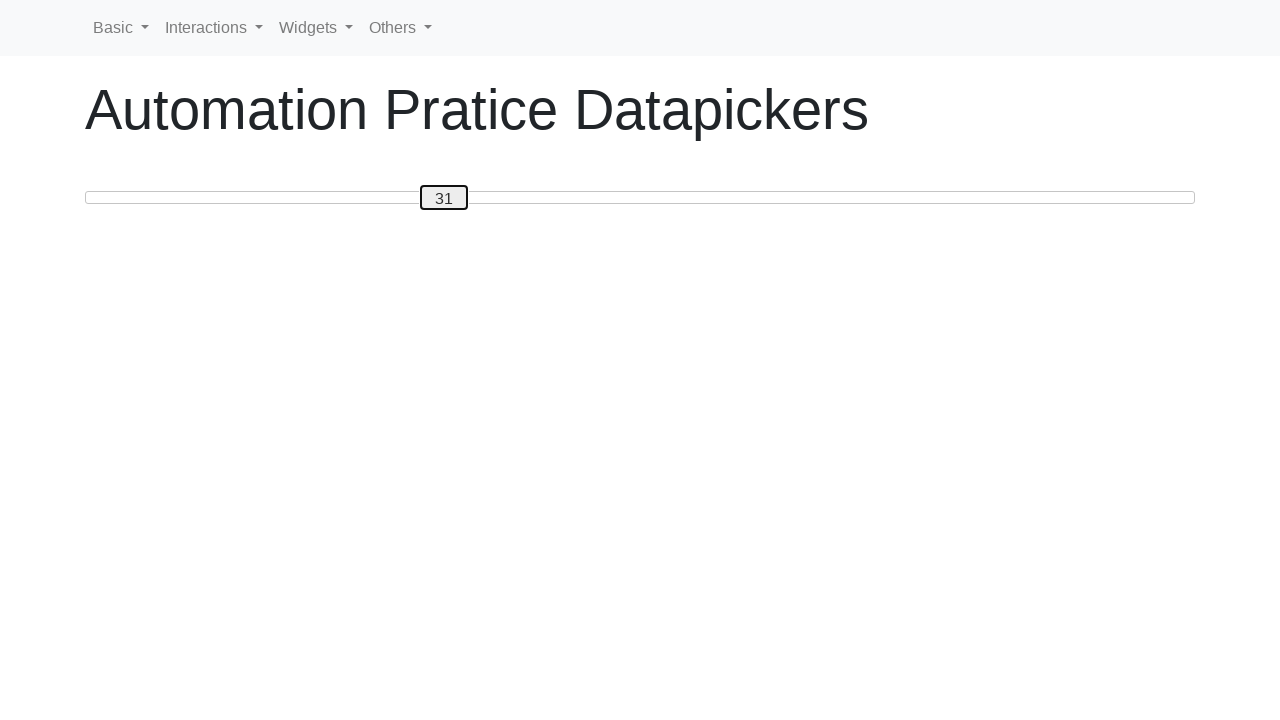

Updated slider value: 31
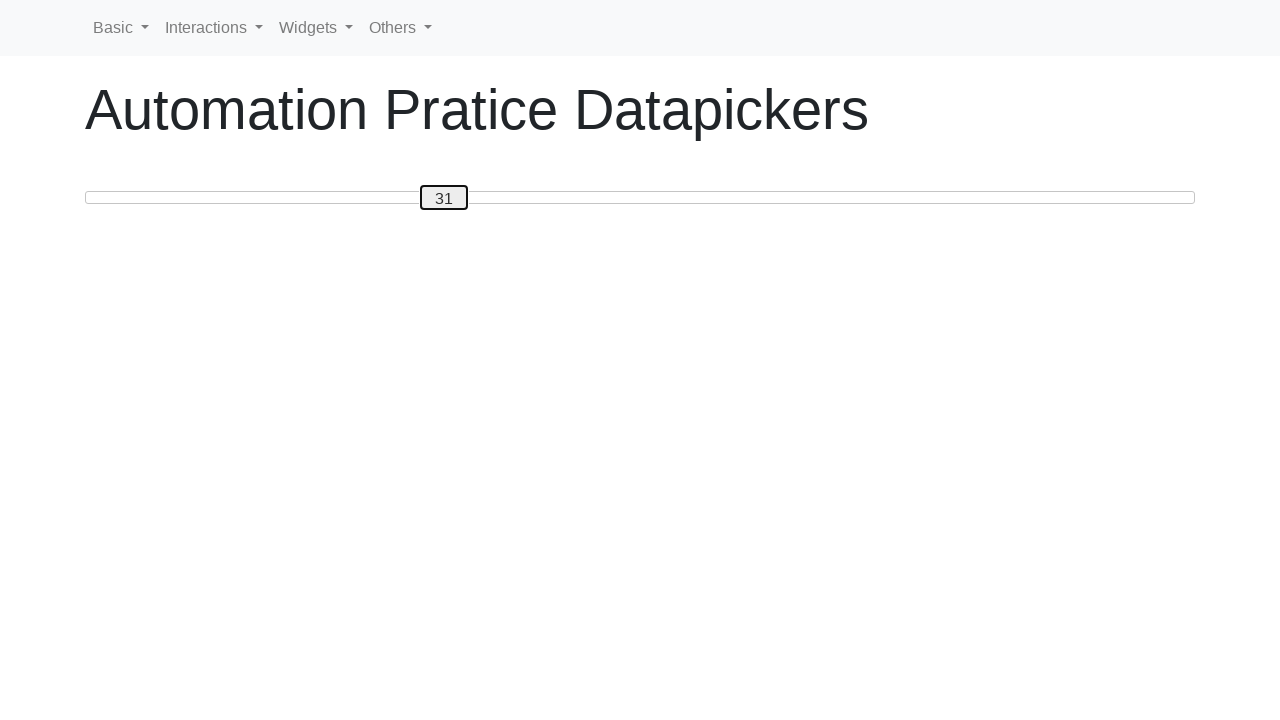

Pressed ArrowRight to slide value up on #custom-handle
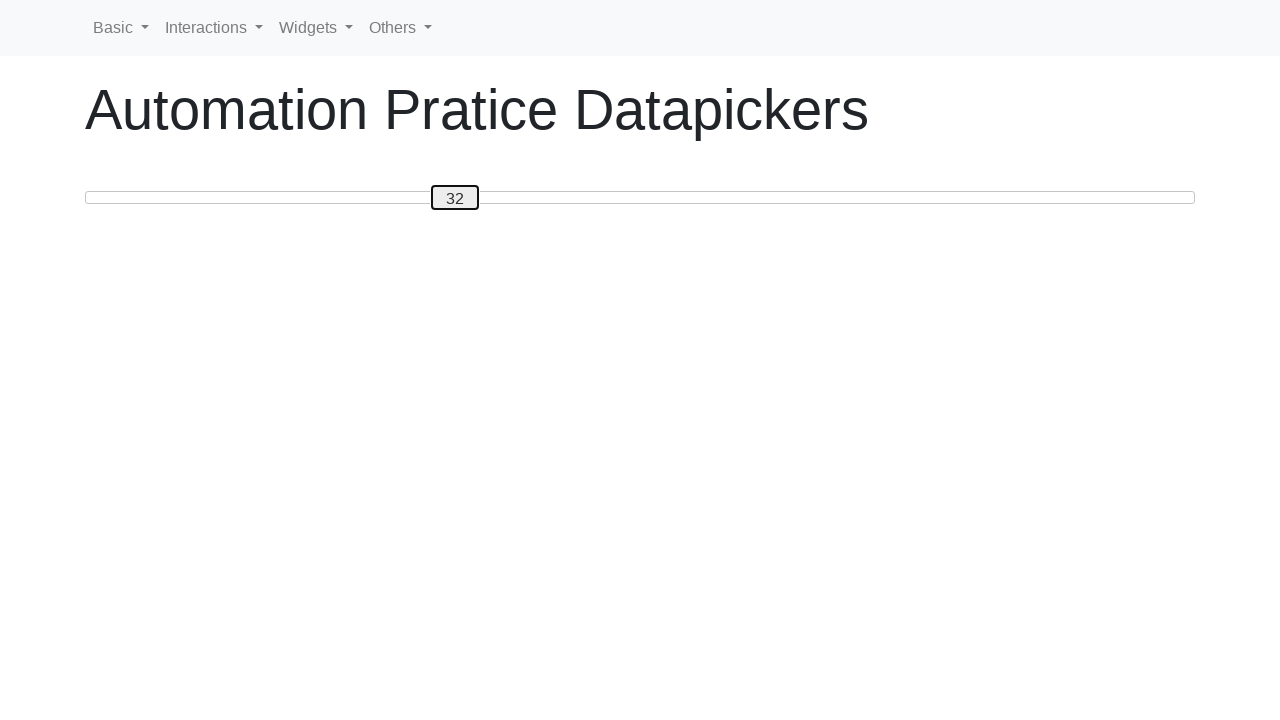

Updated slider value: 32
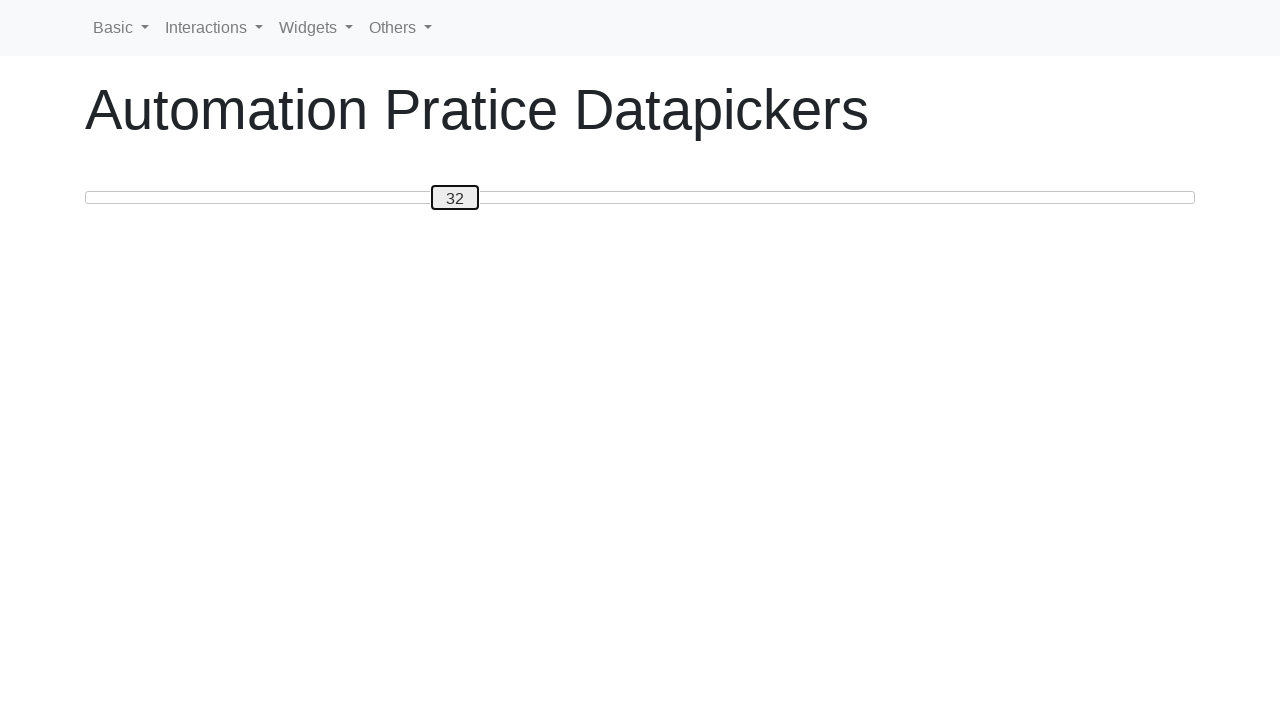

Pressed ArrowRight to slide value up on #custom-handle
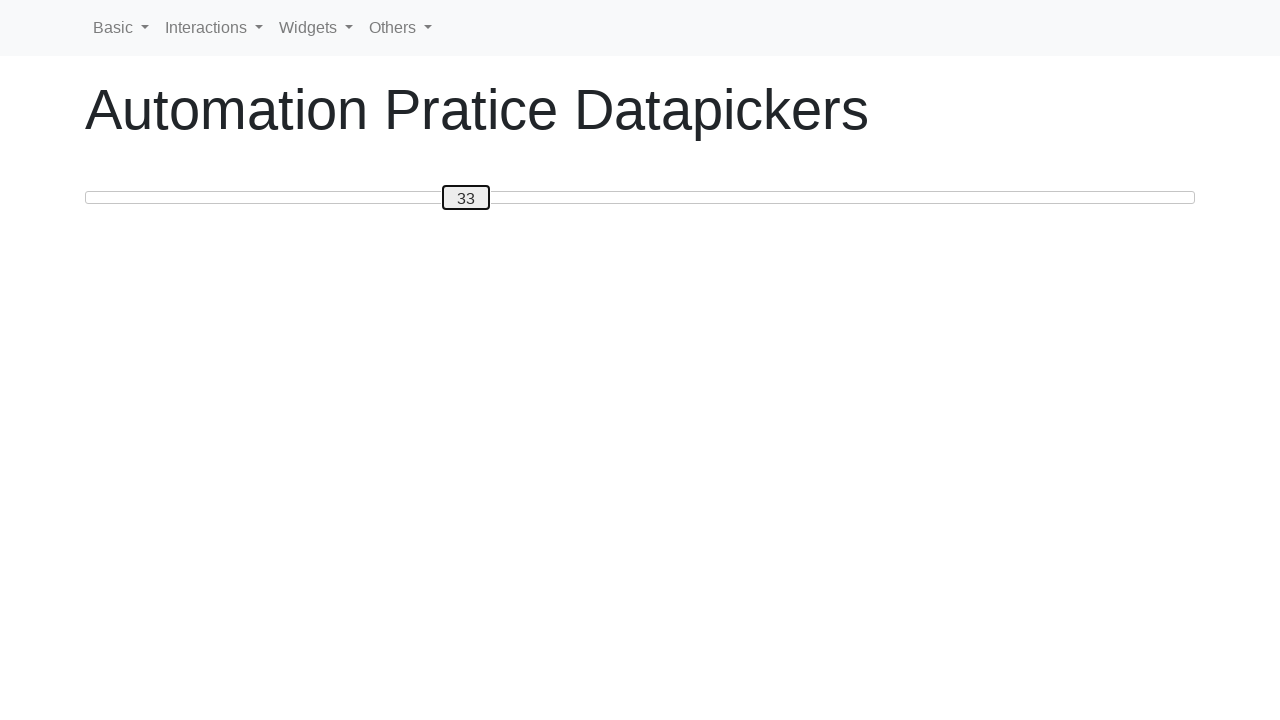

Updated slider value: 33
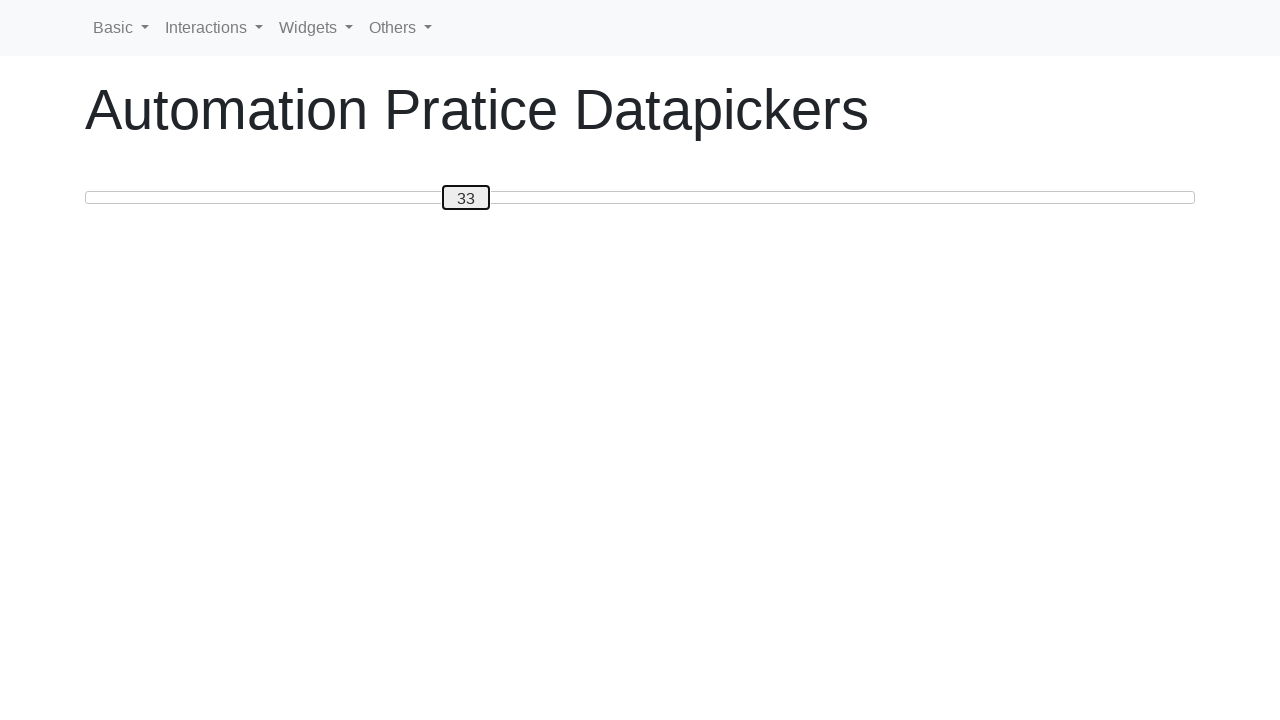

Pressed ArrowRight to slide value up on #custom-handle
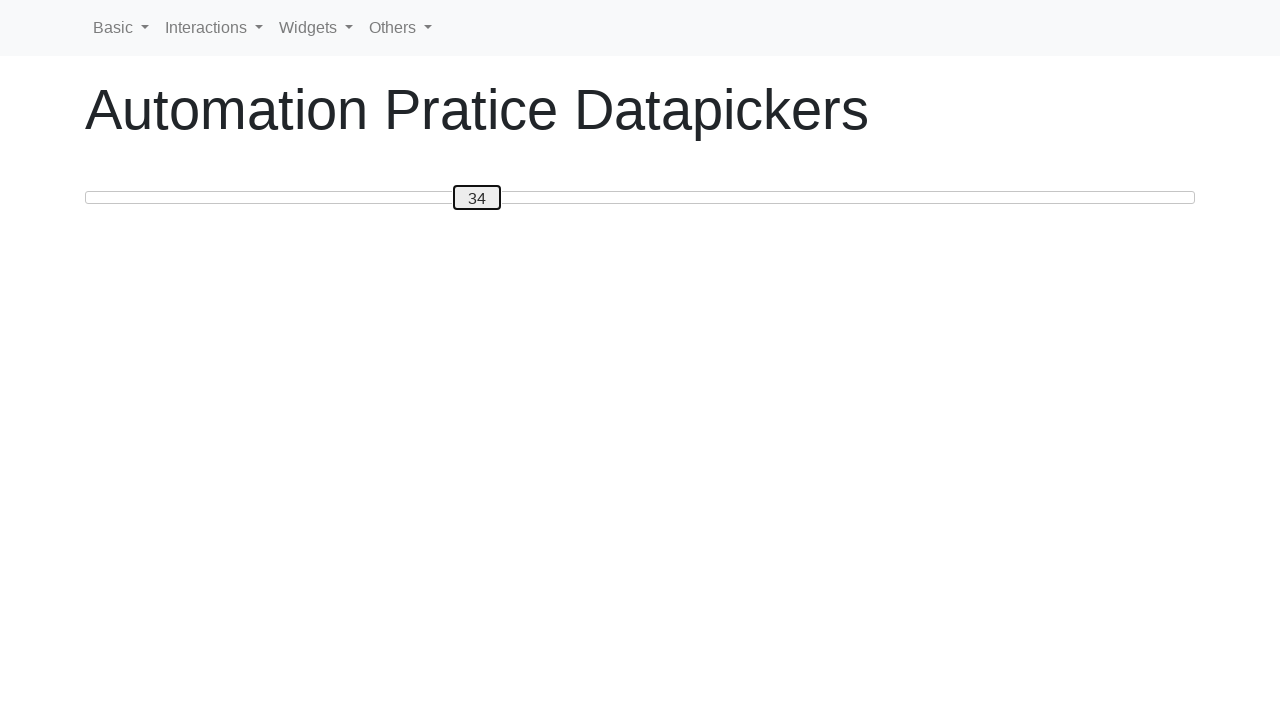

Updated slider value: 34
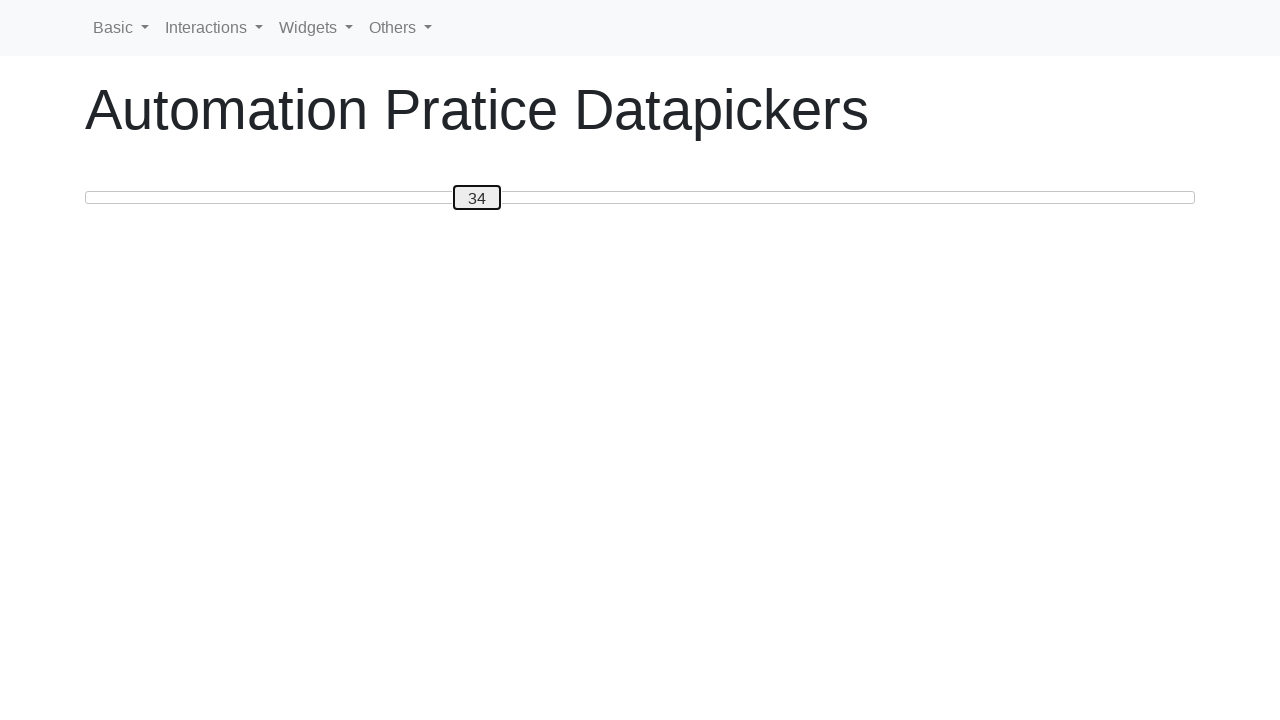

Pressed ArrowRight to slide value up on #custom-handle
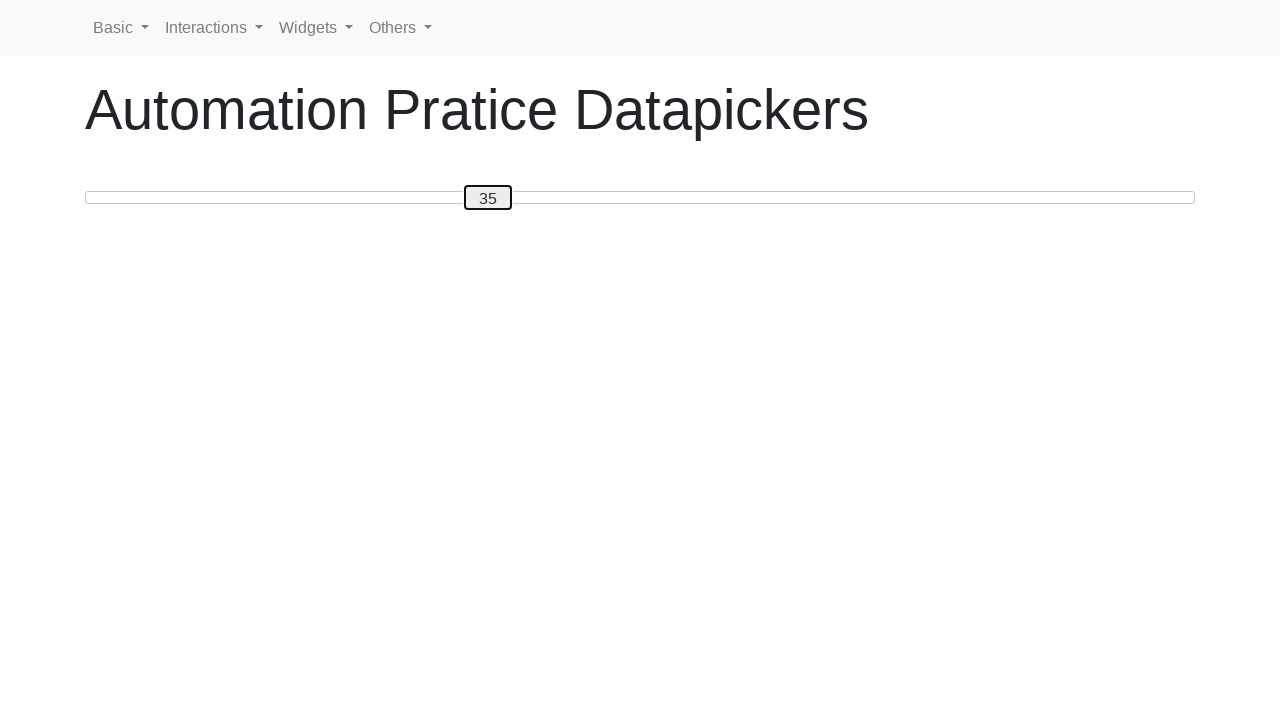

Updated slider value: 35
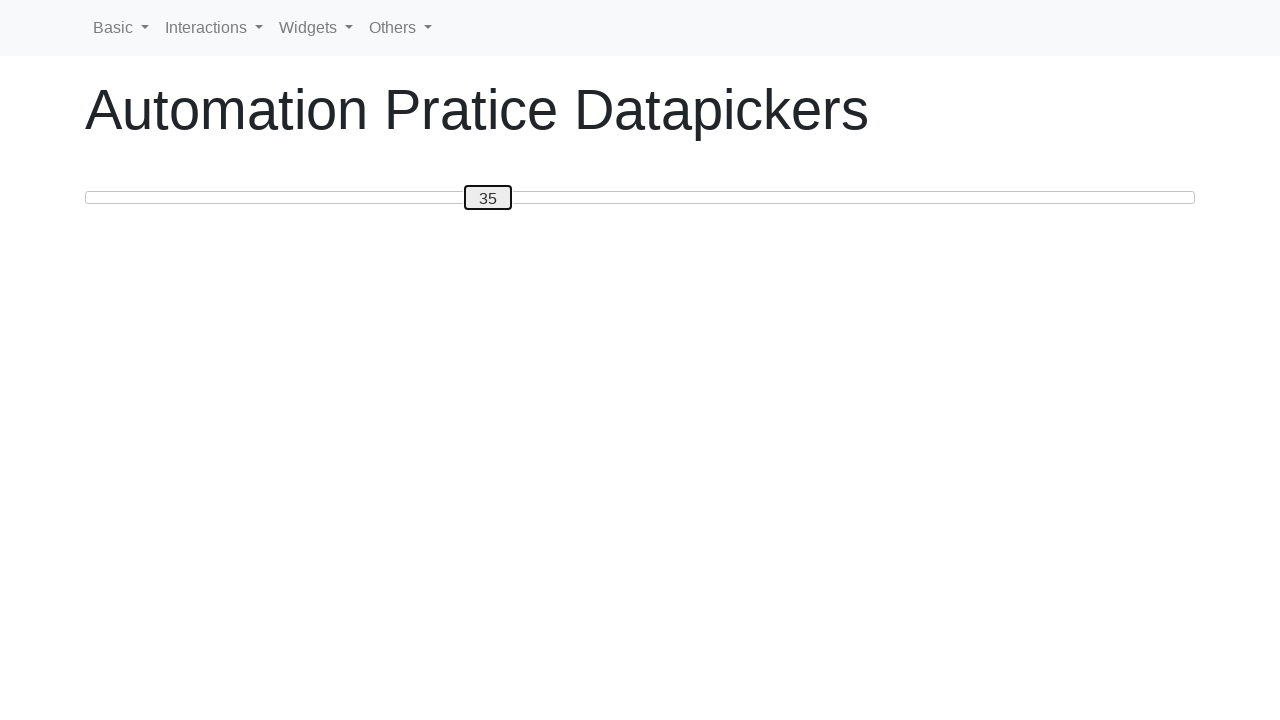

Pressed ArrowRight to slide value up on #custom-handle
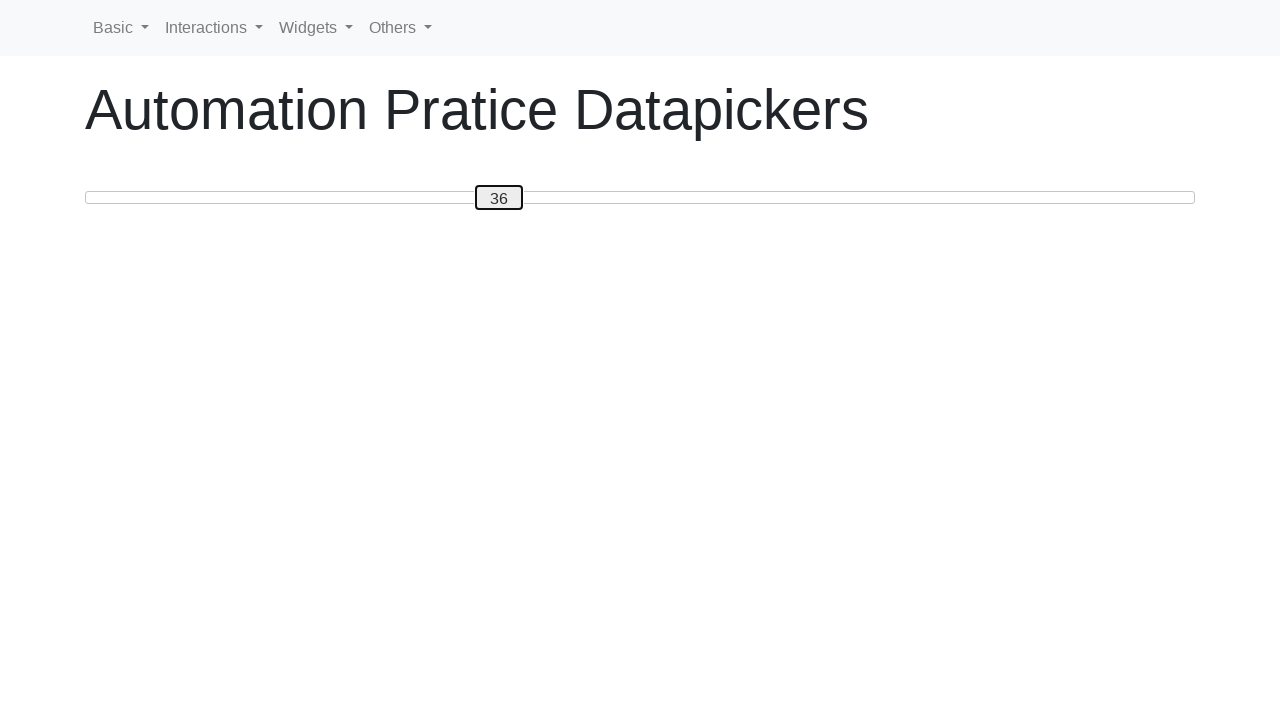

Updated slider value: 36
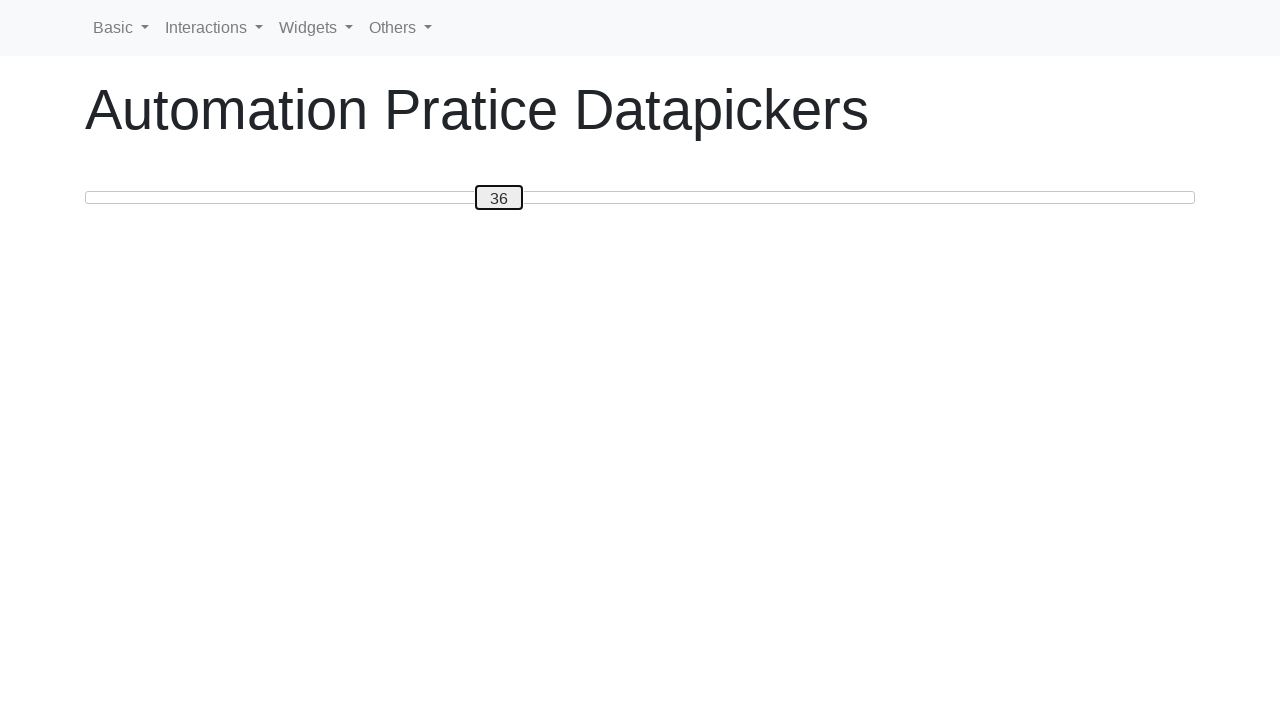

Pressed ArrowRight to slide value up on #custom-handle
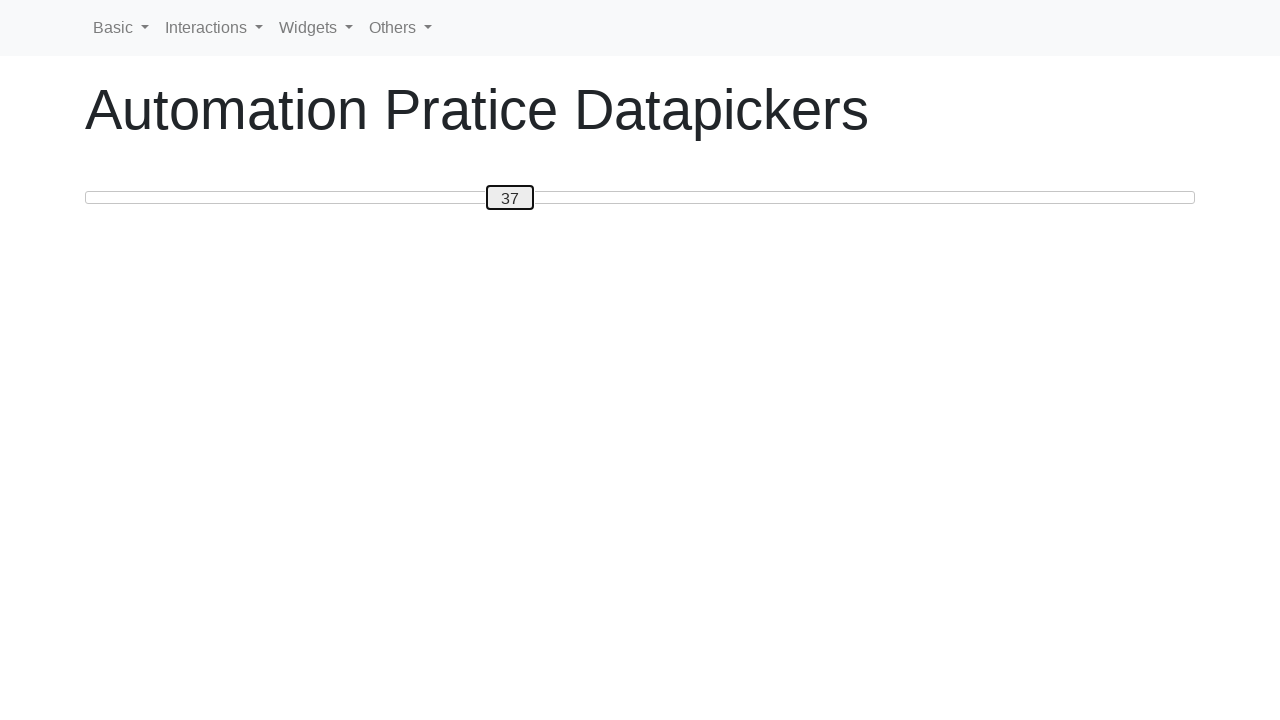

Updated slider value: 37
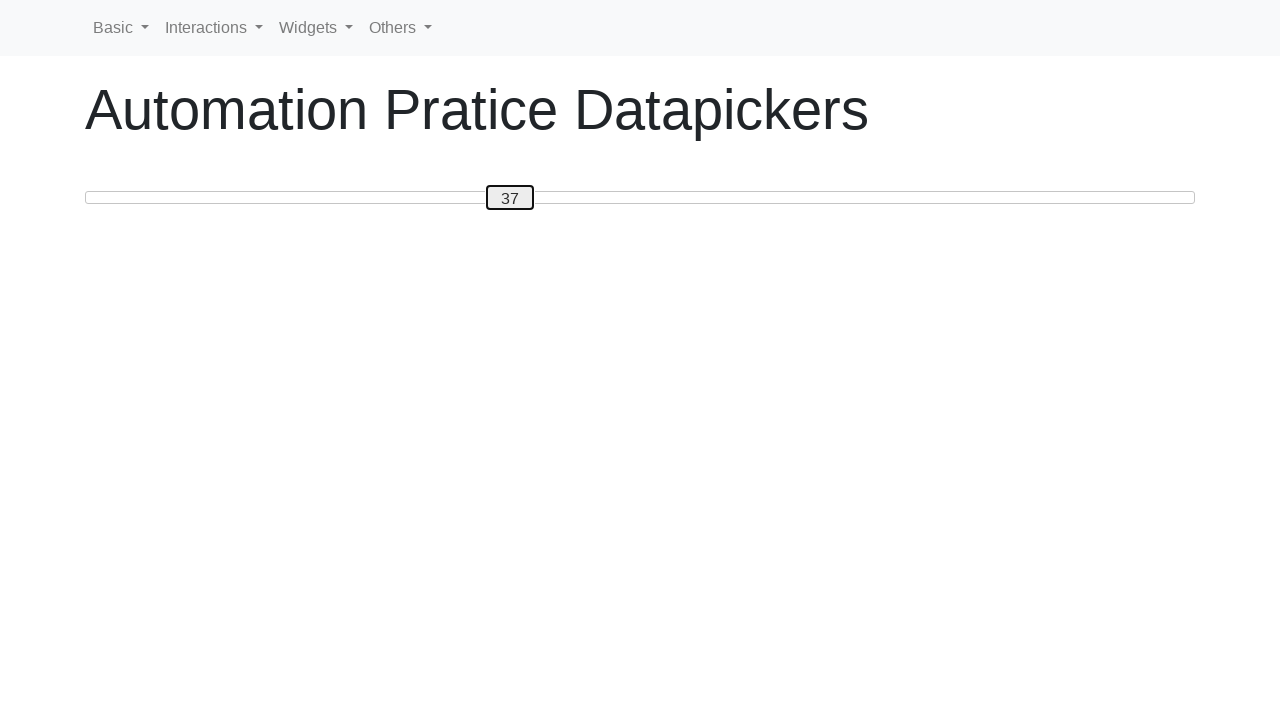

Pressed ArrowRight to slide value up on #custom-handle
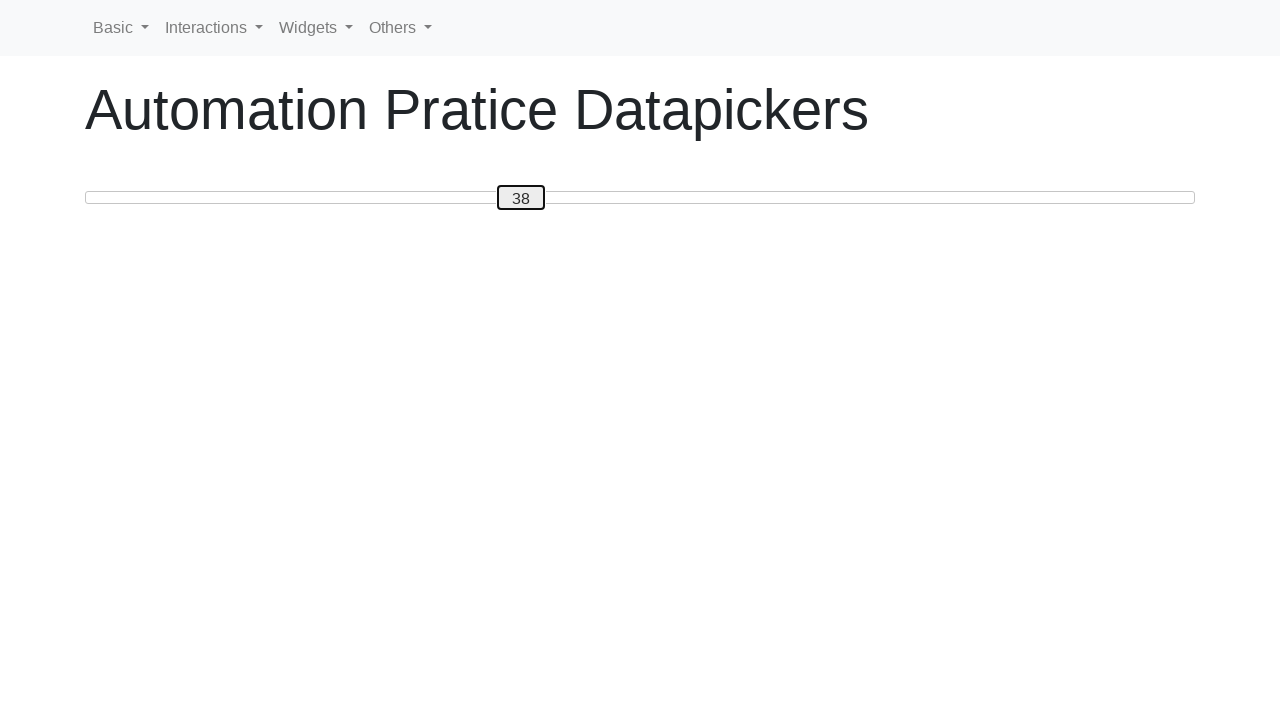

Updated slider value: 38
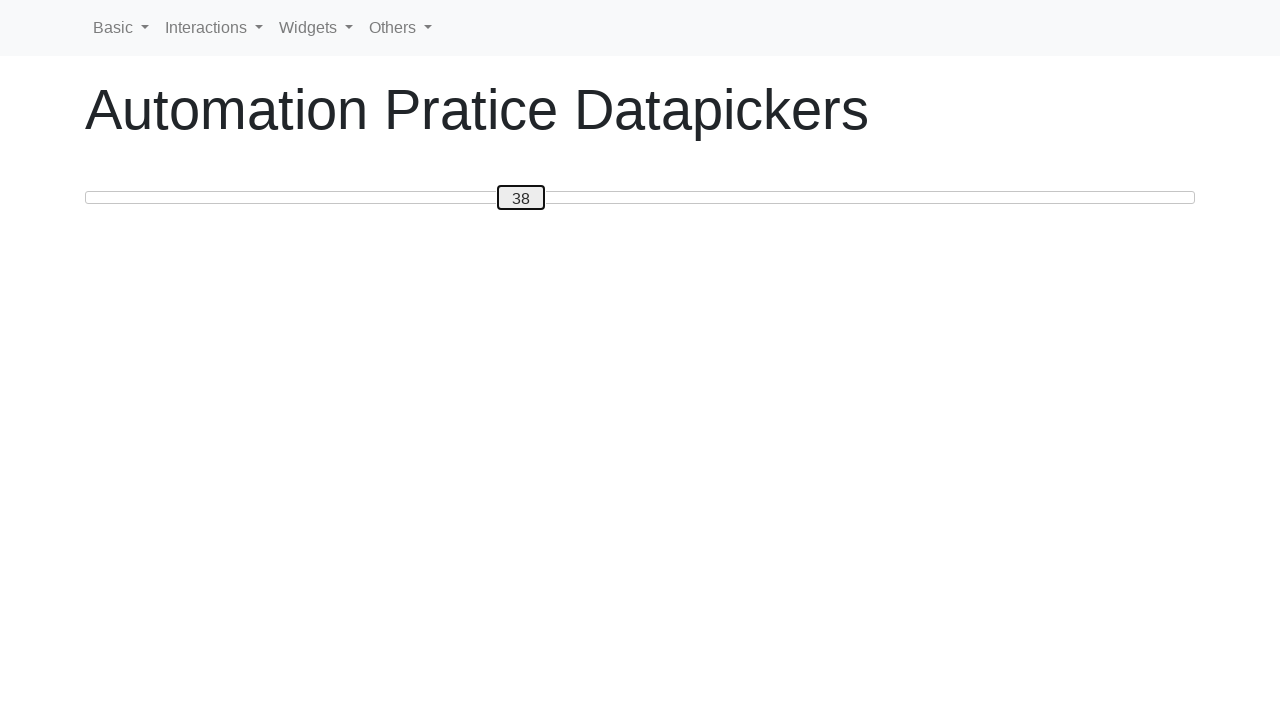

Pressed ArrowRight to slide value up on #custom-handle
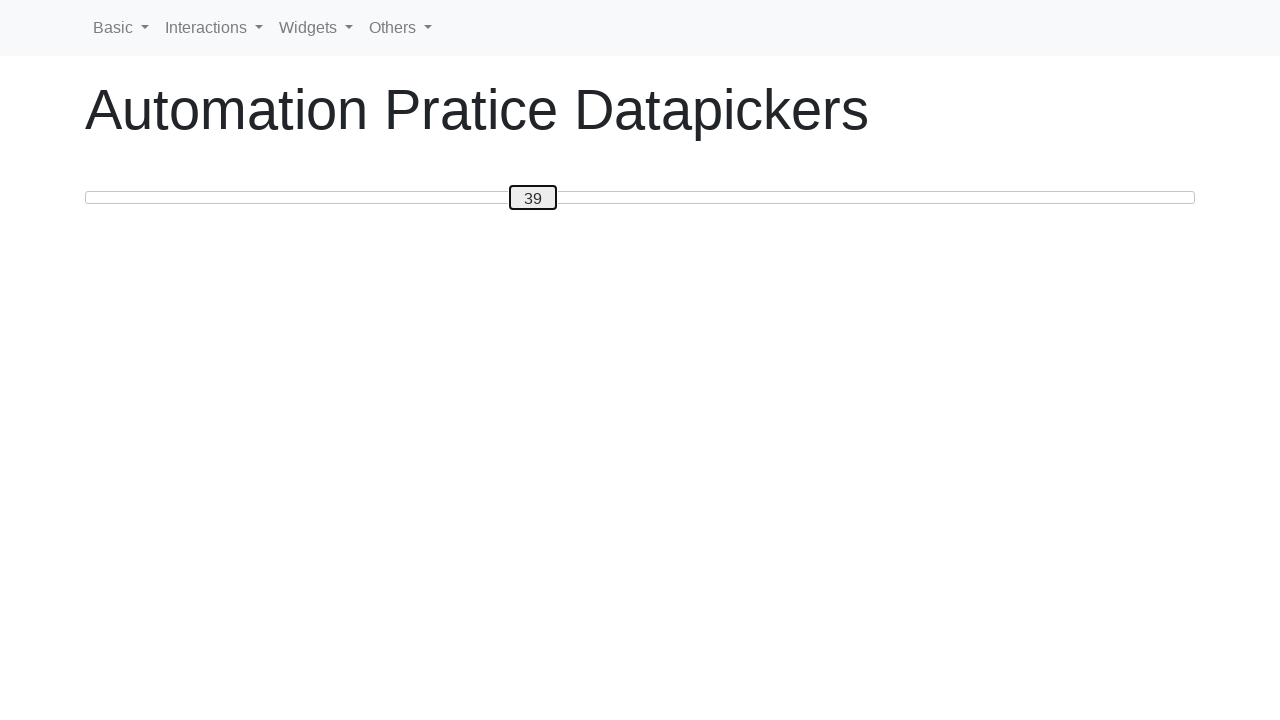

Updated slider value: 39
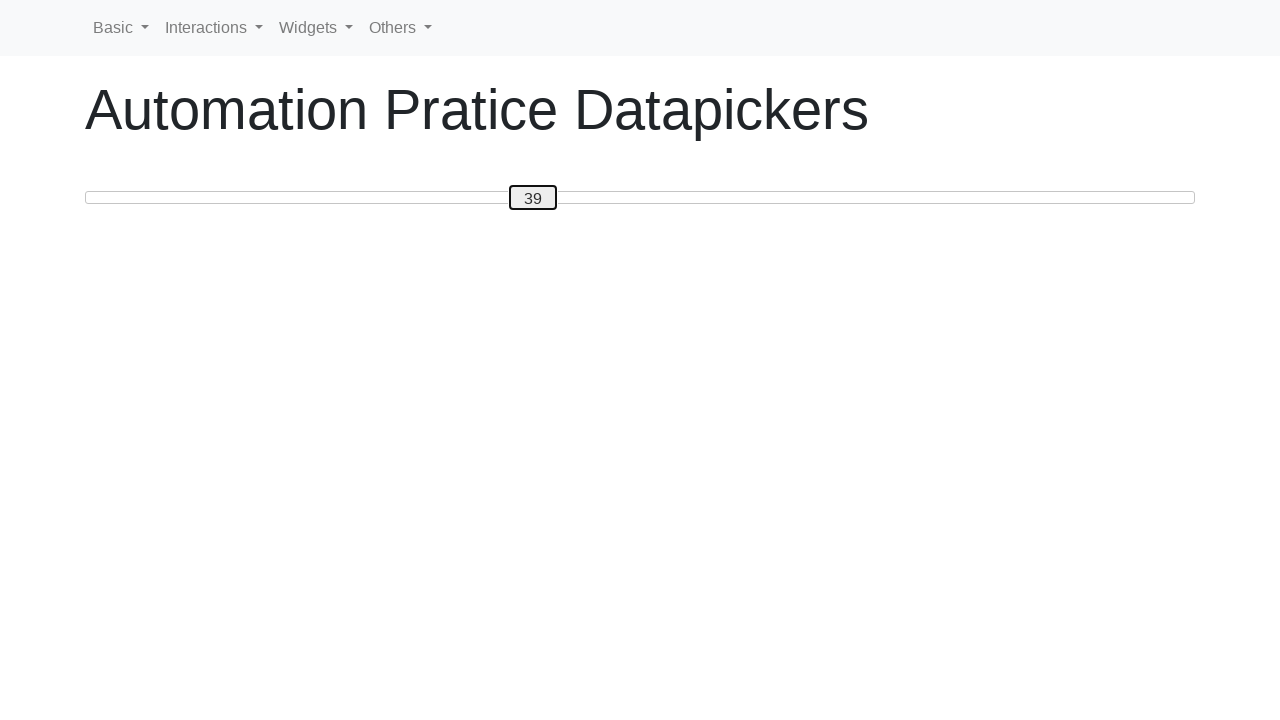

Pressed ArrowRight to slide value up on #custom-handle
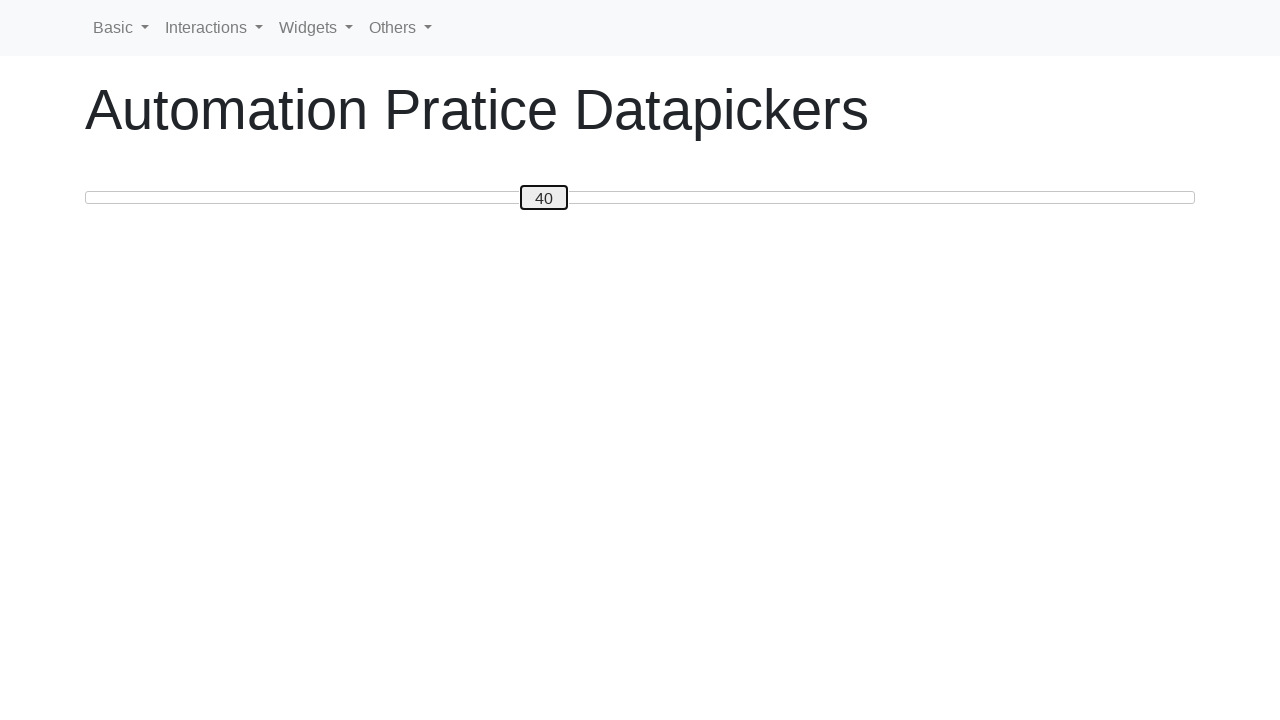

Updated slider value: 40
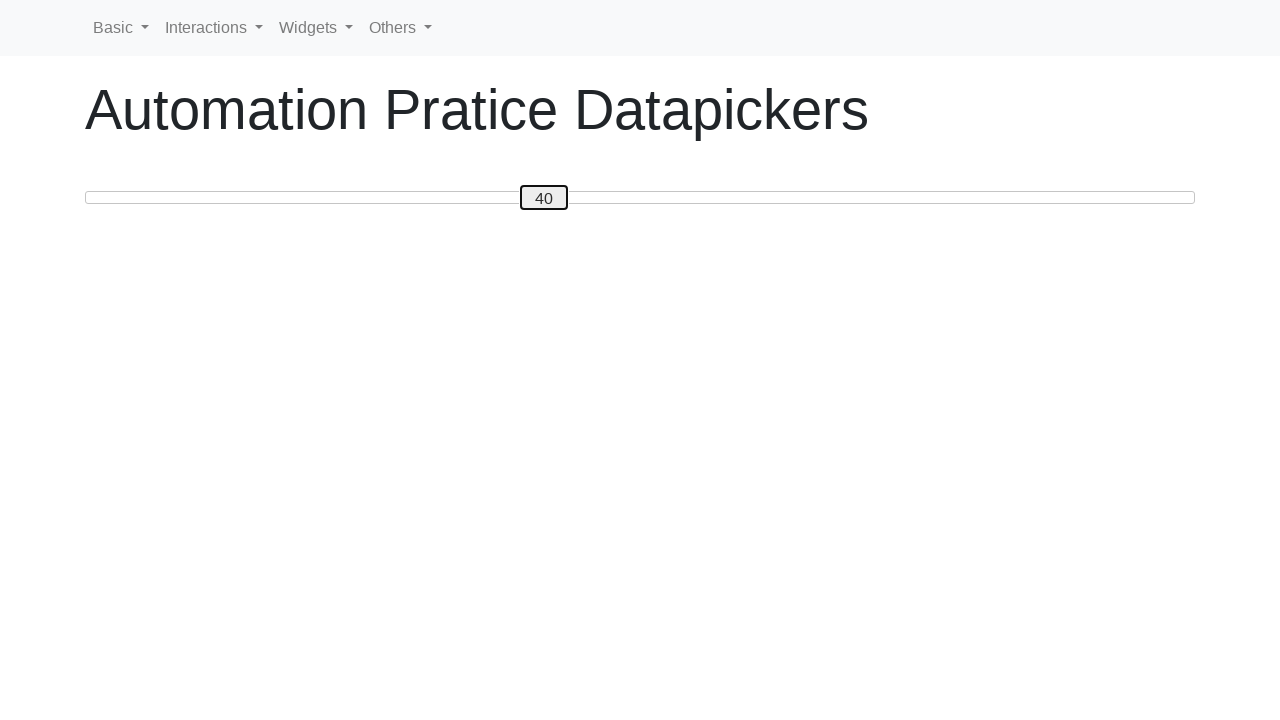

Pressed ArrowRight to slide value up on #custom-handle
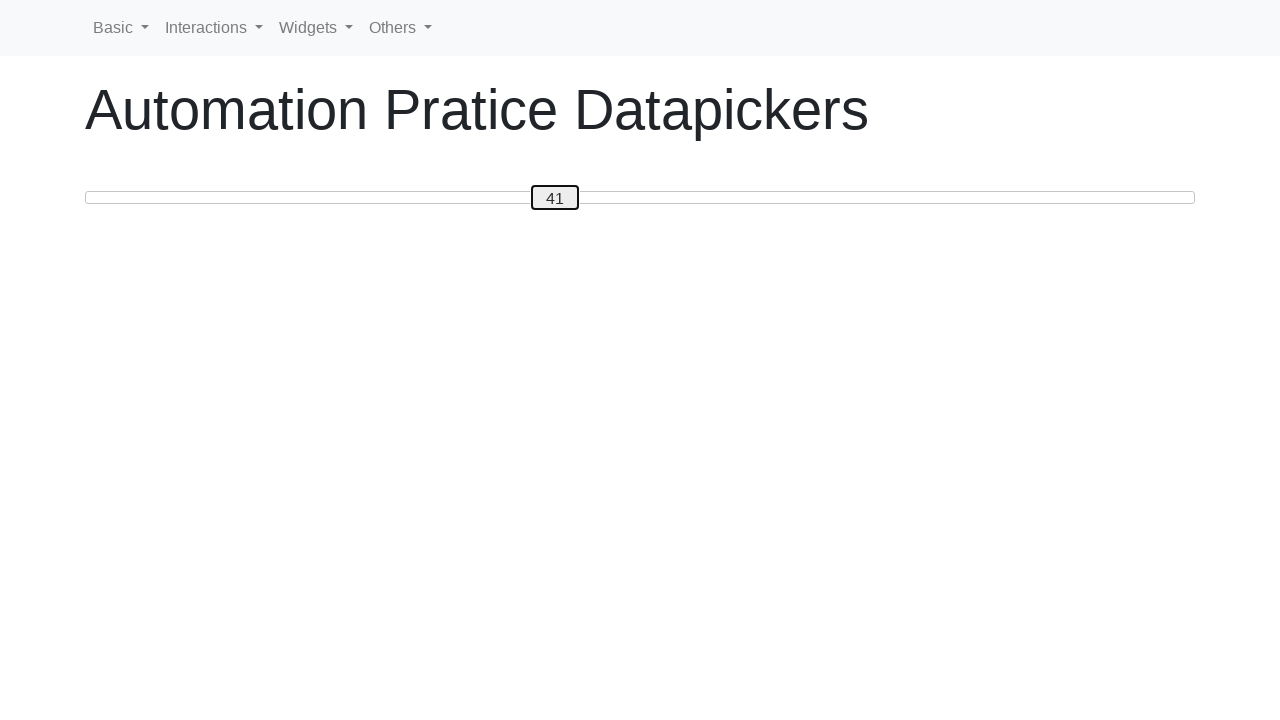

Updated slider value: 41
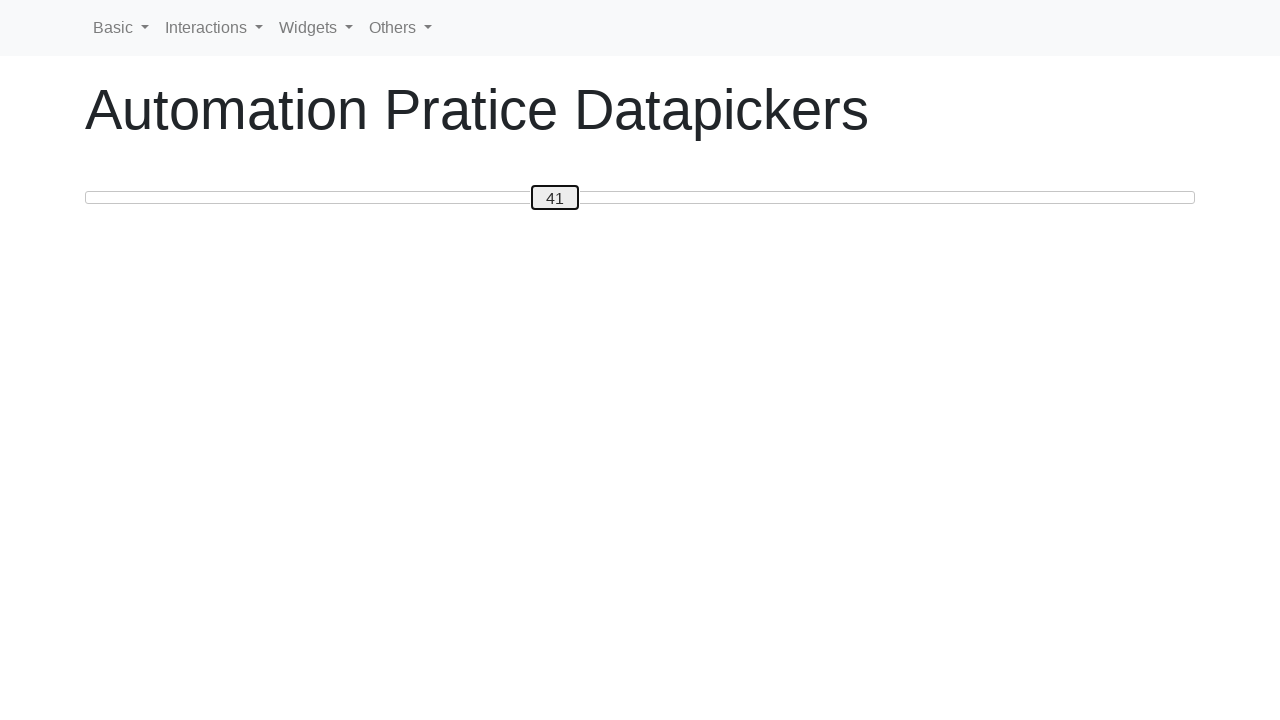

Pressed ArrowRight to slide value up on #custom-handle
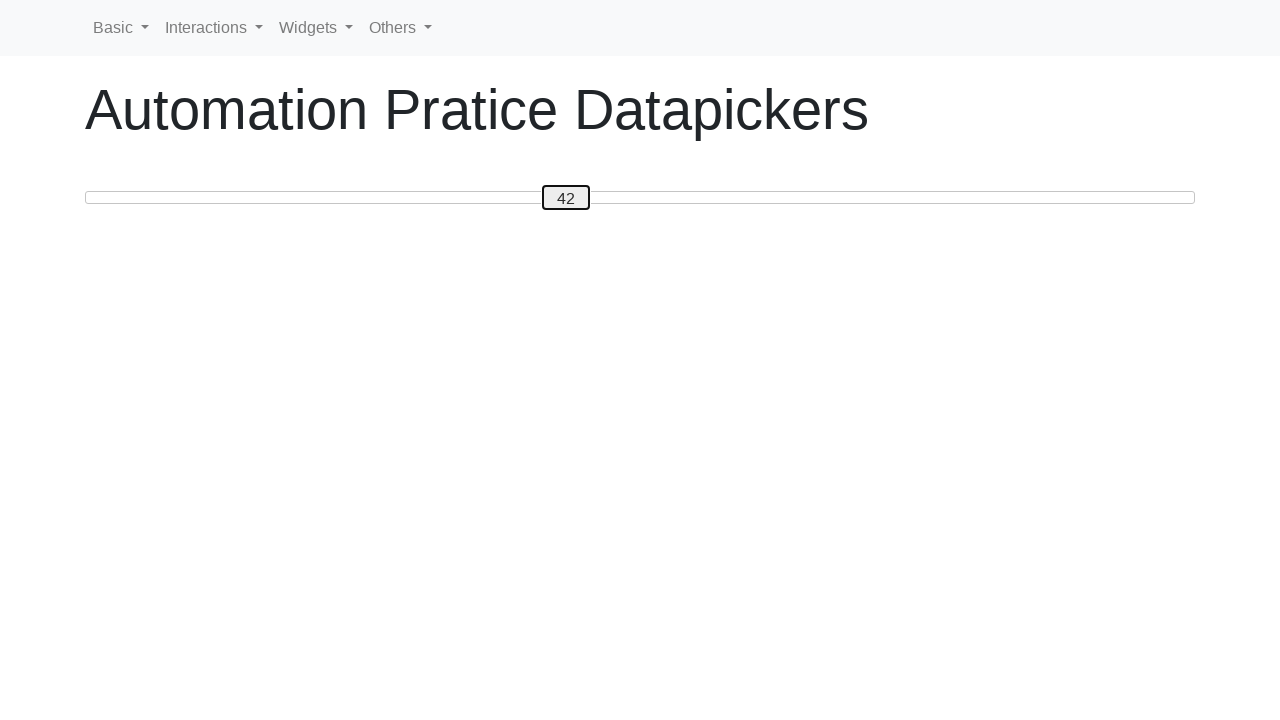

Updated slider value: 42
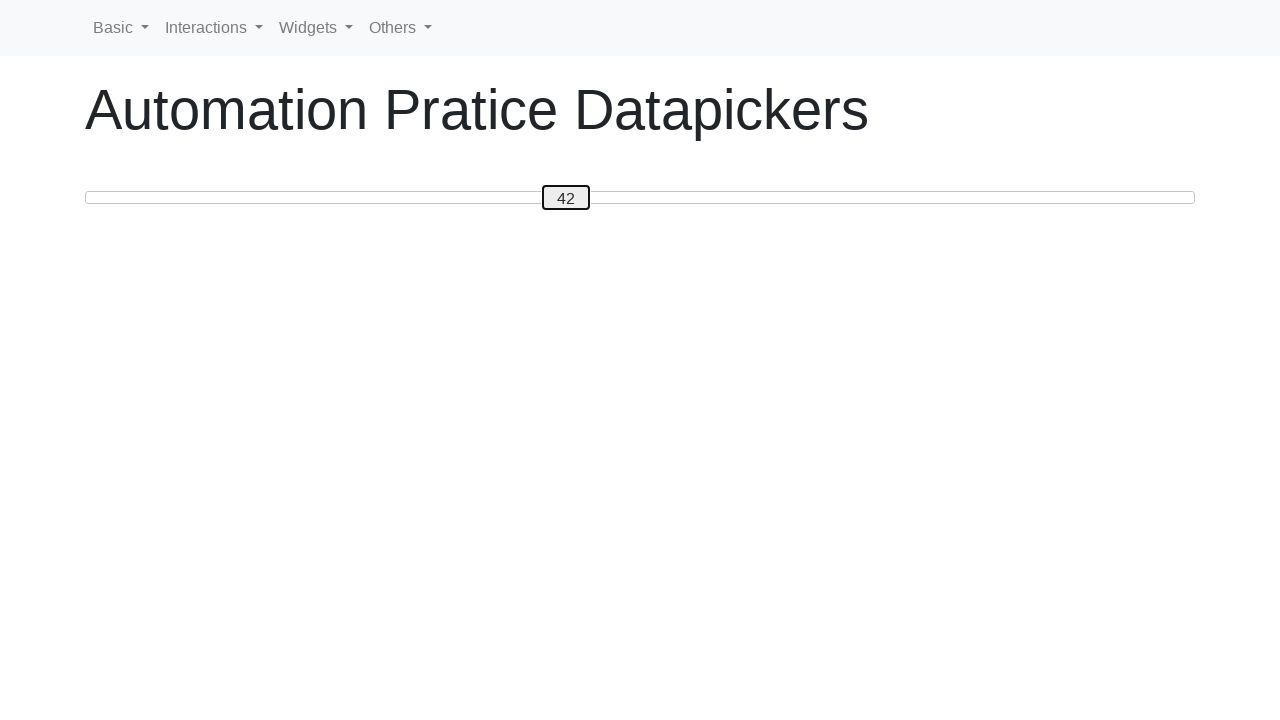

Pressed ArrowRight to slide value up on #custom-handle
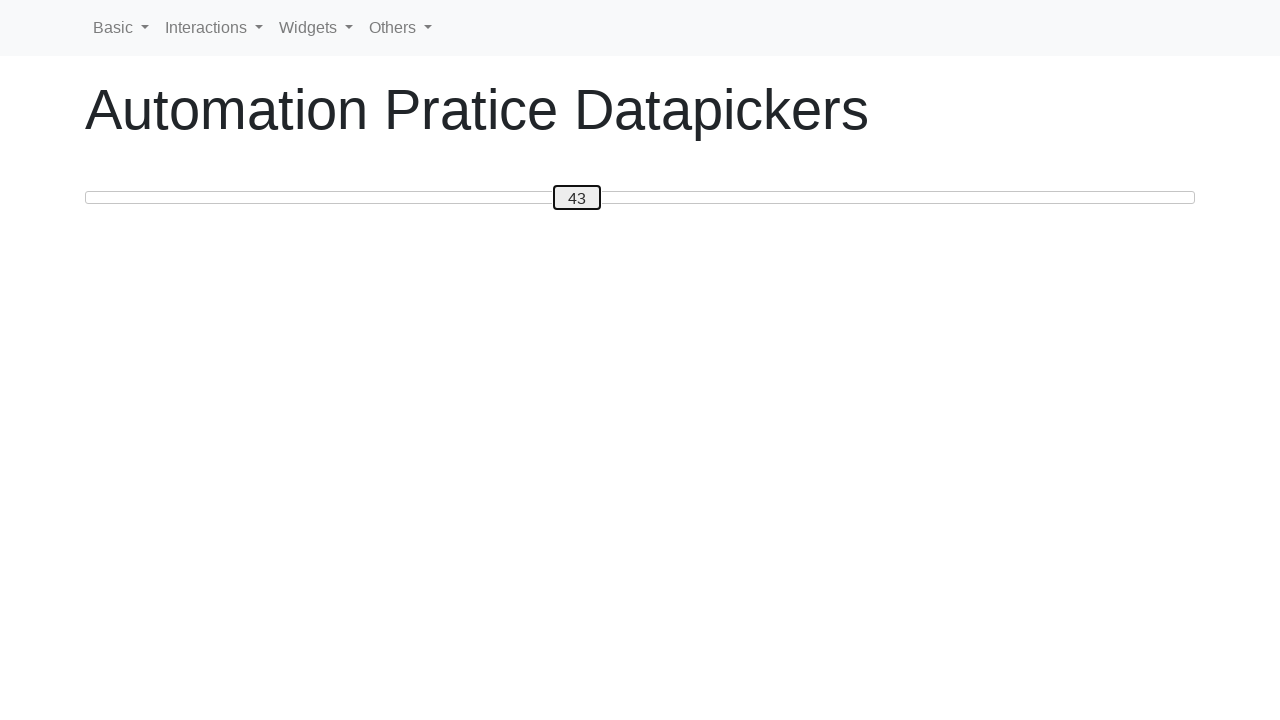

Updated slider value: 43
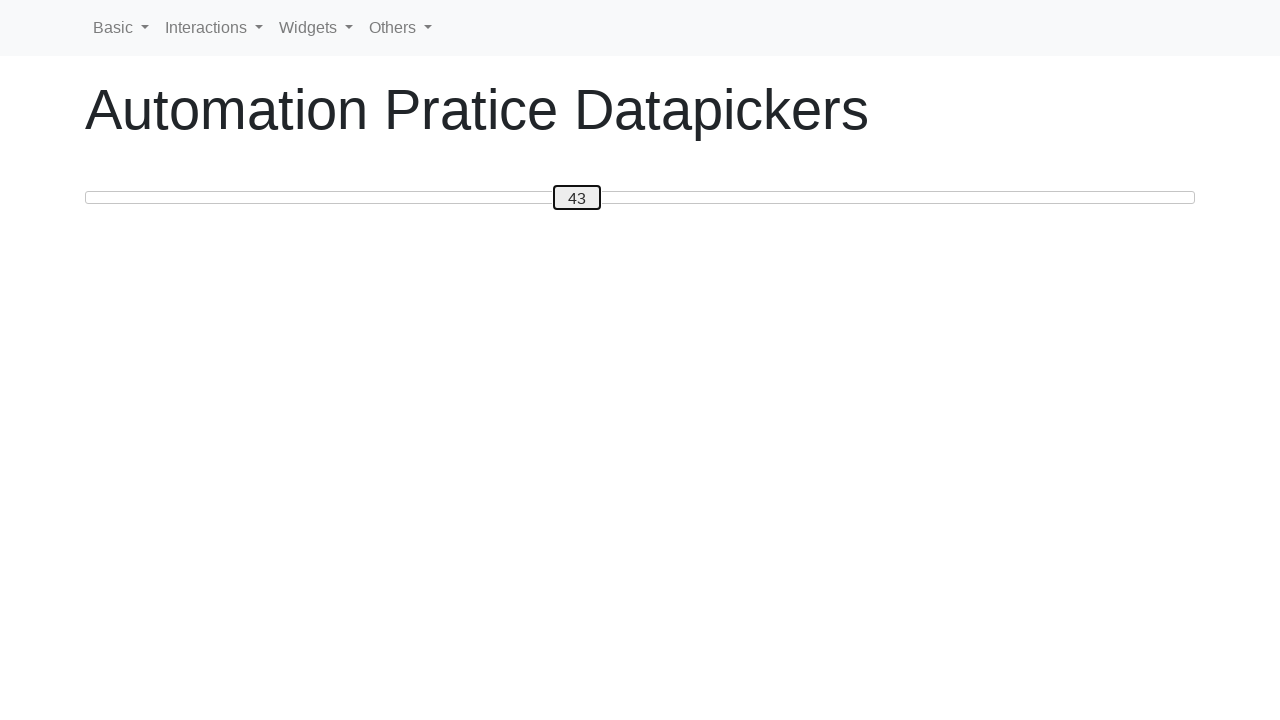

Pressed ArrowRight to slide value up on #custom-handle
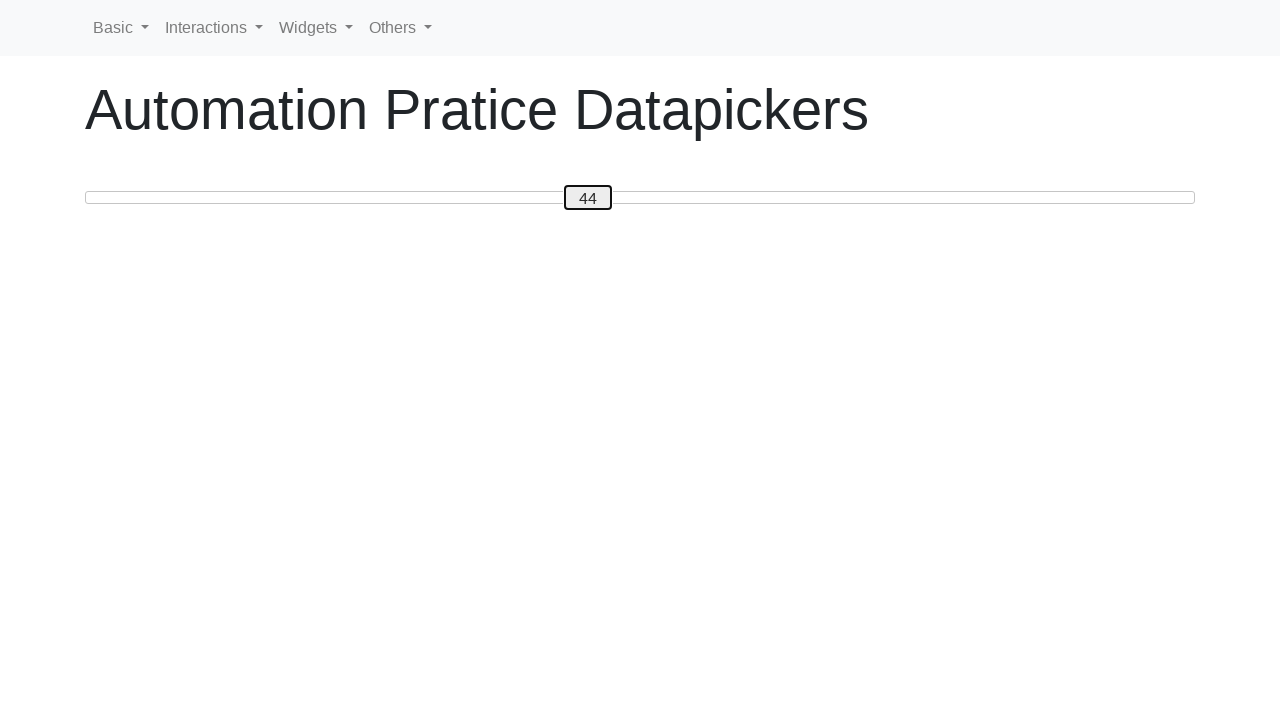

Updated slider value: 44
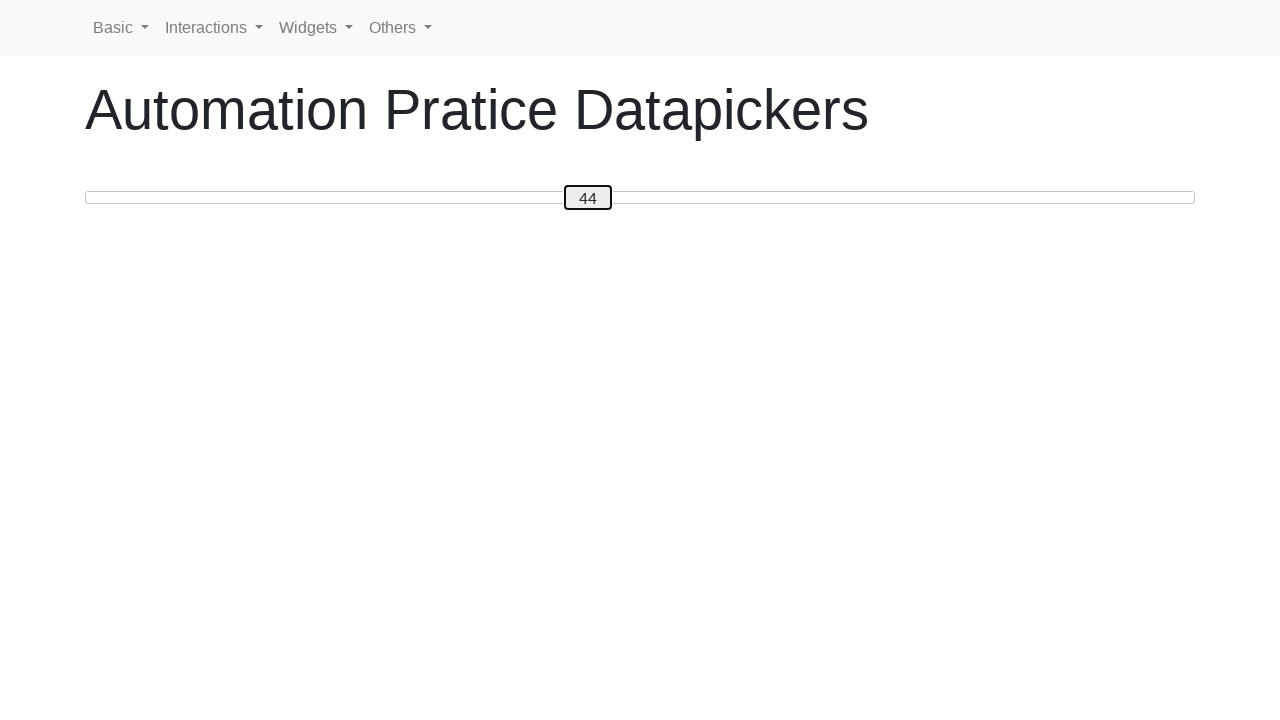

Pressed ArrowRight to slide value up on #custom-handle
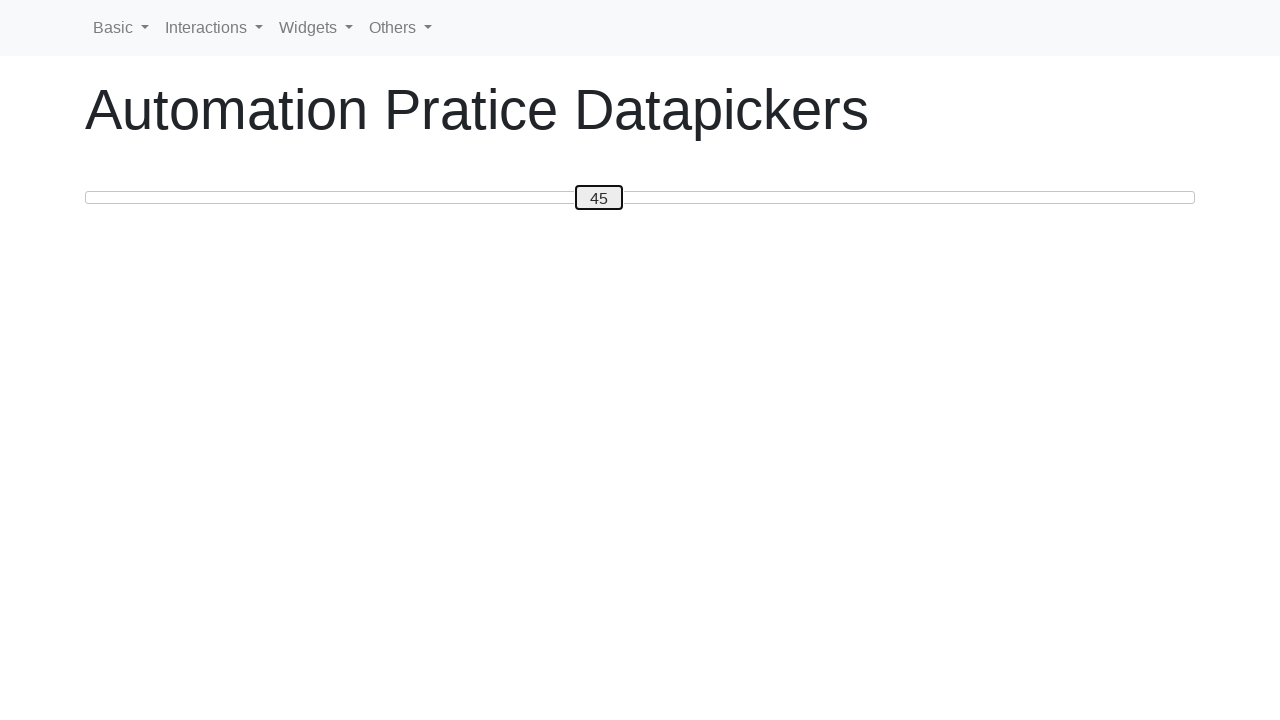

Updated slider value: 45
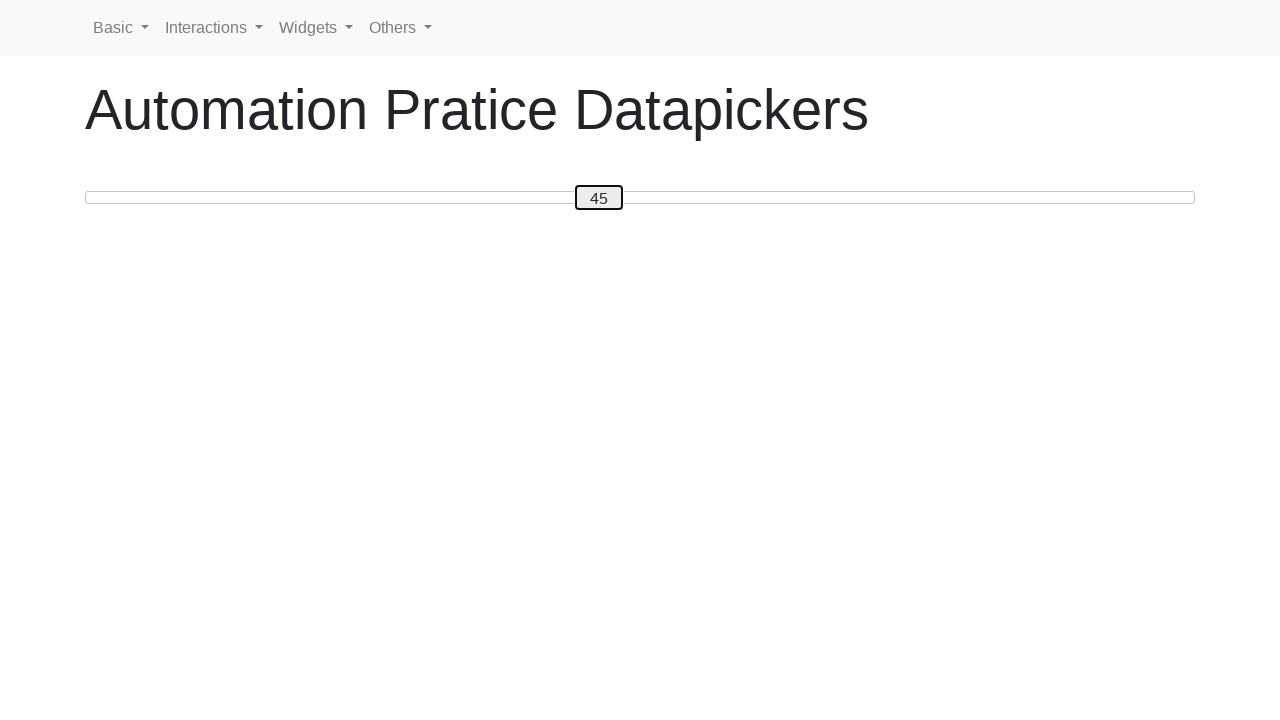

Pressed ArrowRight to slide value up on #custom-handle
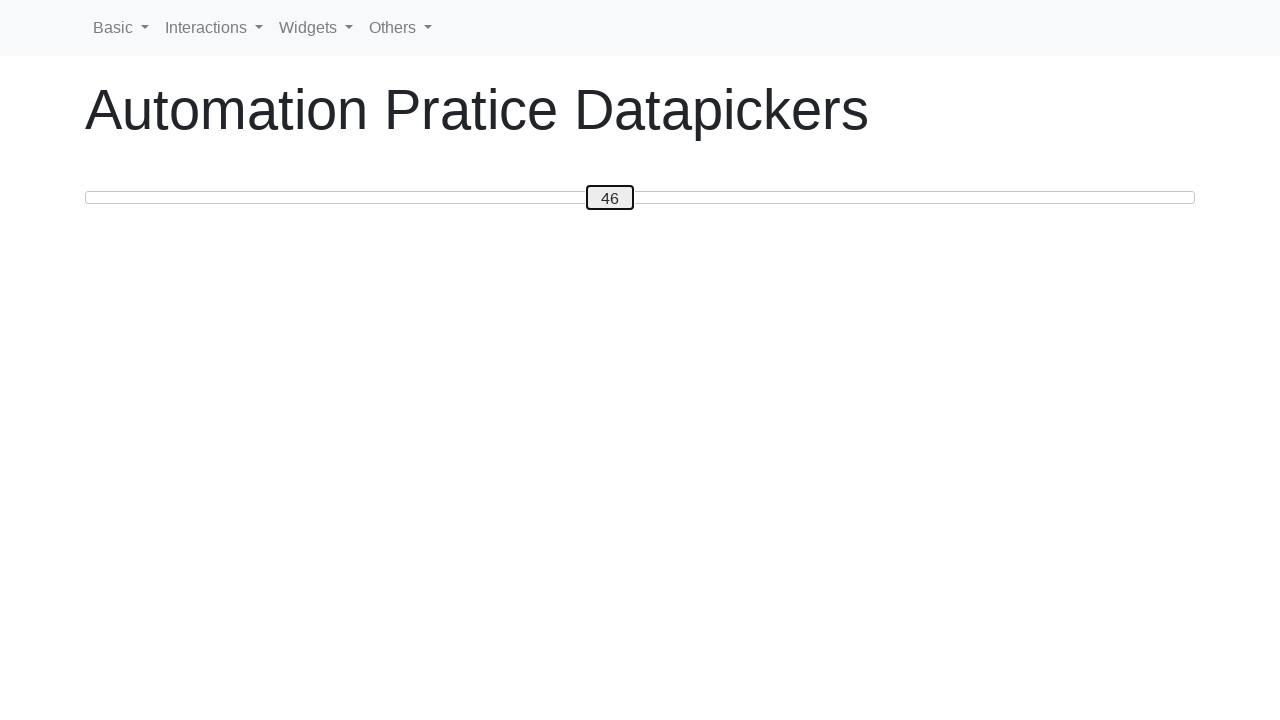

Updated slider value: 46
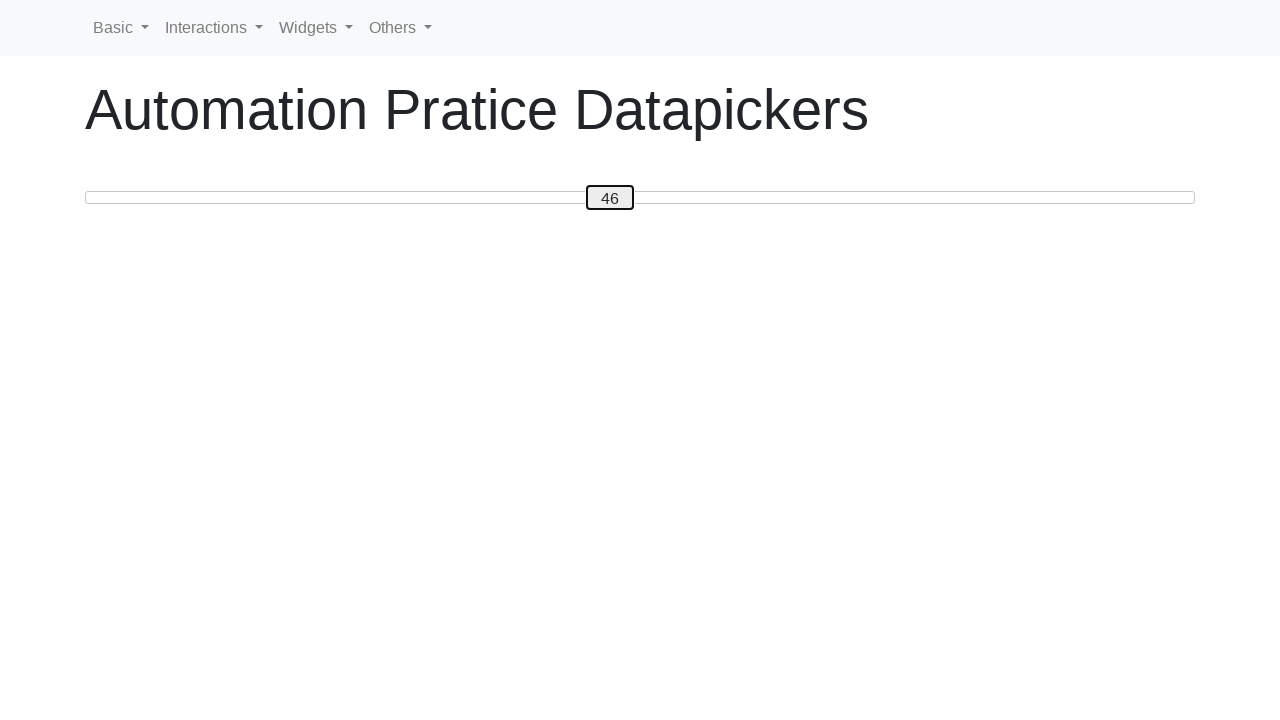

Pressed ArrowRight to slide value up on #custom-handle
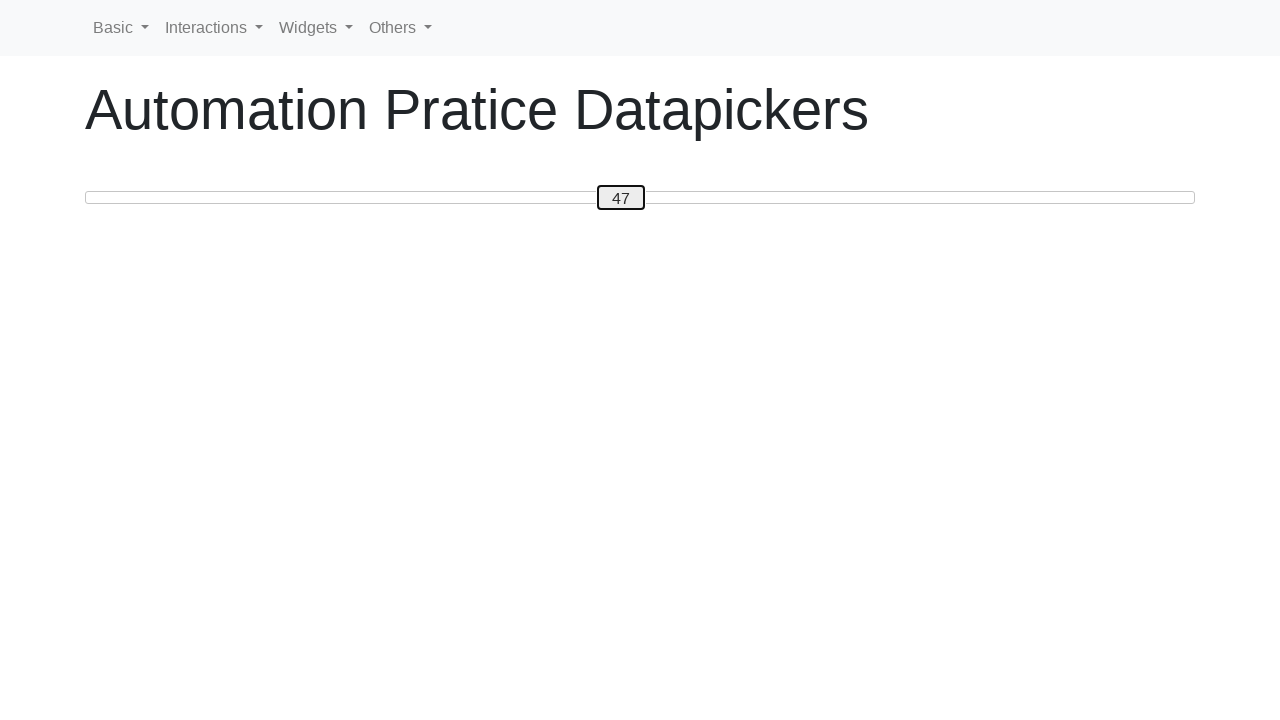

Updated slider value: 47
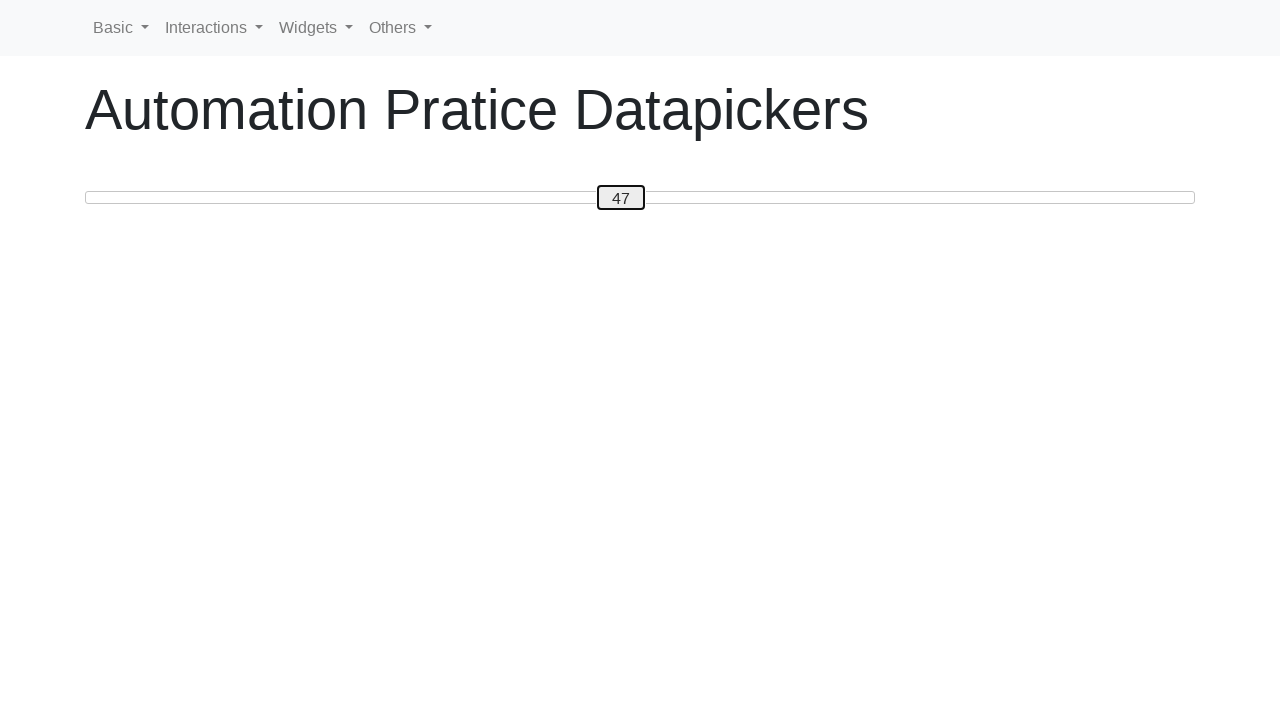

Pressed ArrowRight to slide value up on #custom-handle
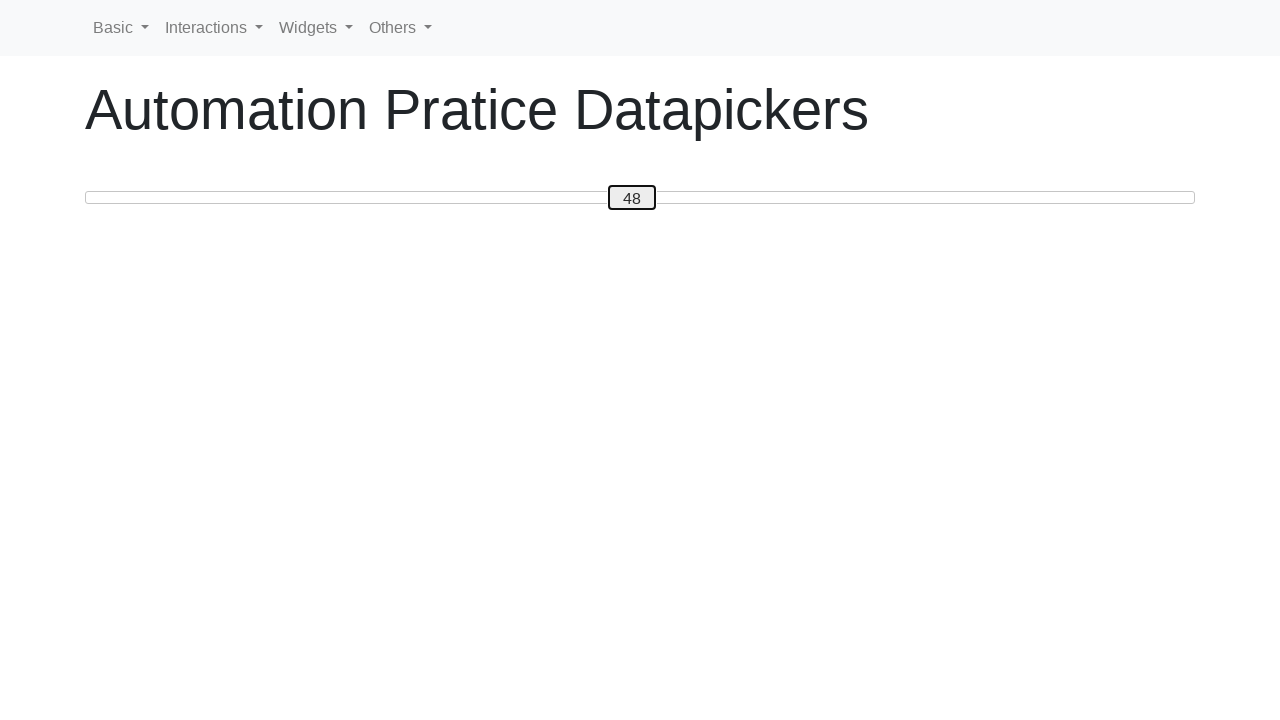

Updated slider value: 48
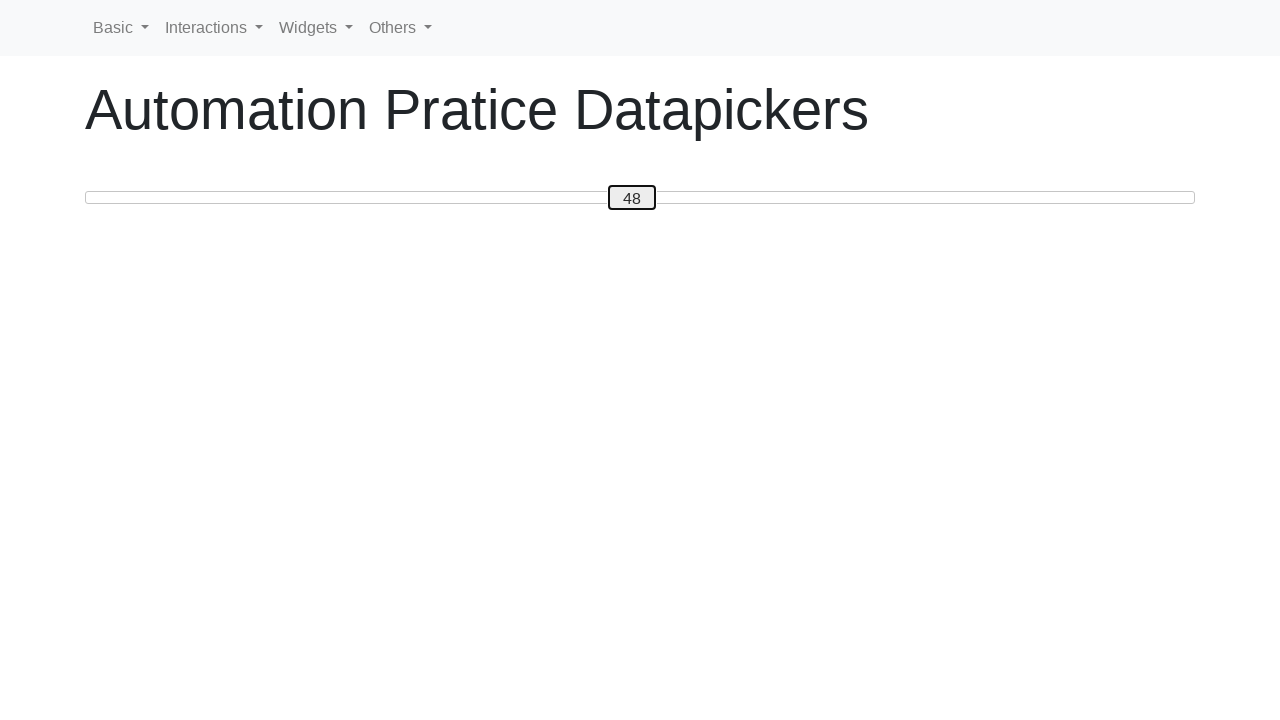

Pressed ArrowRight to slide value up on #custom-handle
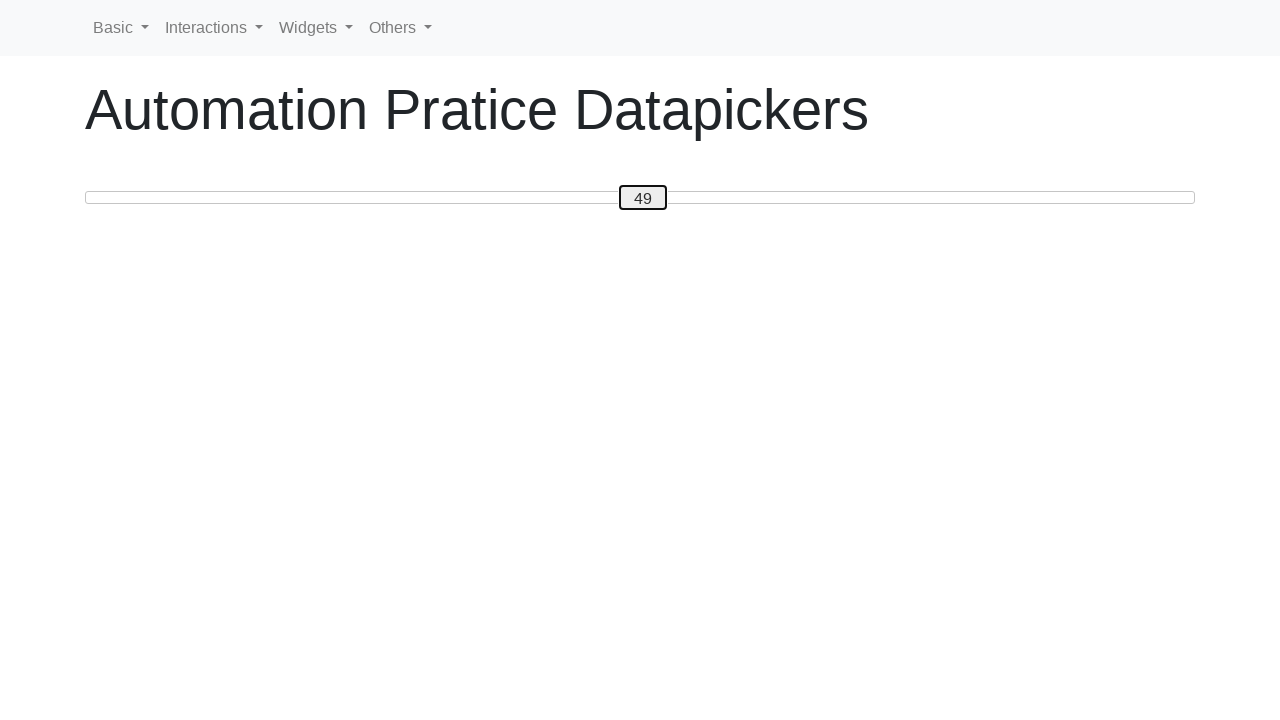

Updated slider value: 49
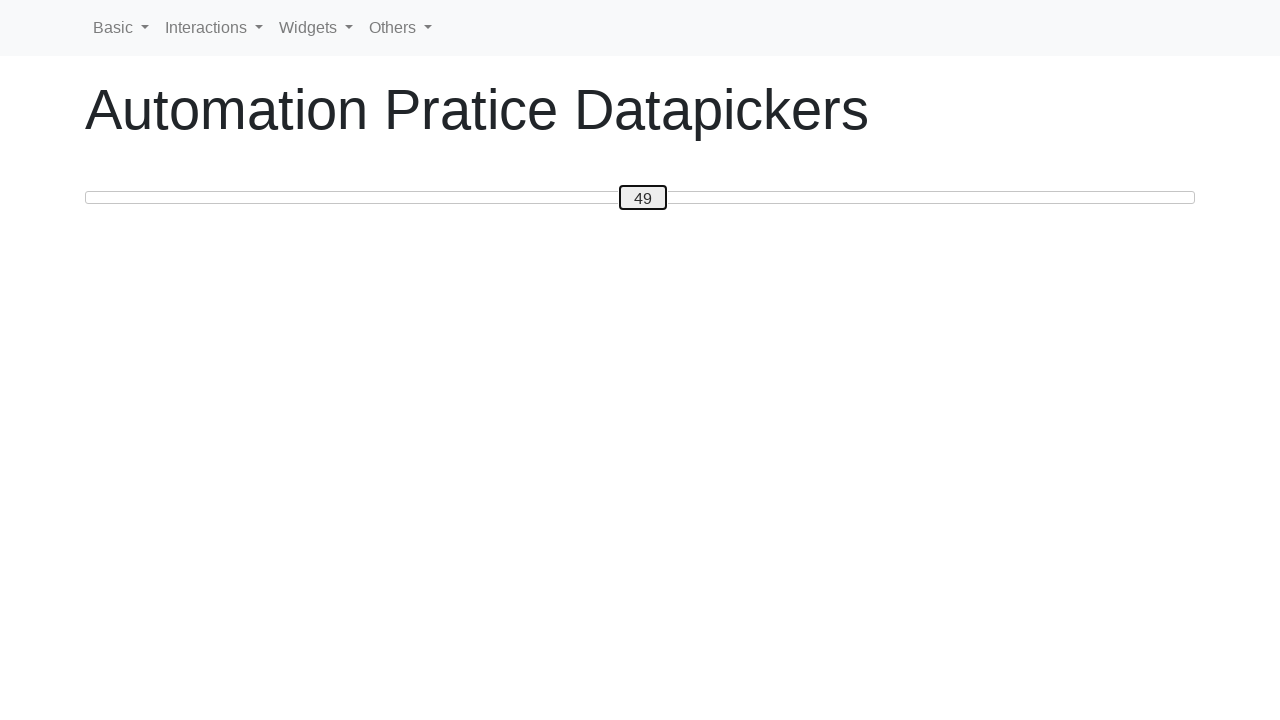

Pressed ArrowRight to slide value up on #custom-handle
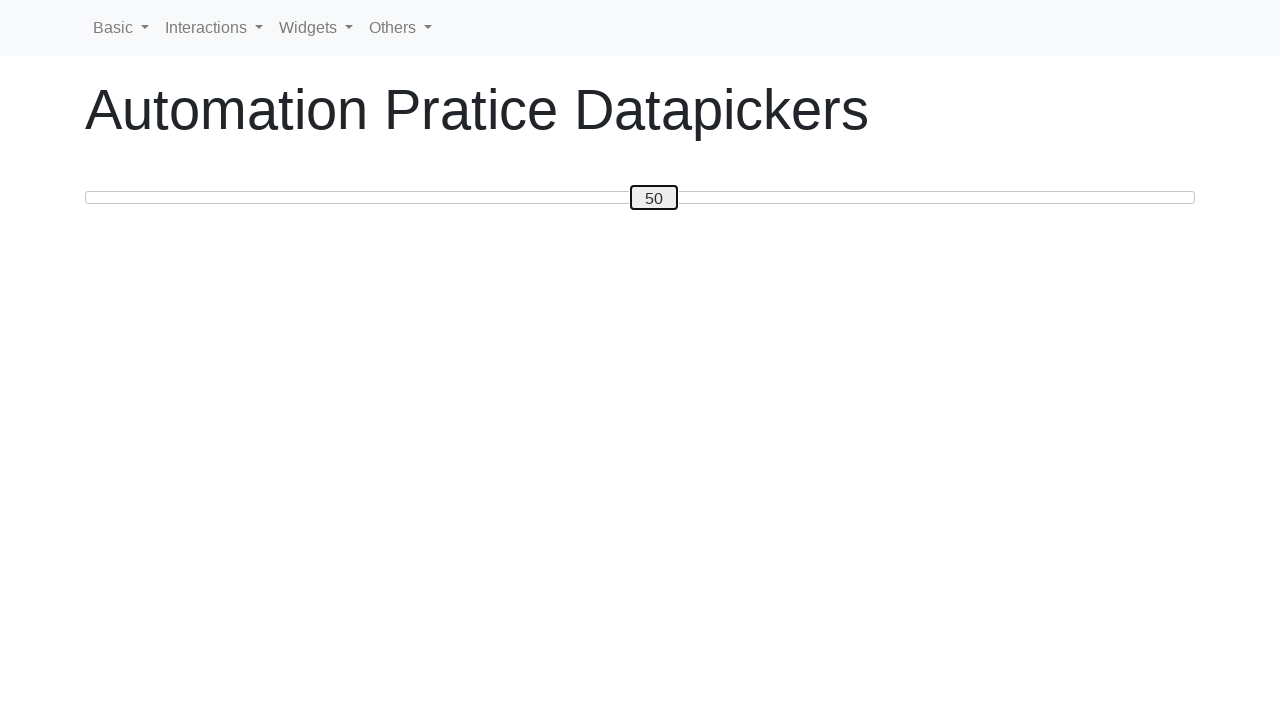

Updated slider value: 50
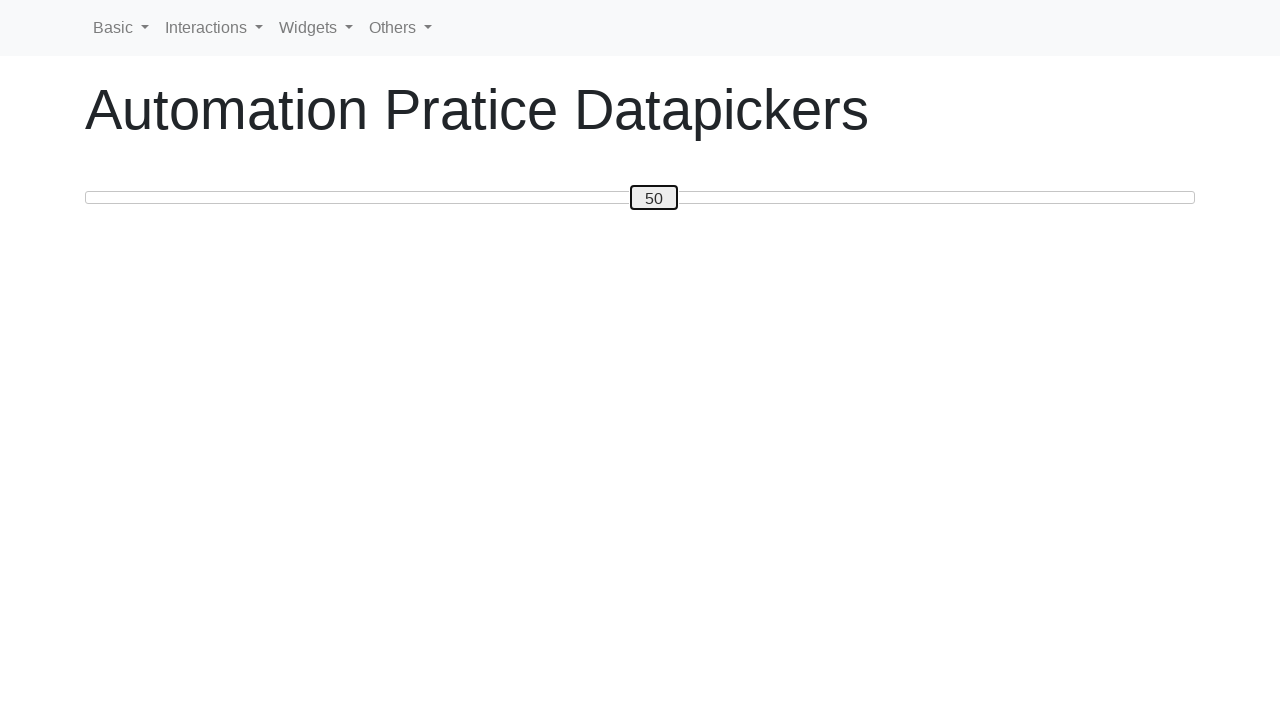

Pressed ArrowLeft to slide value down on #custom-handle
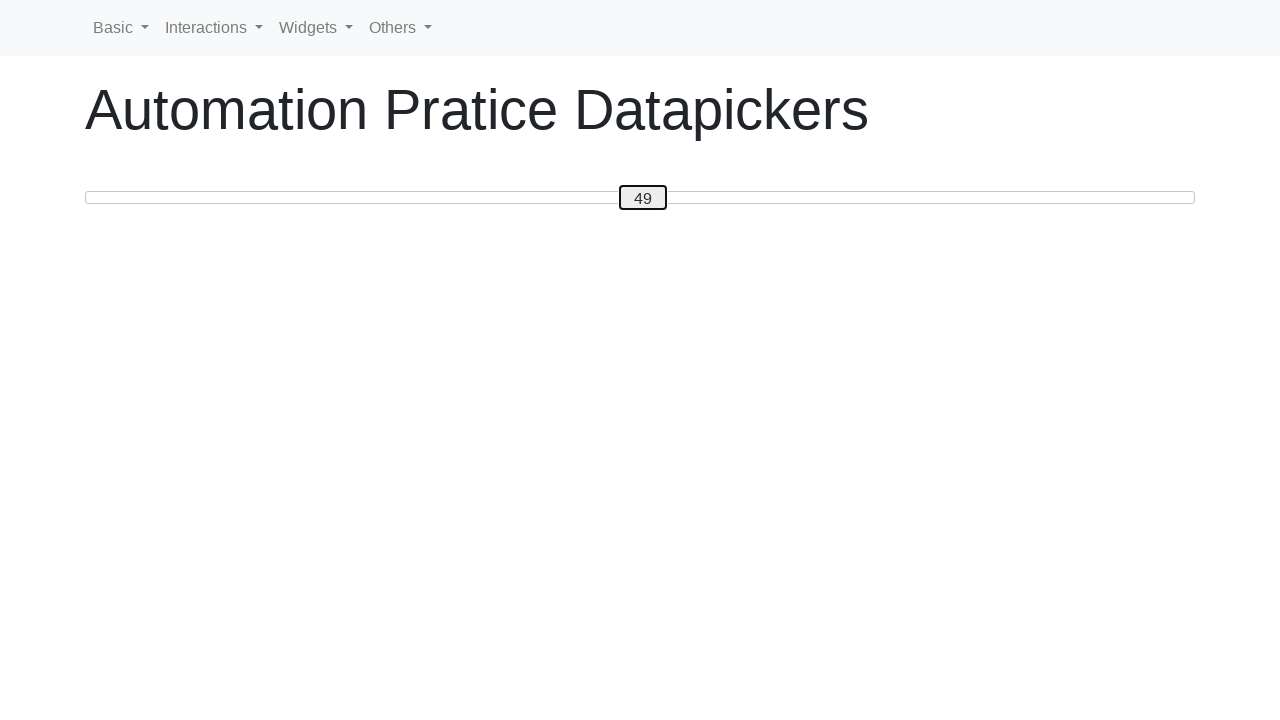

Updated slider value: 49
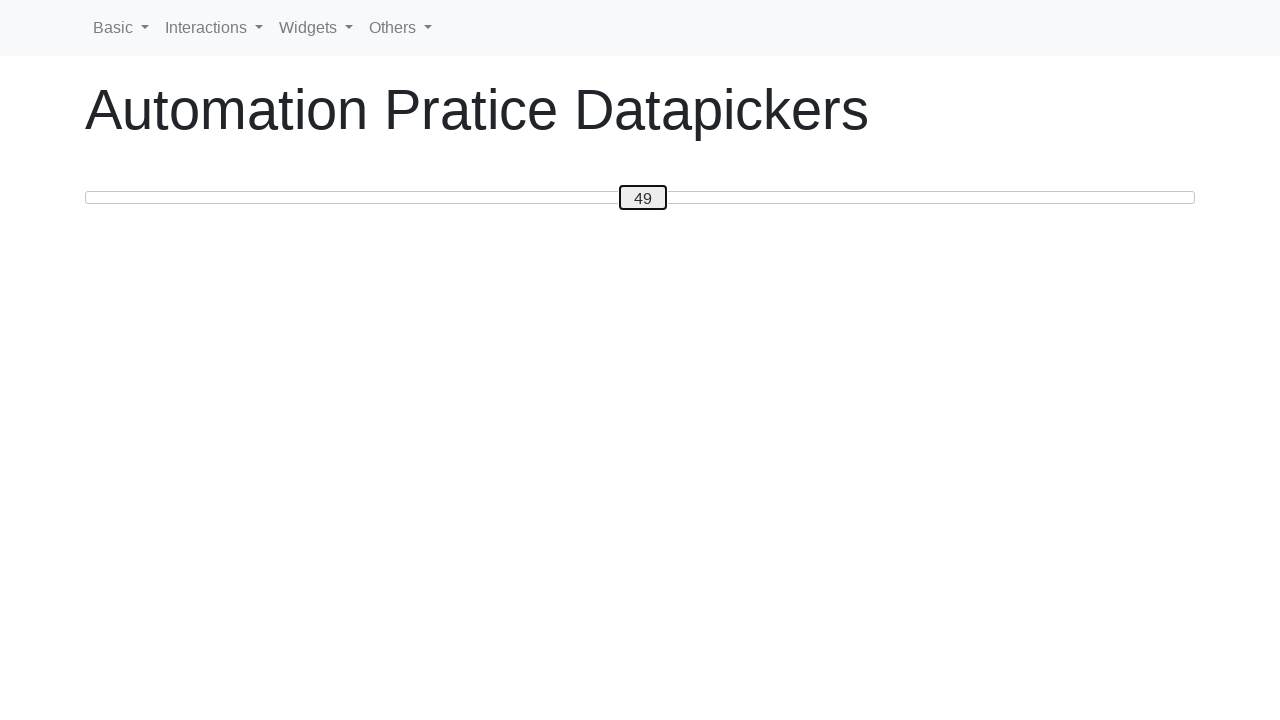

Pressed ArrowLeft to slide value down on #custom-handle
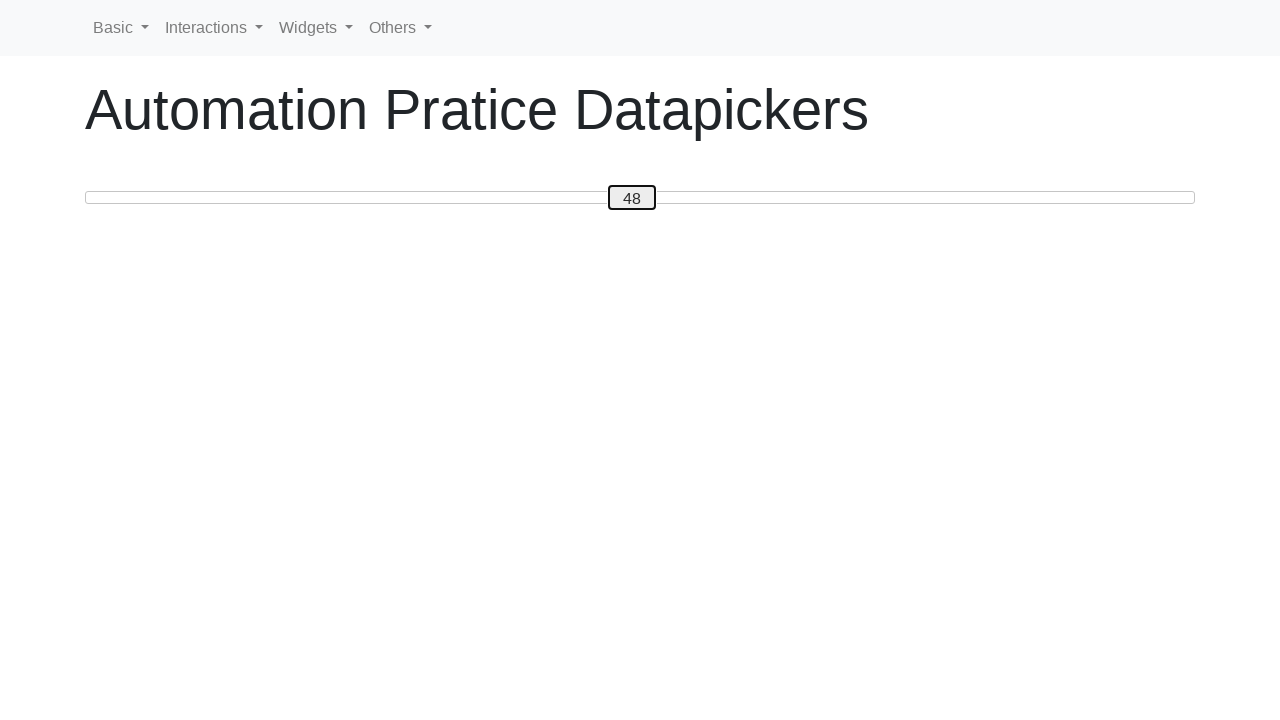

Updated slider value: 48
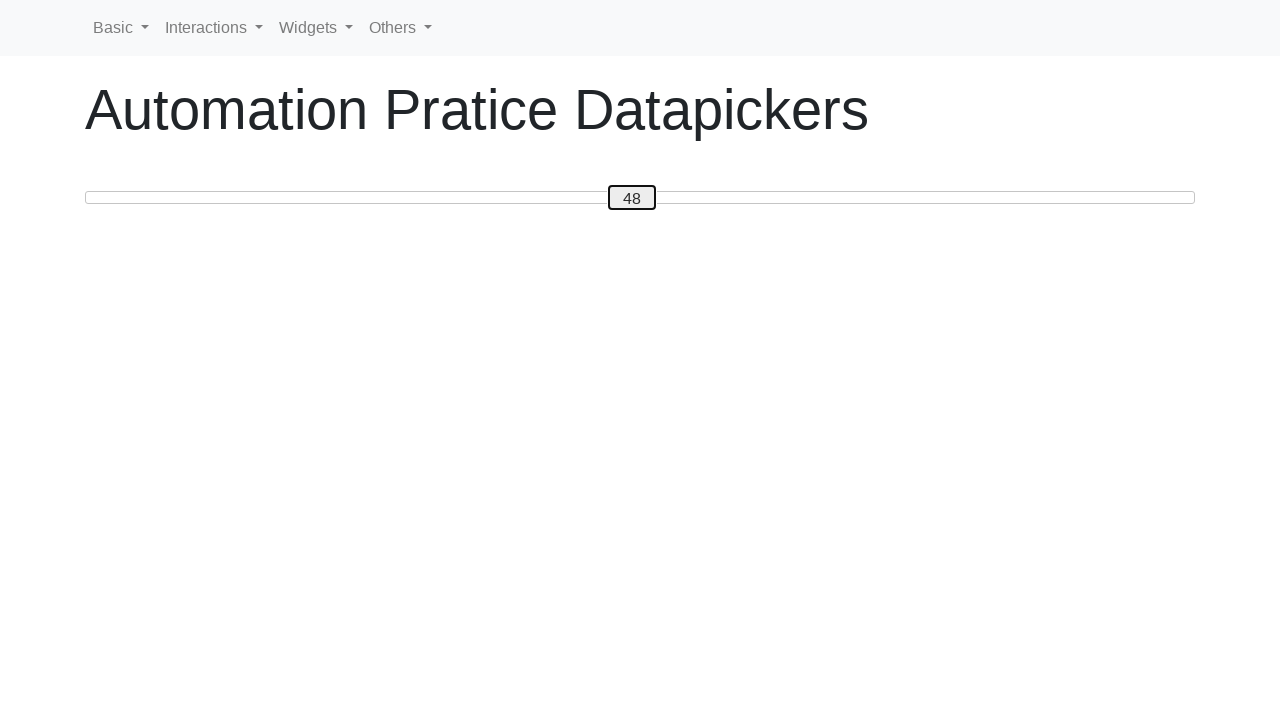

Pressed ArrowLeft to slide value down on #custom-handle
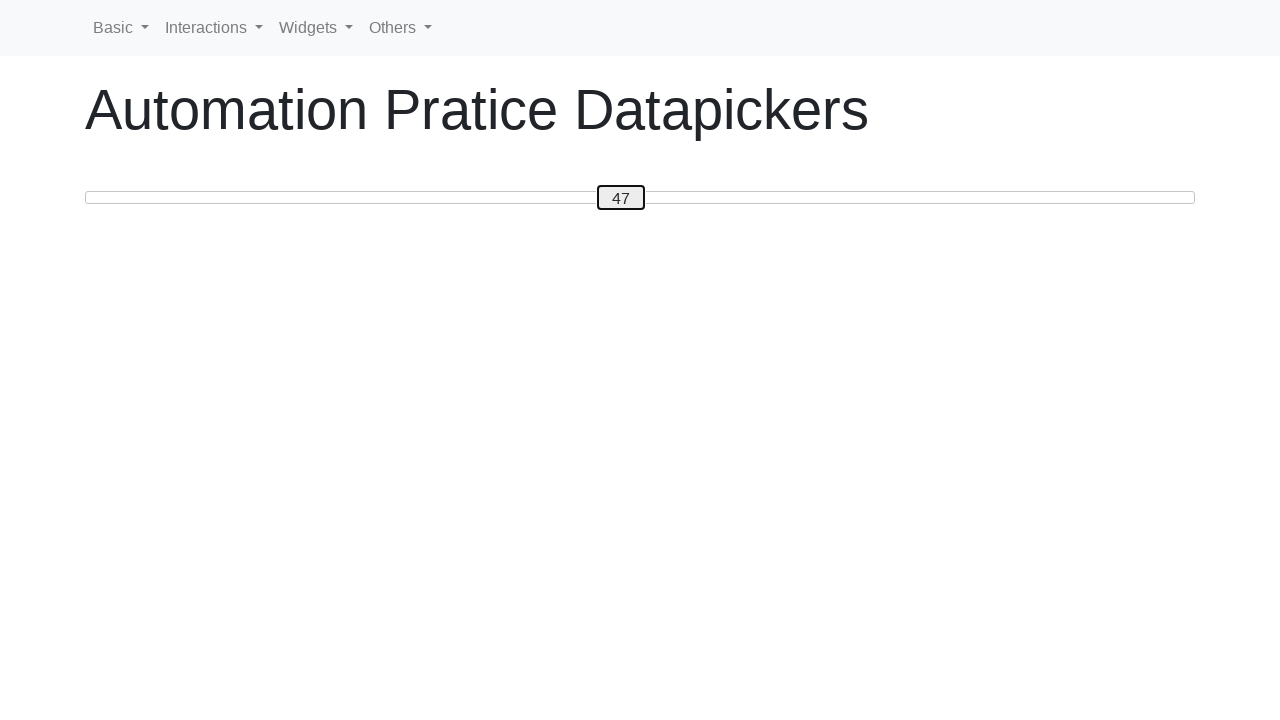

Updated slider value: 47
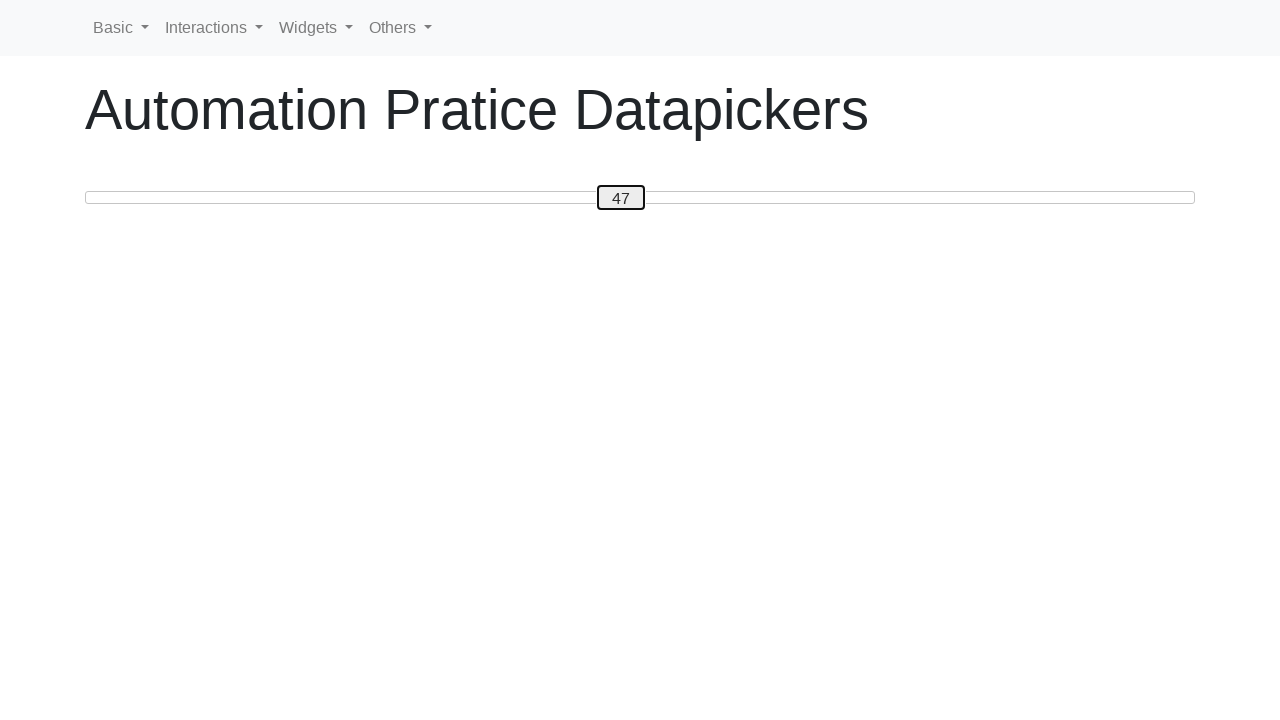

Pressed ArrowLeft to slide value down on #custom-handle
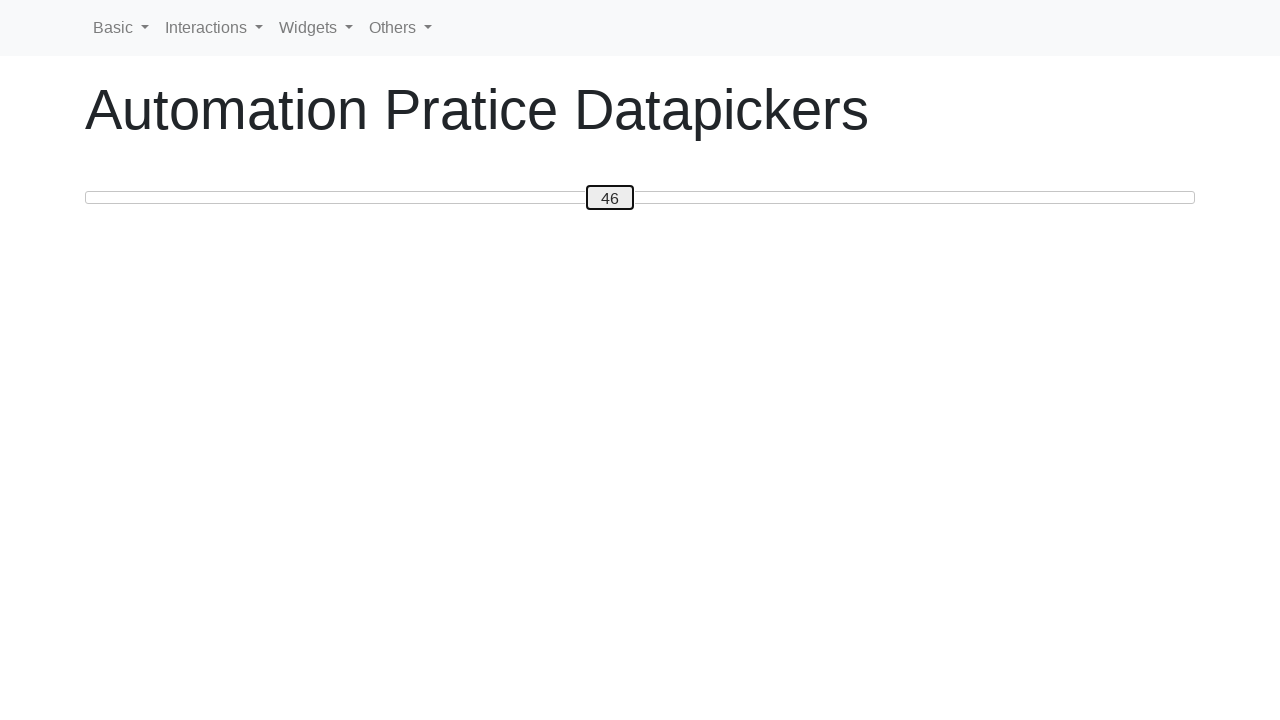

Updated slider value: 46
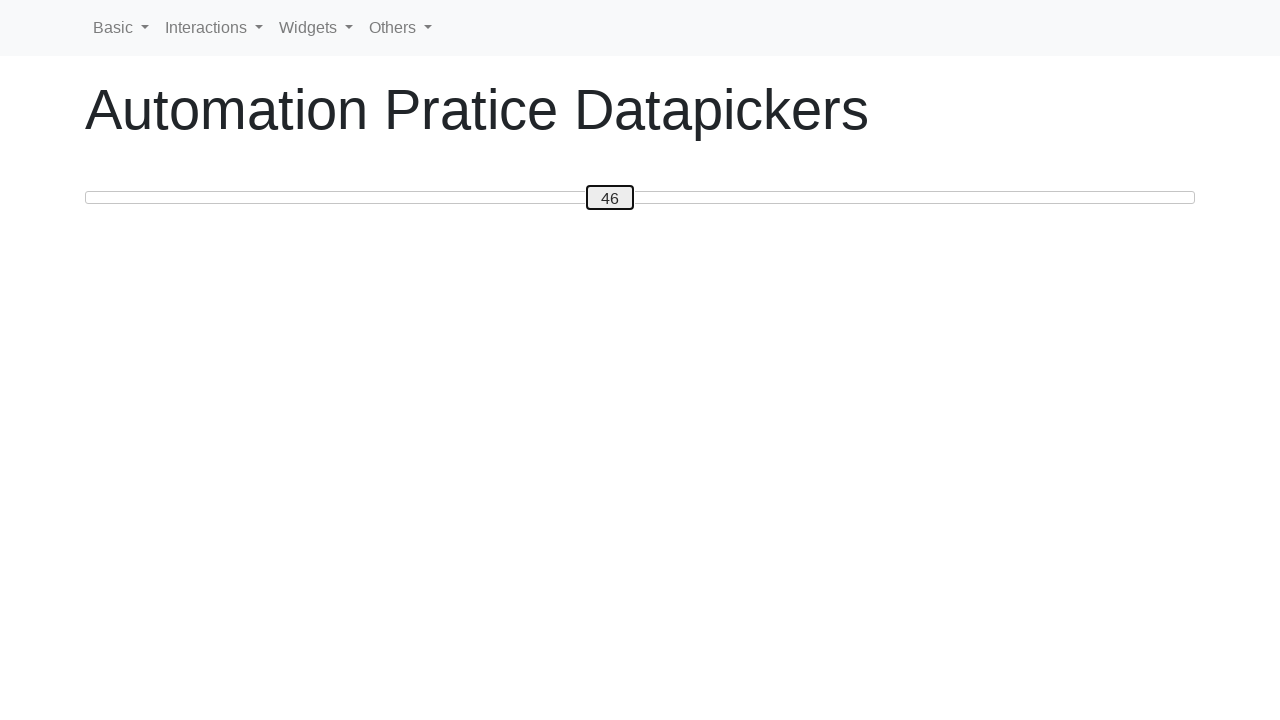

Pressed ArrowLeft to slide value down on #custom-handle
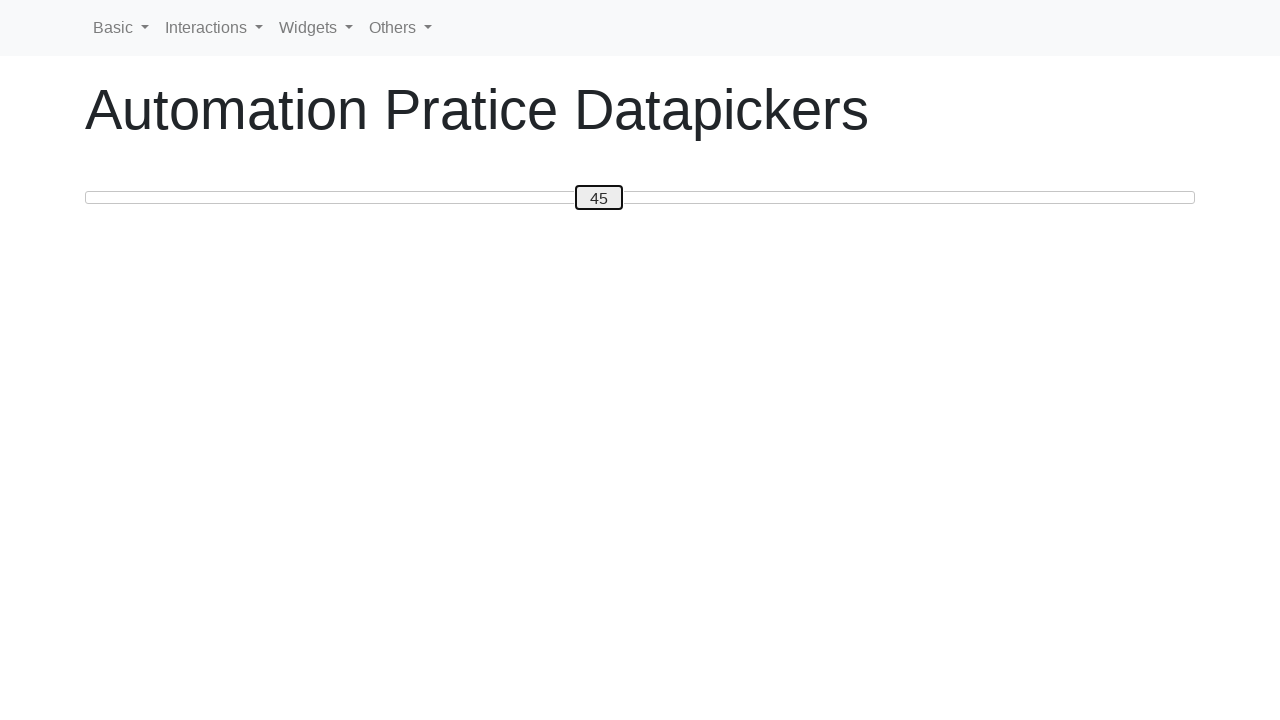

Updated slider value: 45
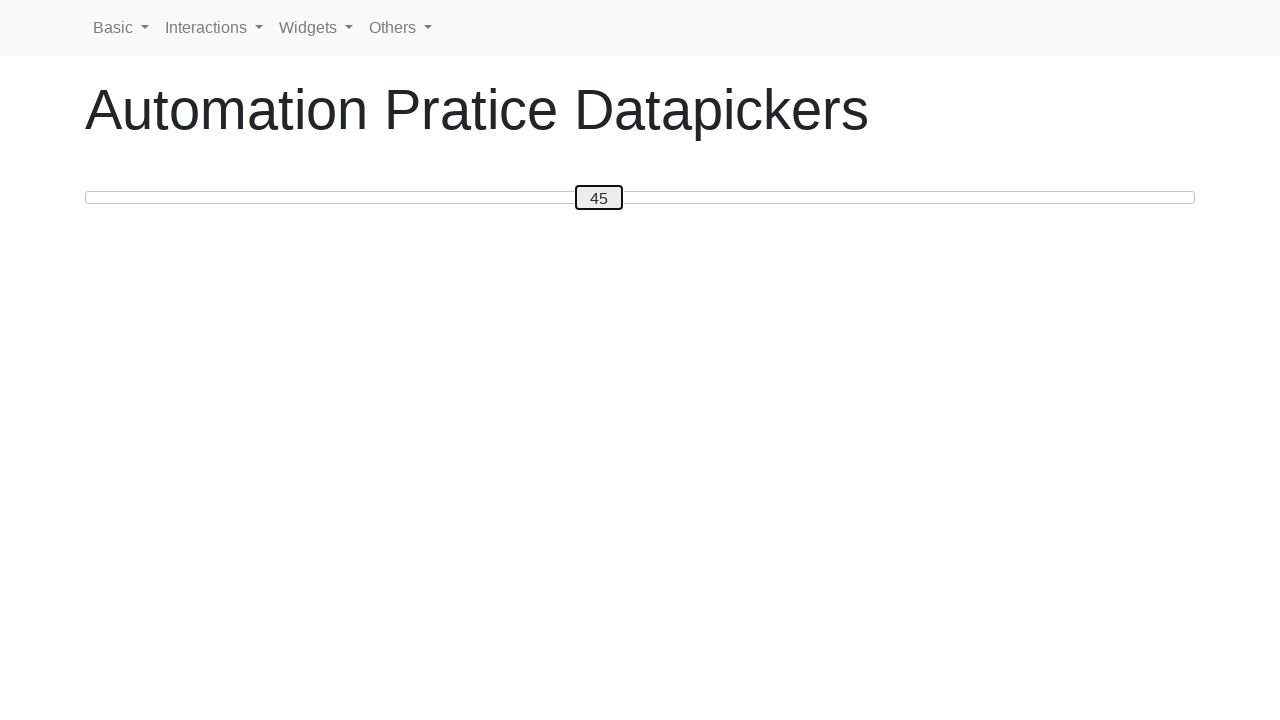

Pressed ArrowLeft to slide value down on #custom-handle
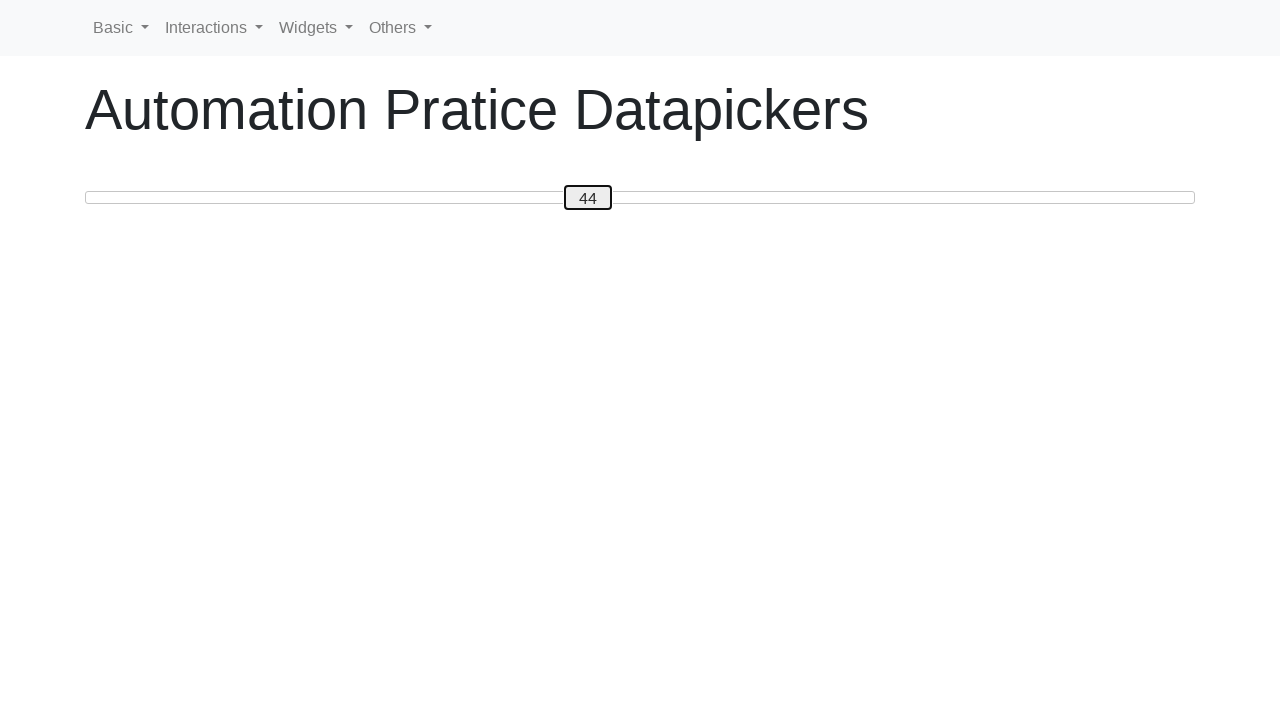

Updated slider value: 44
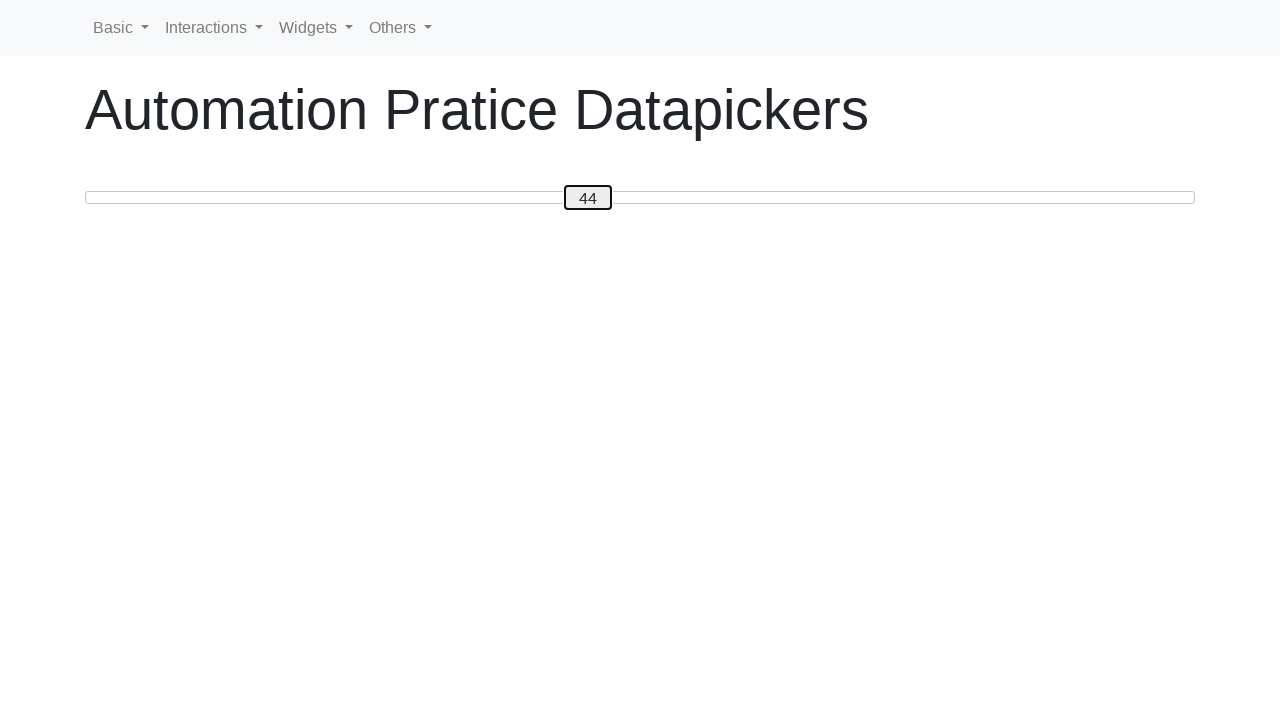

Pressed ArrowLeft to slide value down on #custom-handle
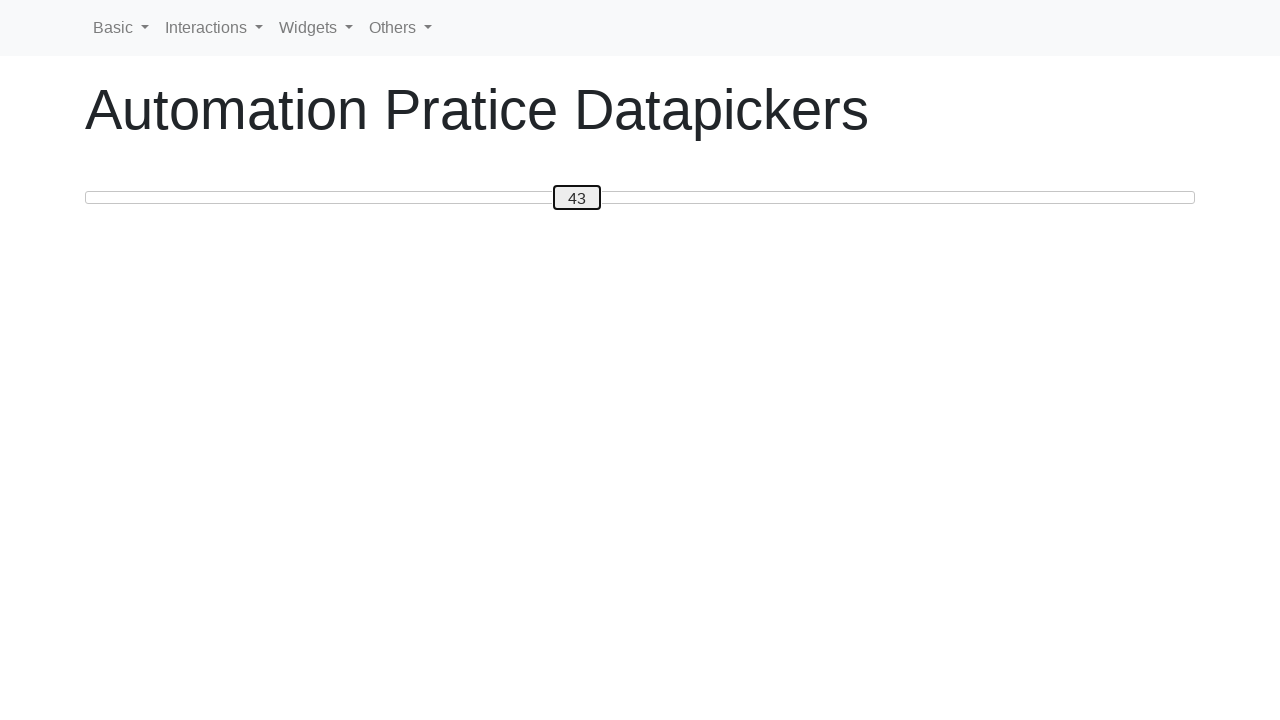

Updated slider value: 43
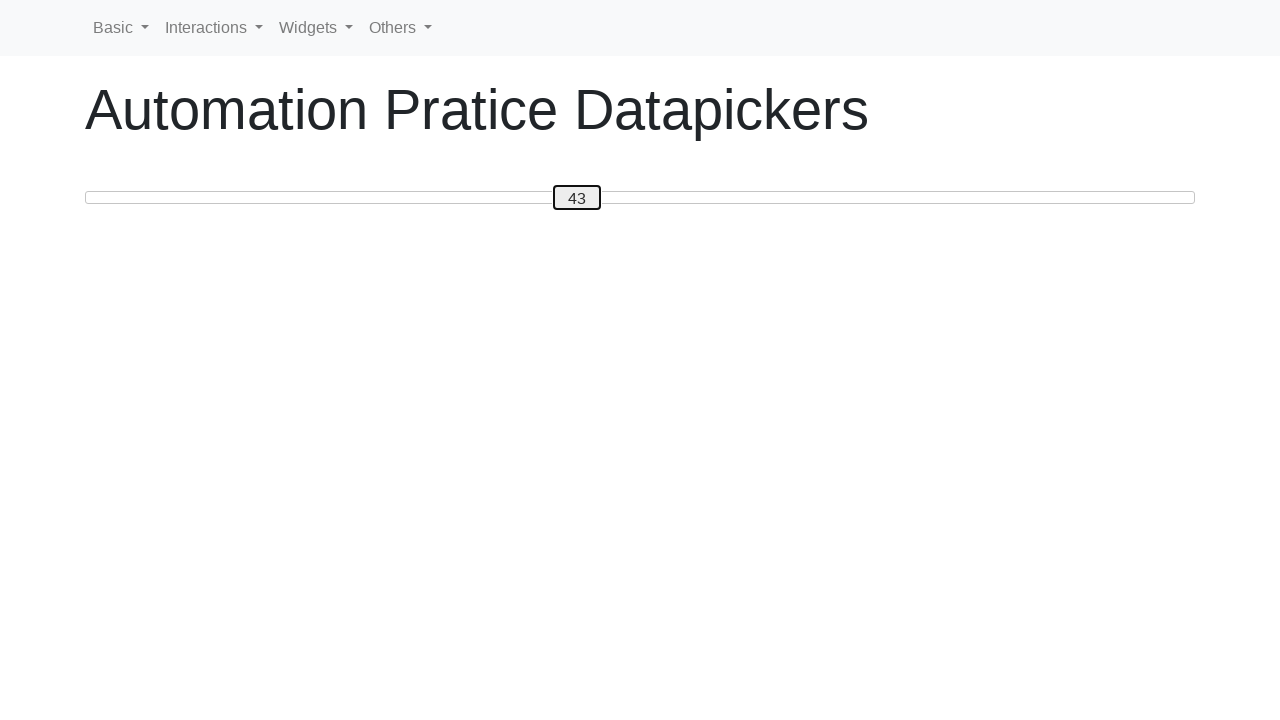

Pressed ArrowLeft to slide value down on #custom-handle
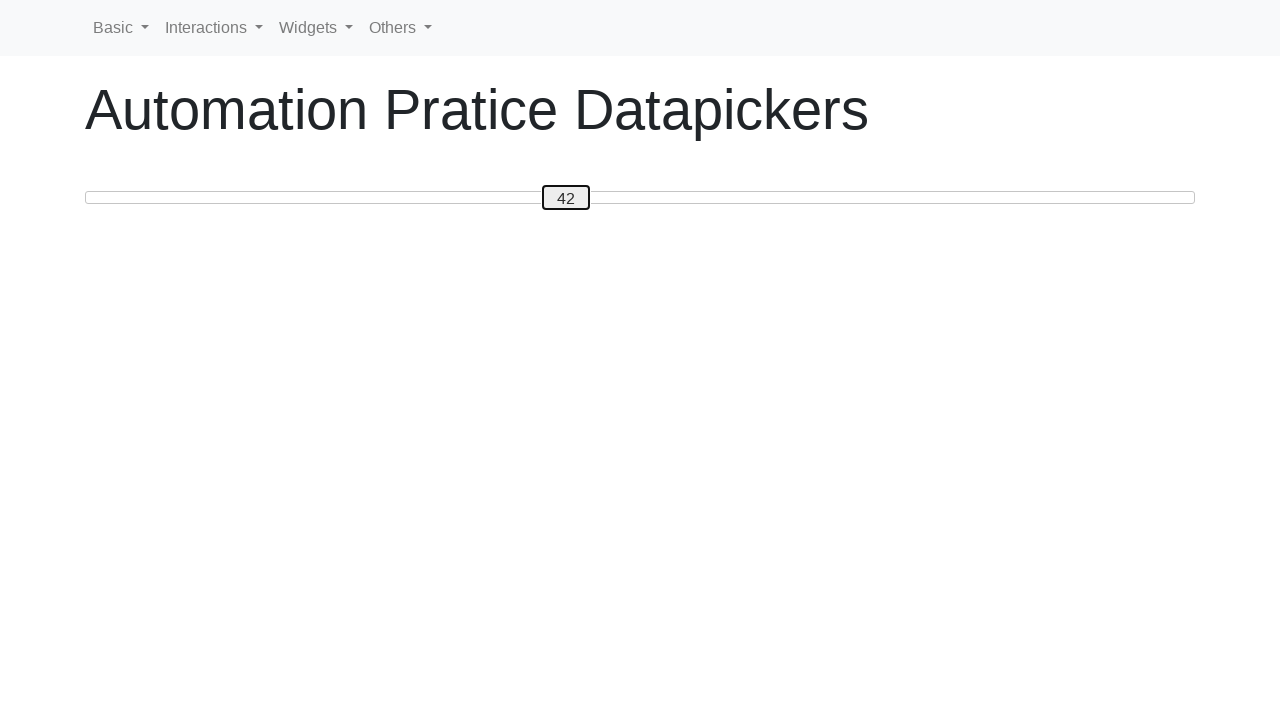

Updated slider value: 42
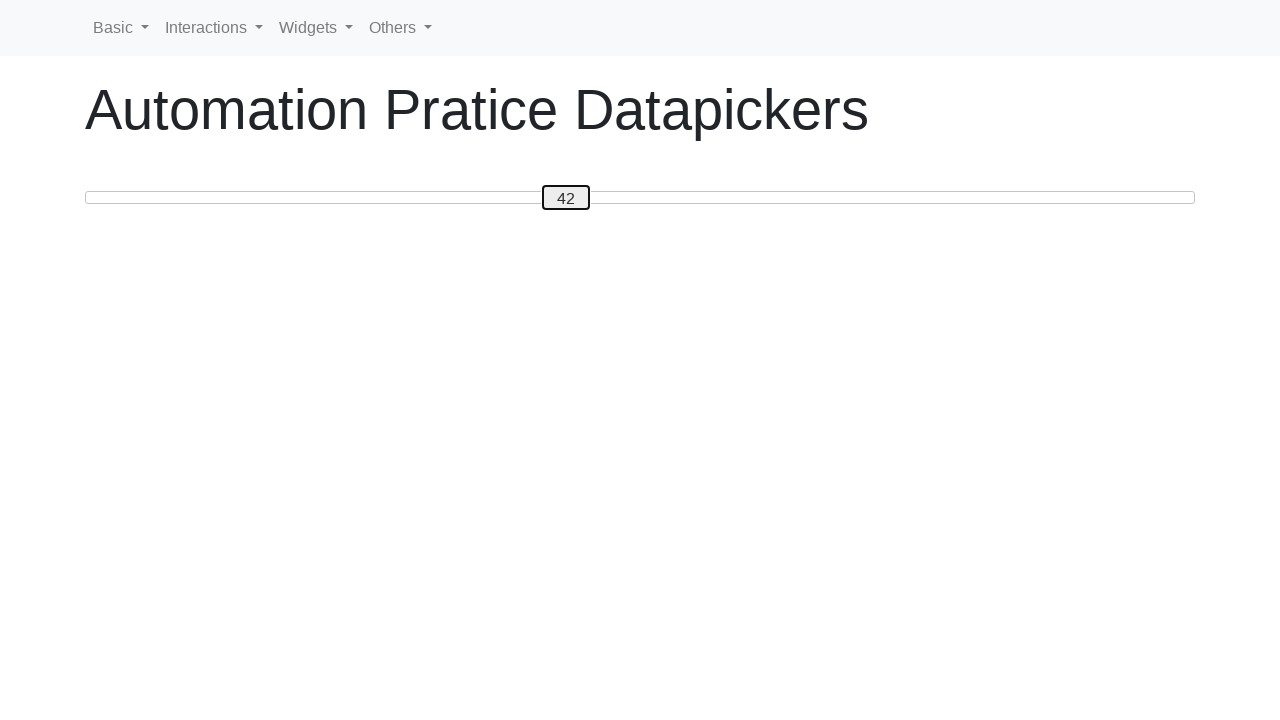

Pressed ArrowLeft to slide value down on #custom-handle
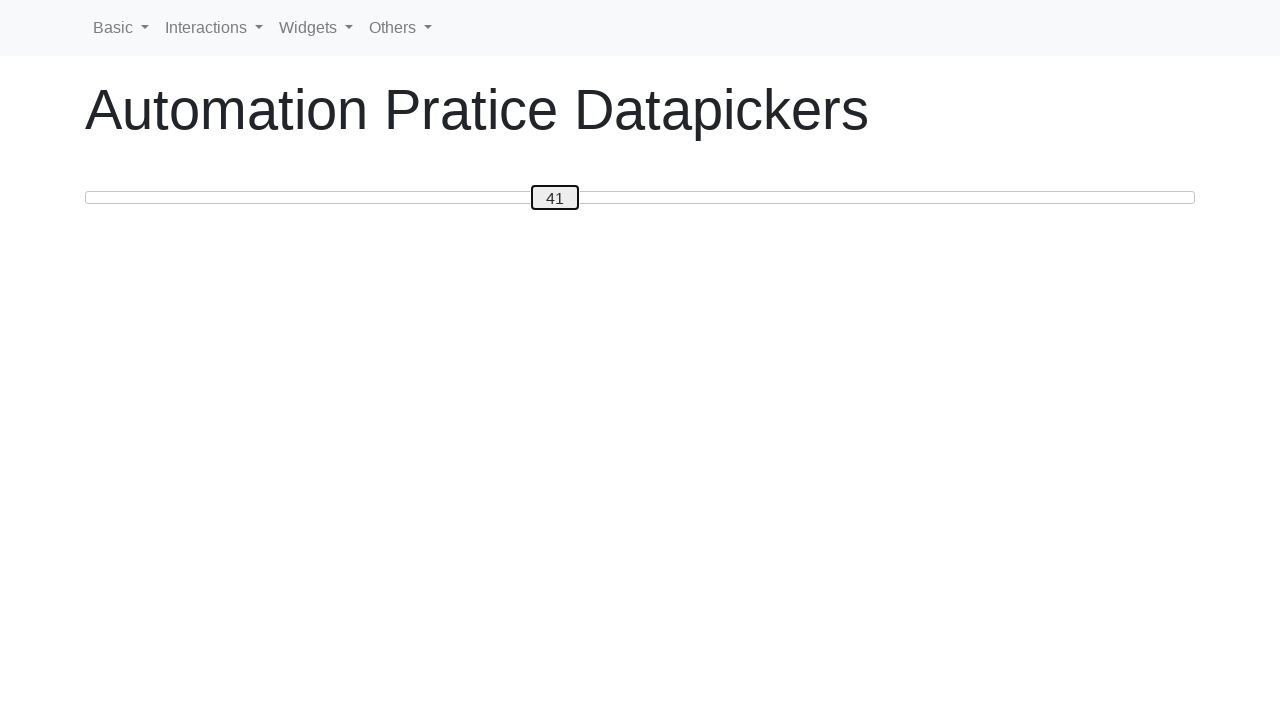

Updated slider value: 41
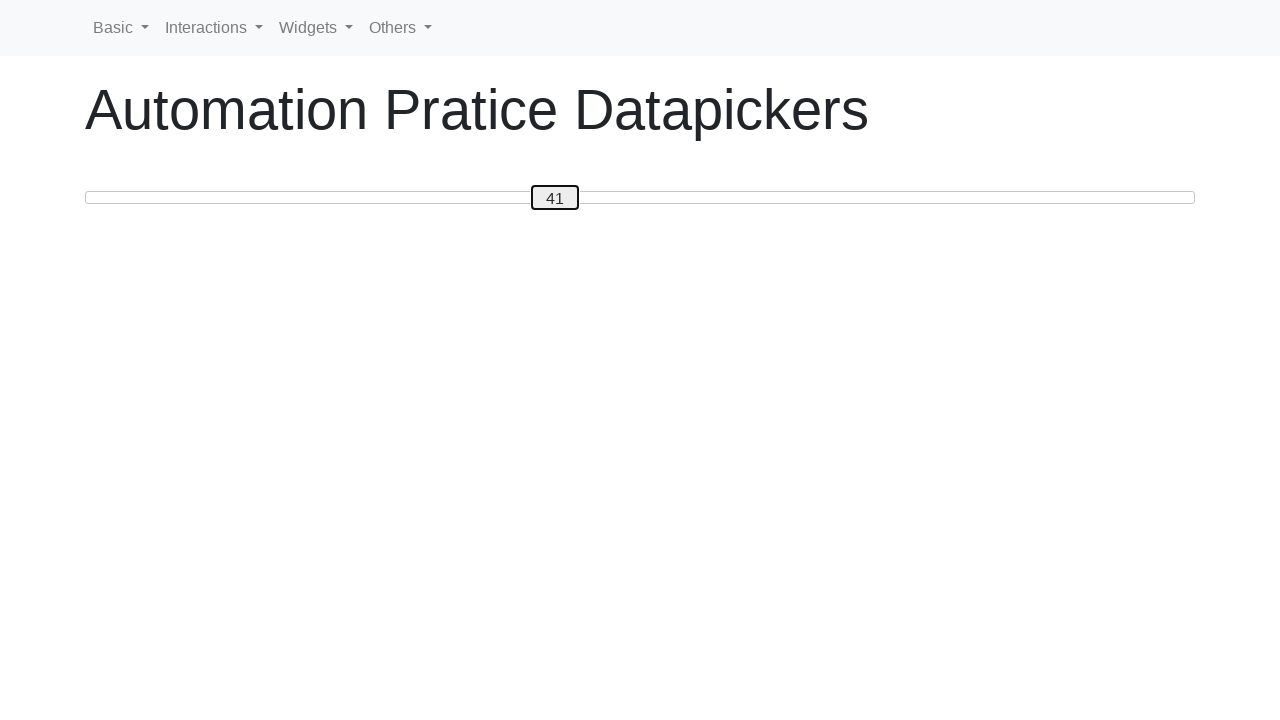

Pressed ArrowLeft to slide value down on #custom-handle
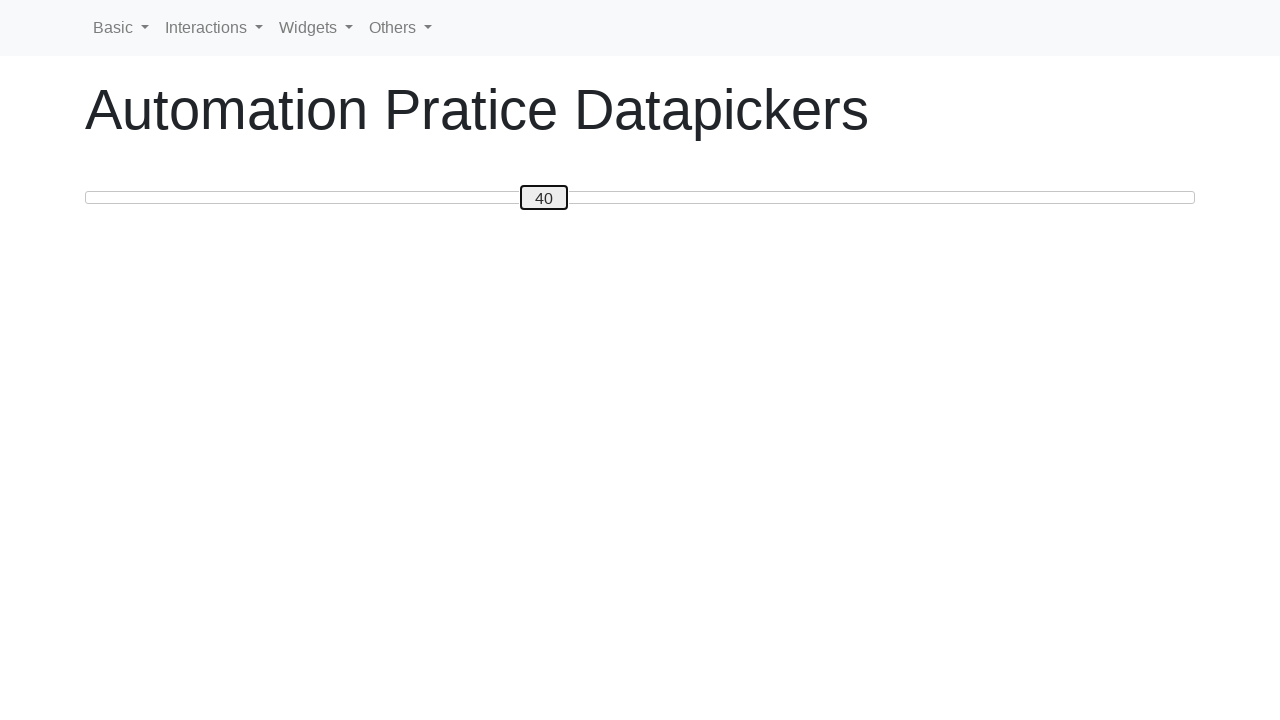

Updated slider value: 40
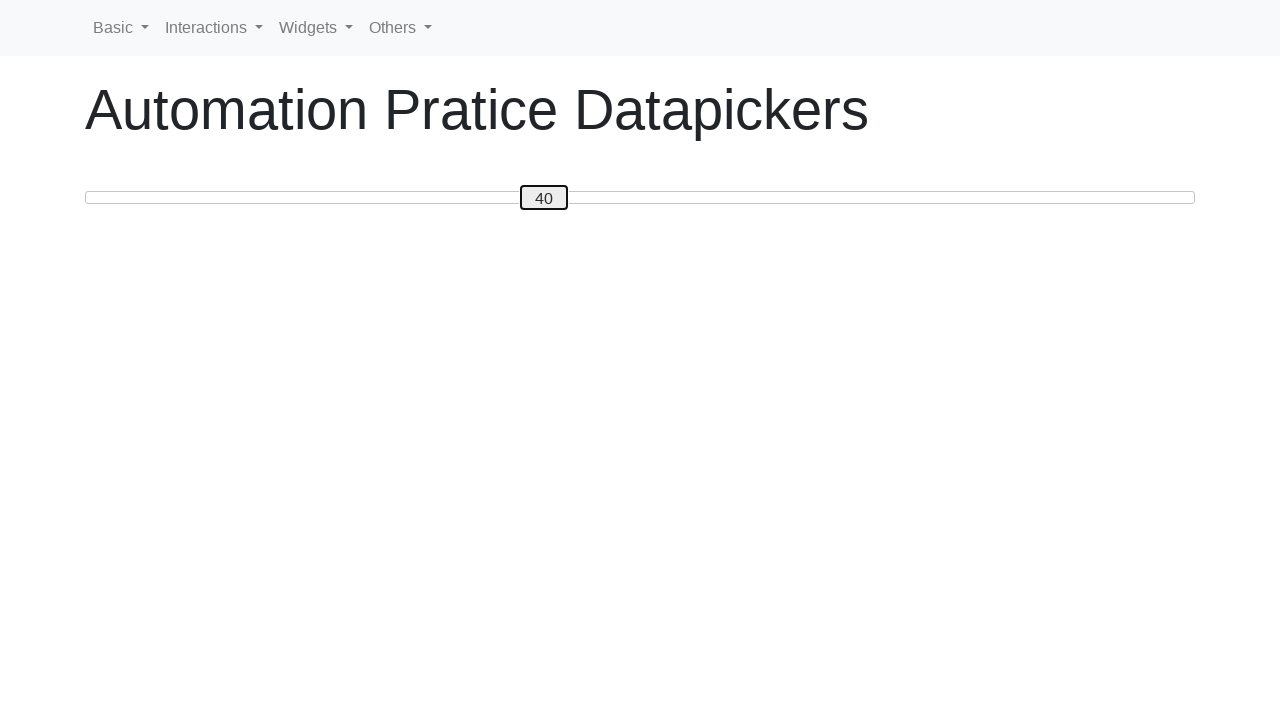

Pressed ArrowLeft to slide value down on #custom-handle
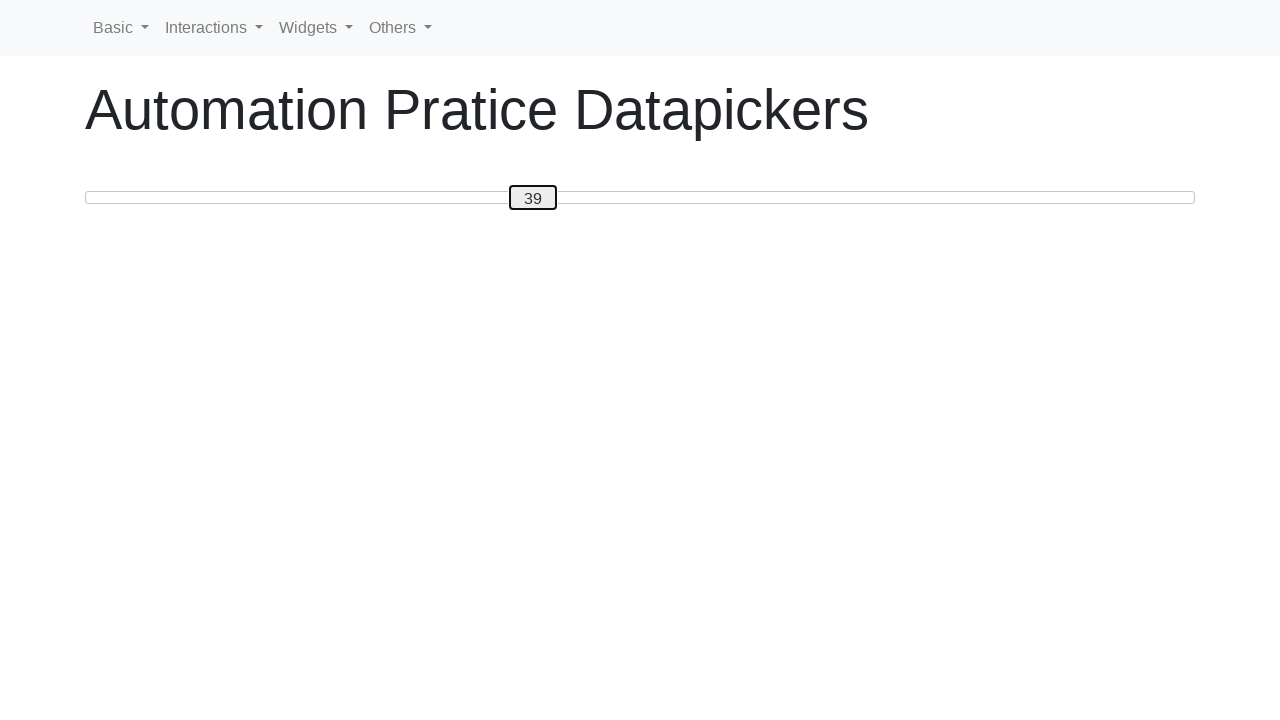

Updated slider value: 39
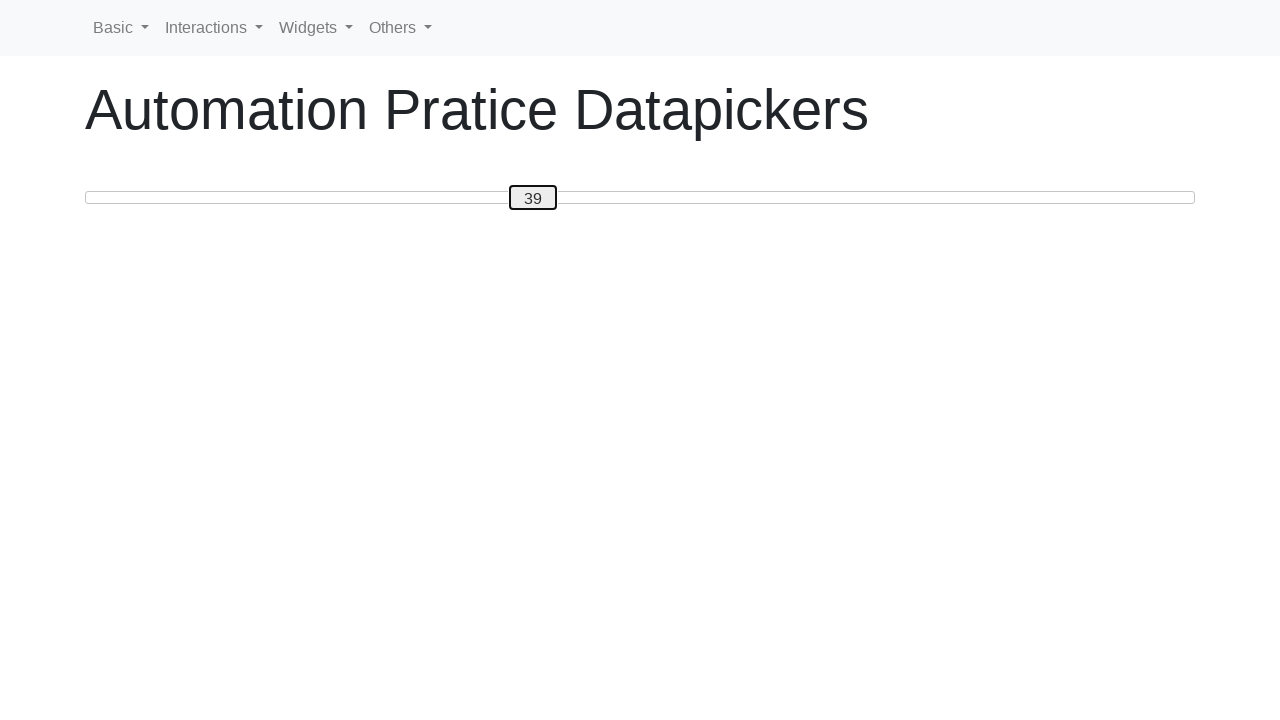

Pressed ArrowLeft to slide value down on #custom-handle
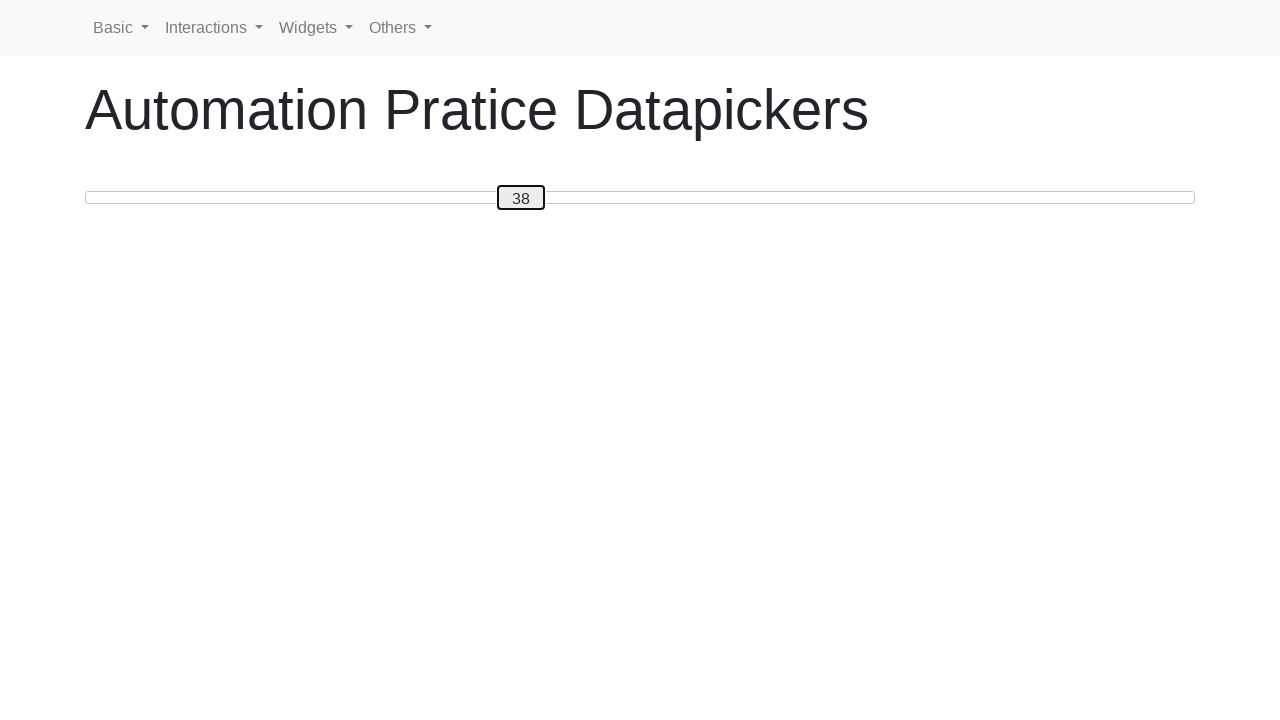

Updated slider value: 38
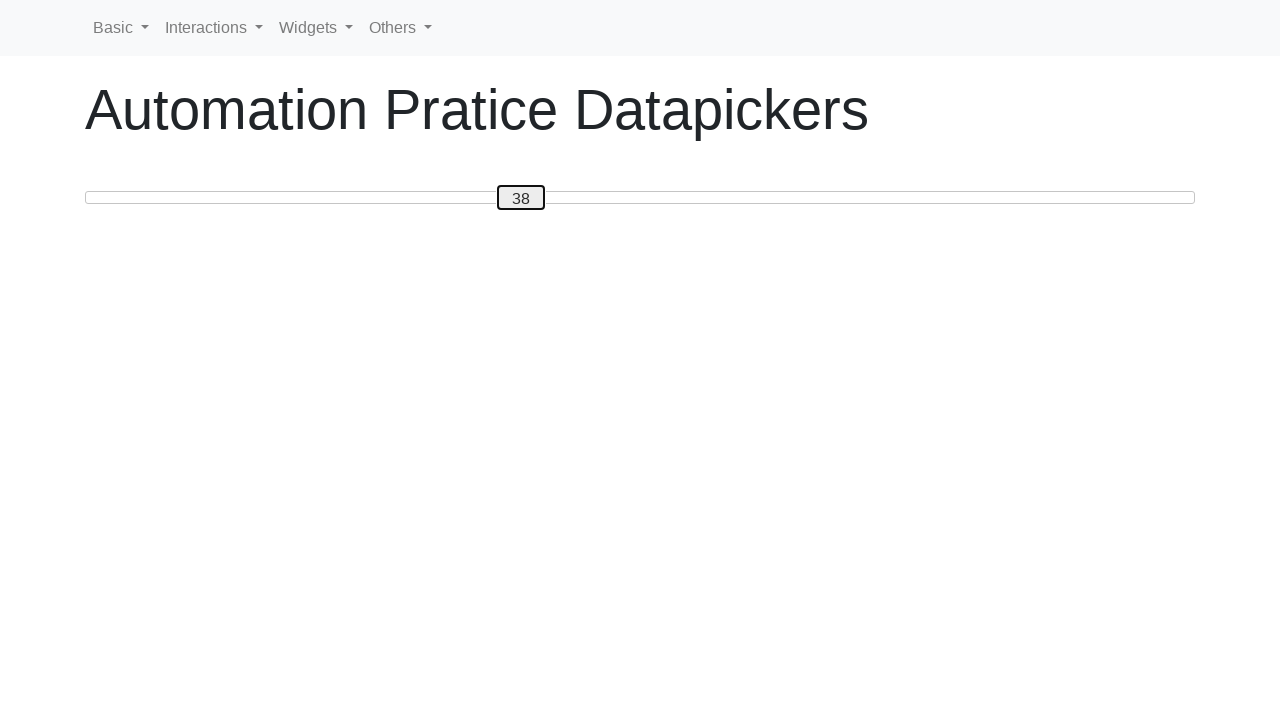

Pressed ArrowLeft to slide value down on #custom-handle
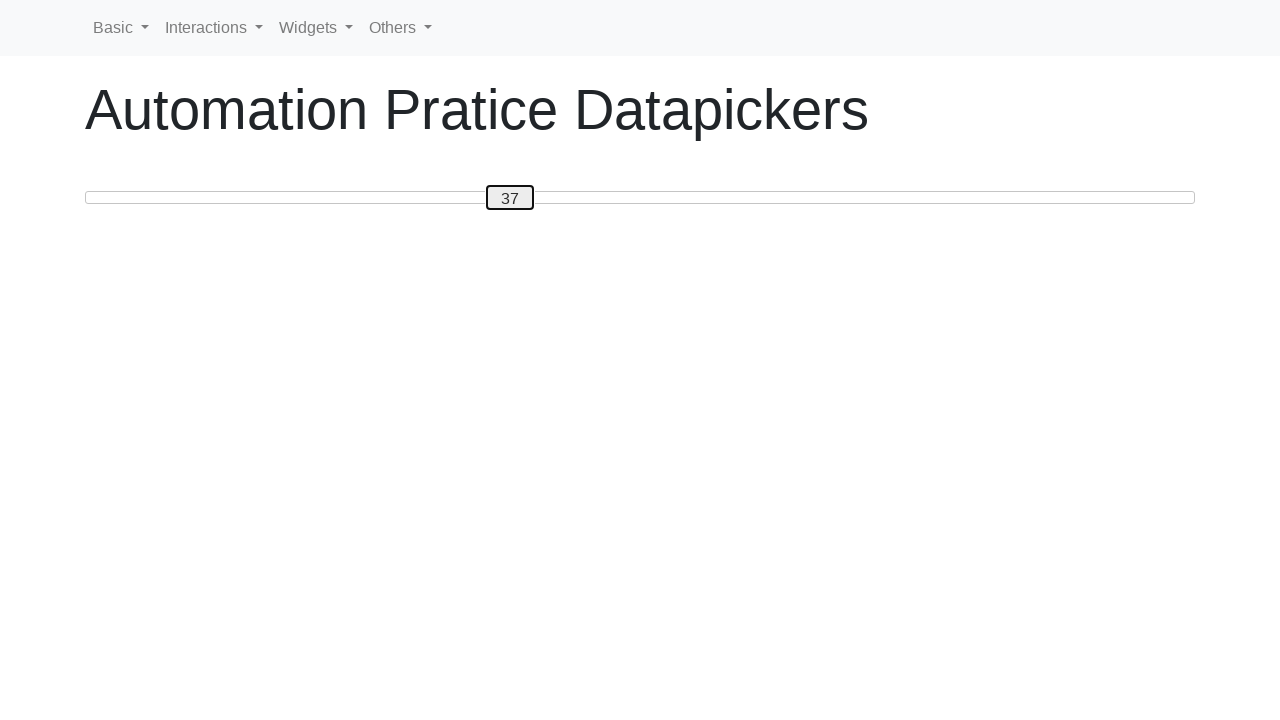

Updated slider value: 37
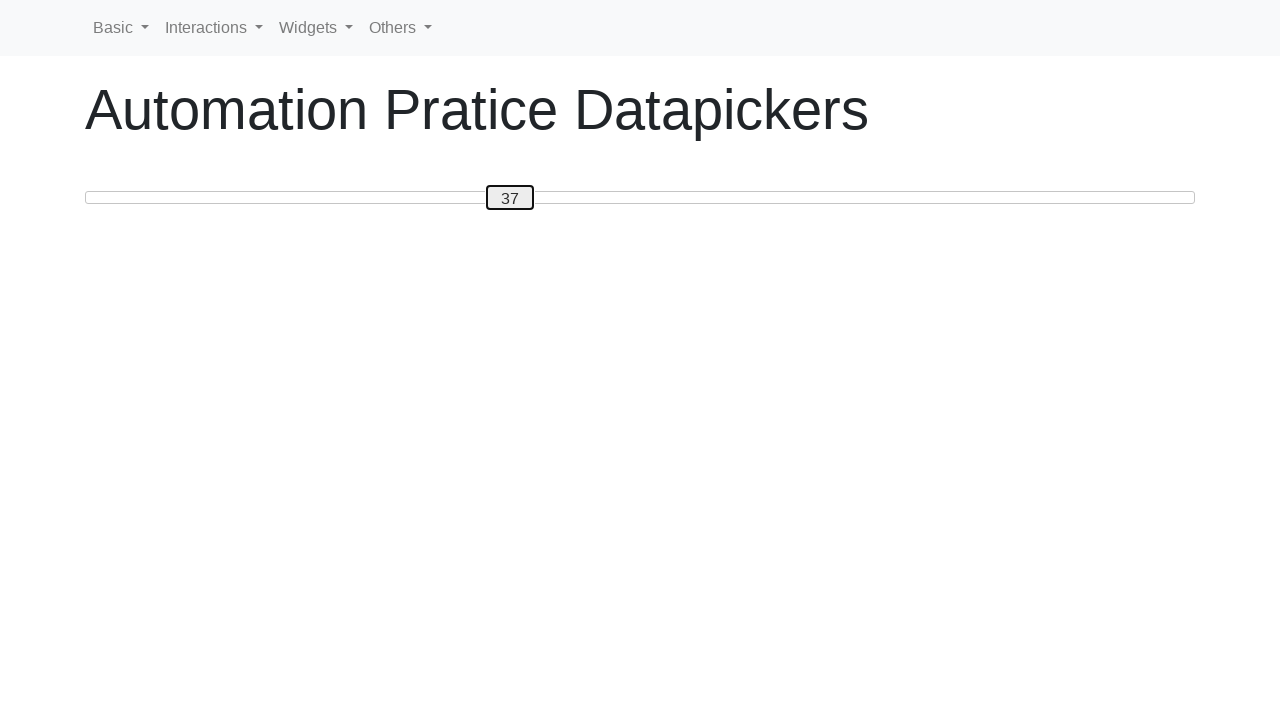

Pressed ArrowLeft to slide value down on #custom-handle
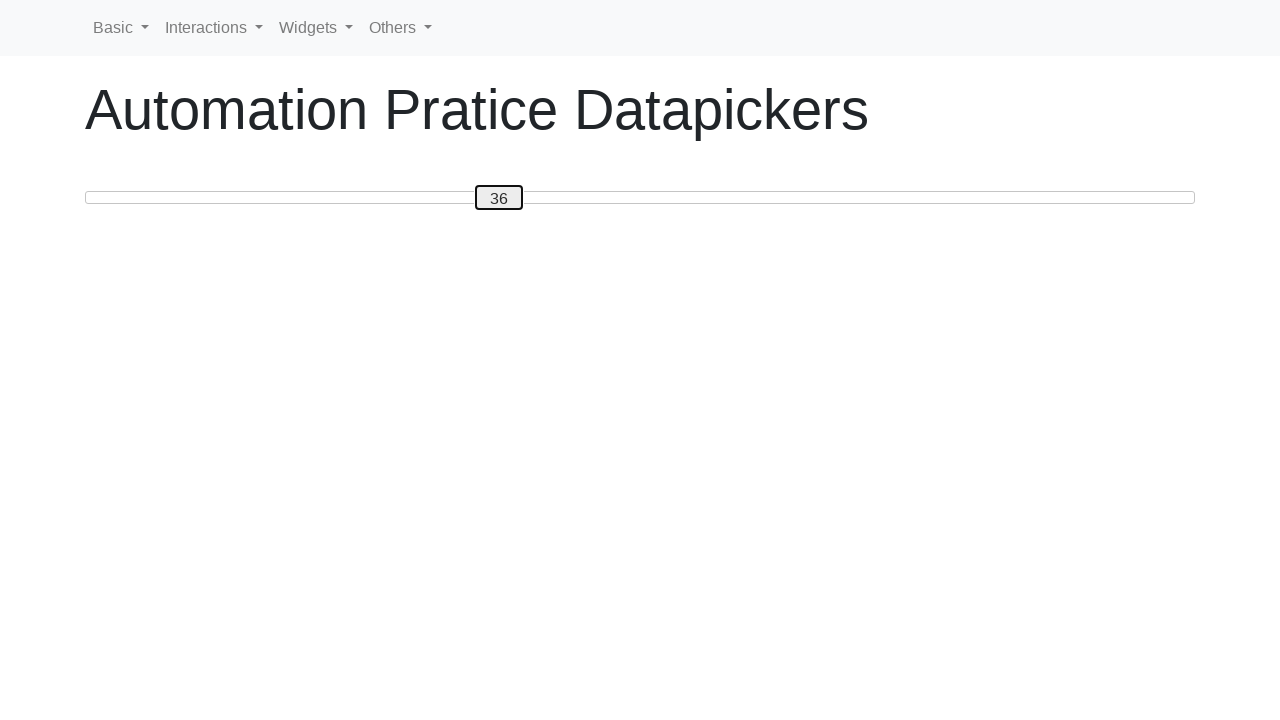

Updated slider value: 36
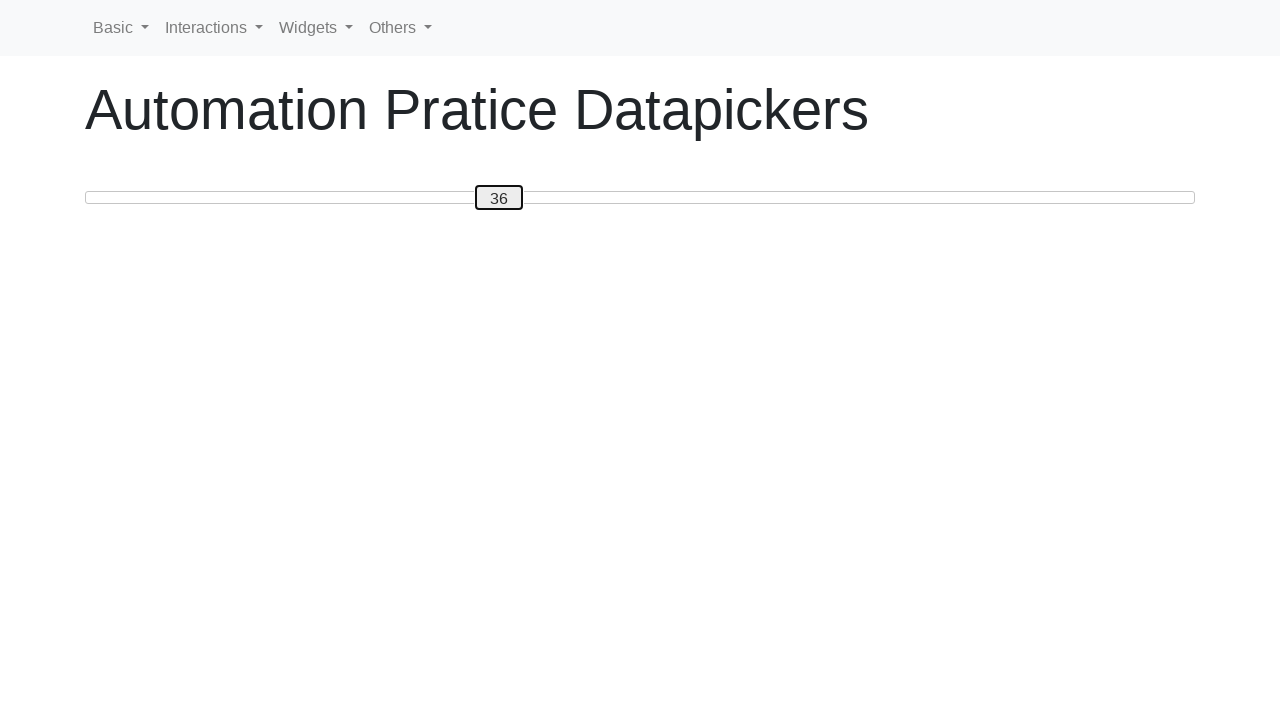

Pressed ArrowLeft to slide value down on #custom-handle
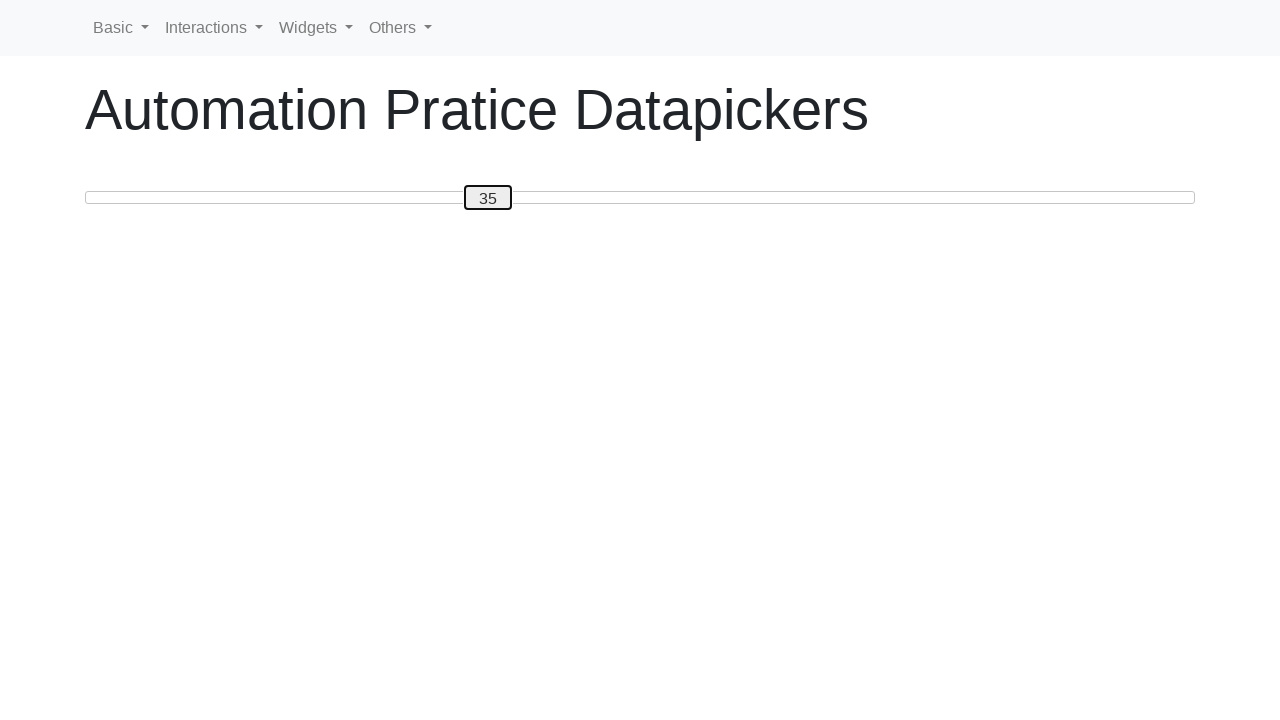

Updated slider value: 35
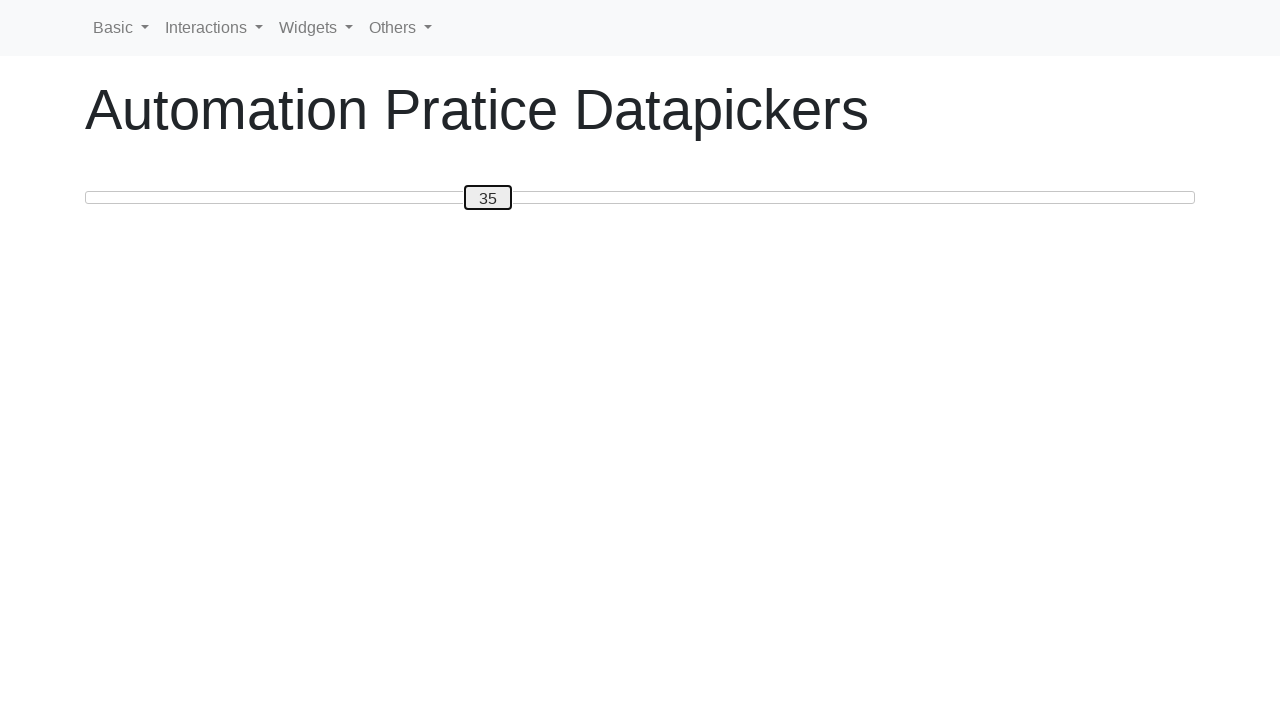

Pressed ArrowLeft to slide value down on #custom-handle
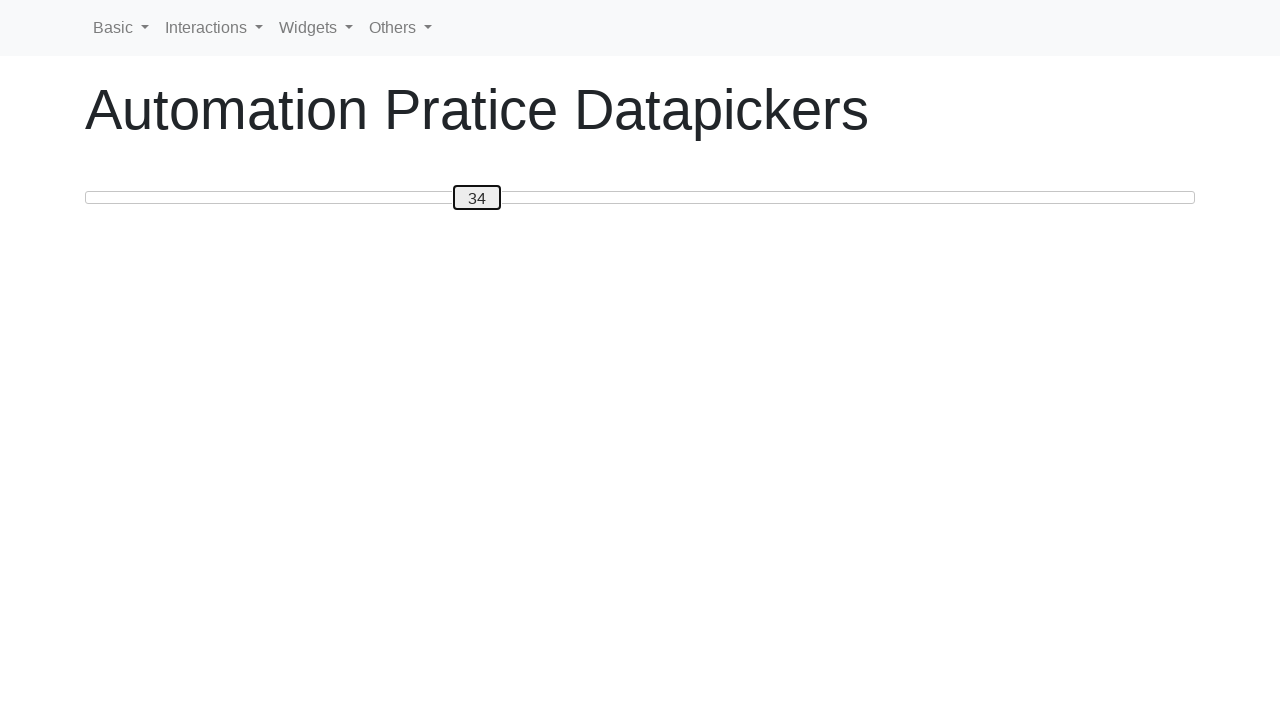

Updated slider value: 34
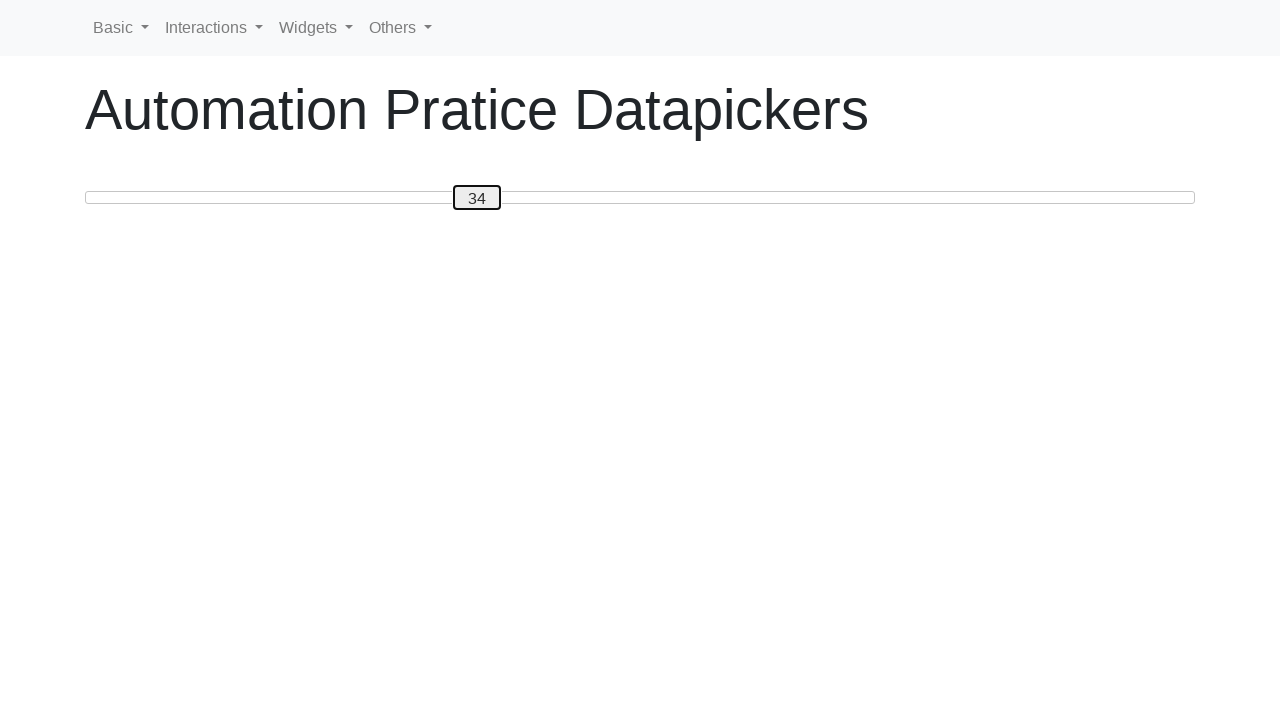

Pressed ArrowLeft to slide value down on #custom-handle
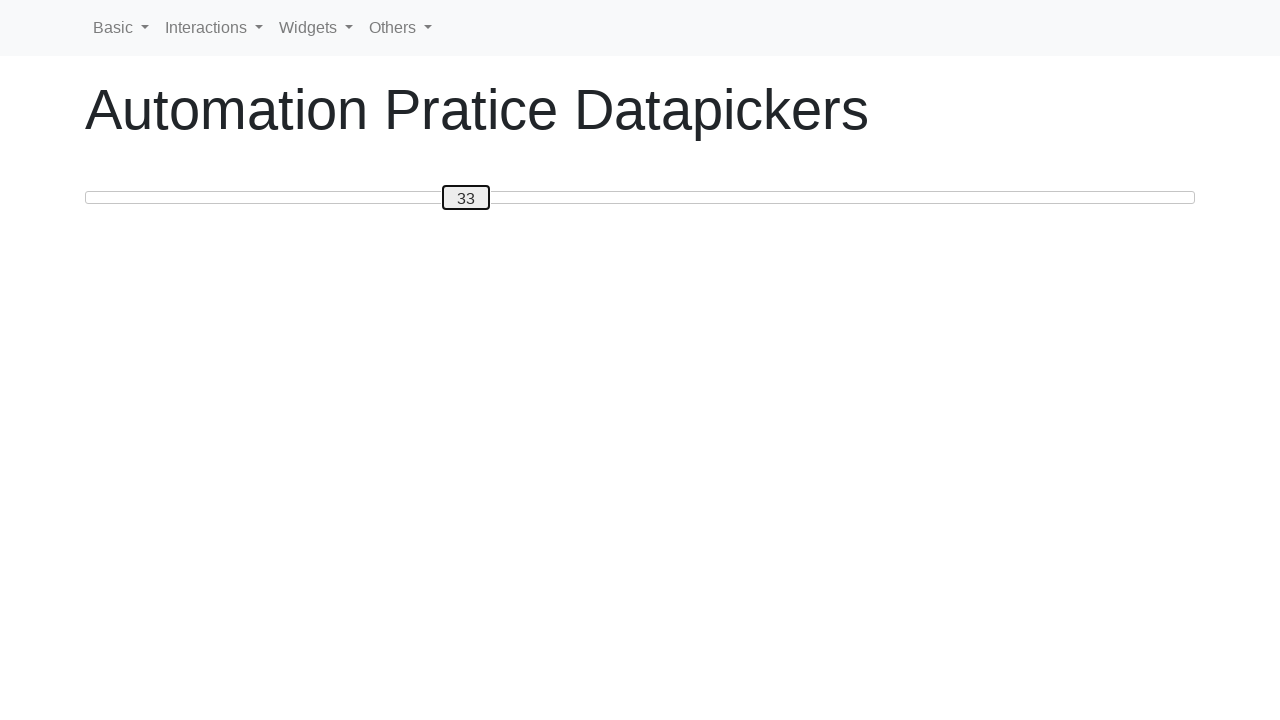

Updated slider value: 33
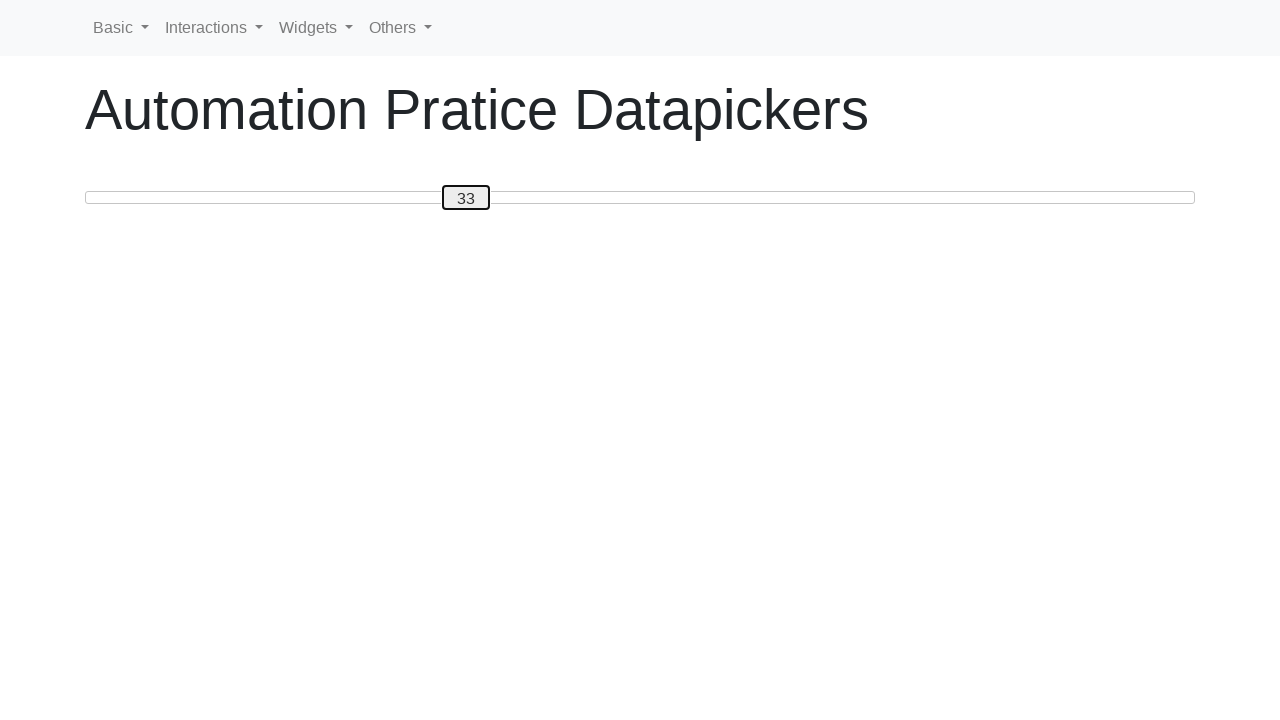

Pressed ArrowLeft to slide value down on #custom-handle
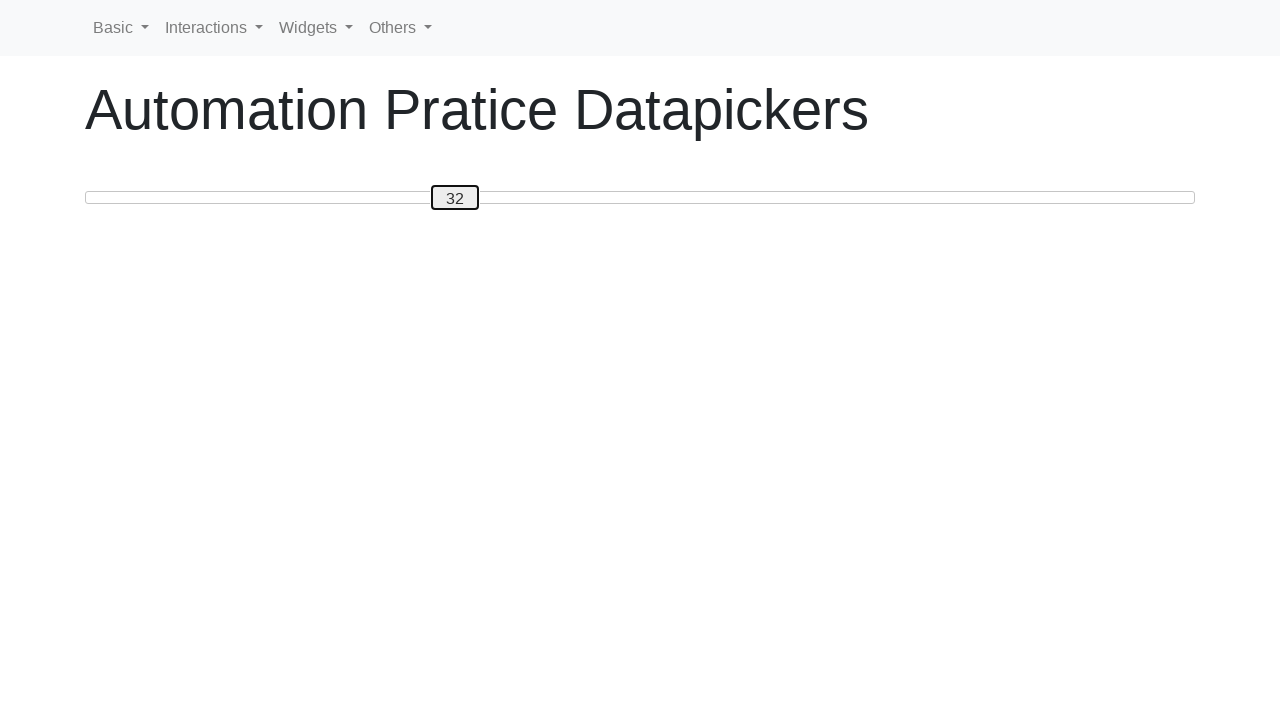

Updated slider value: 32
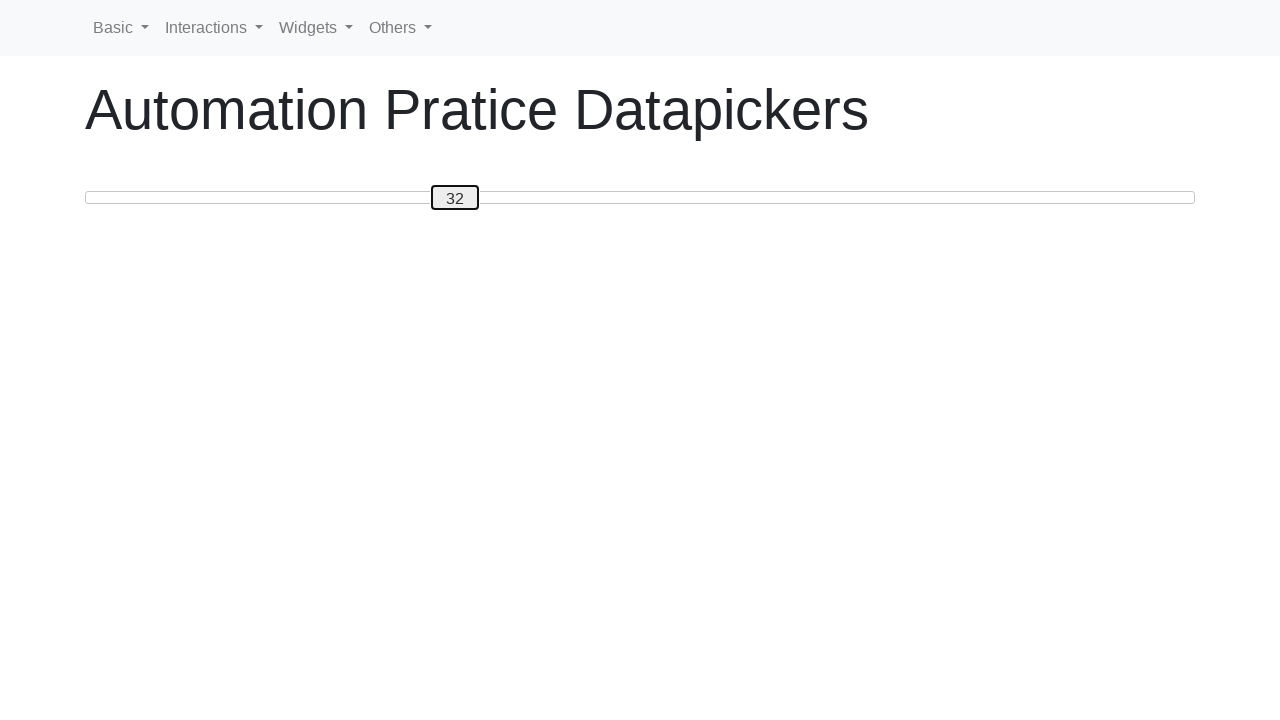

Pressed ArrowLeft to slide value down on #custom-handle
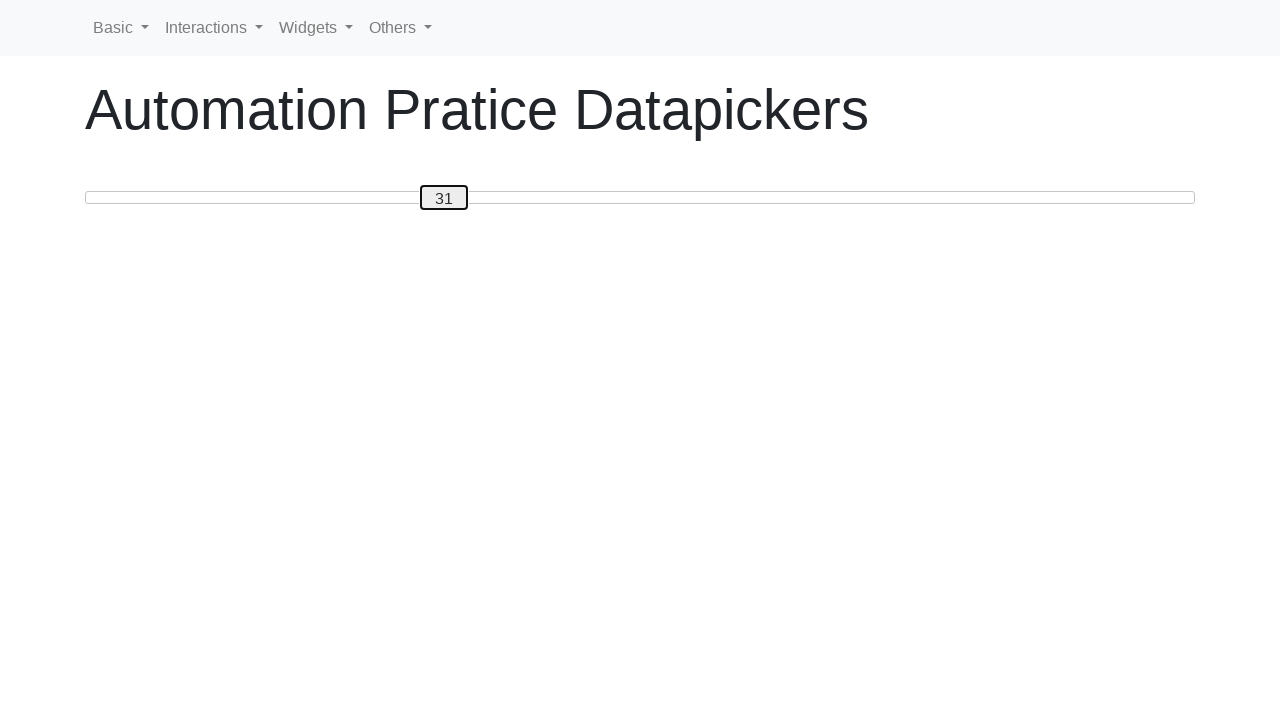

Updated slider value: 31
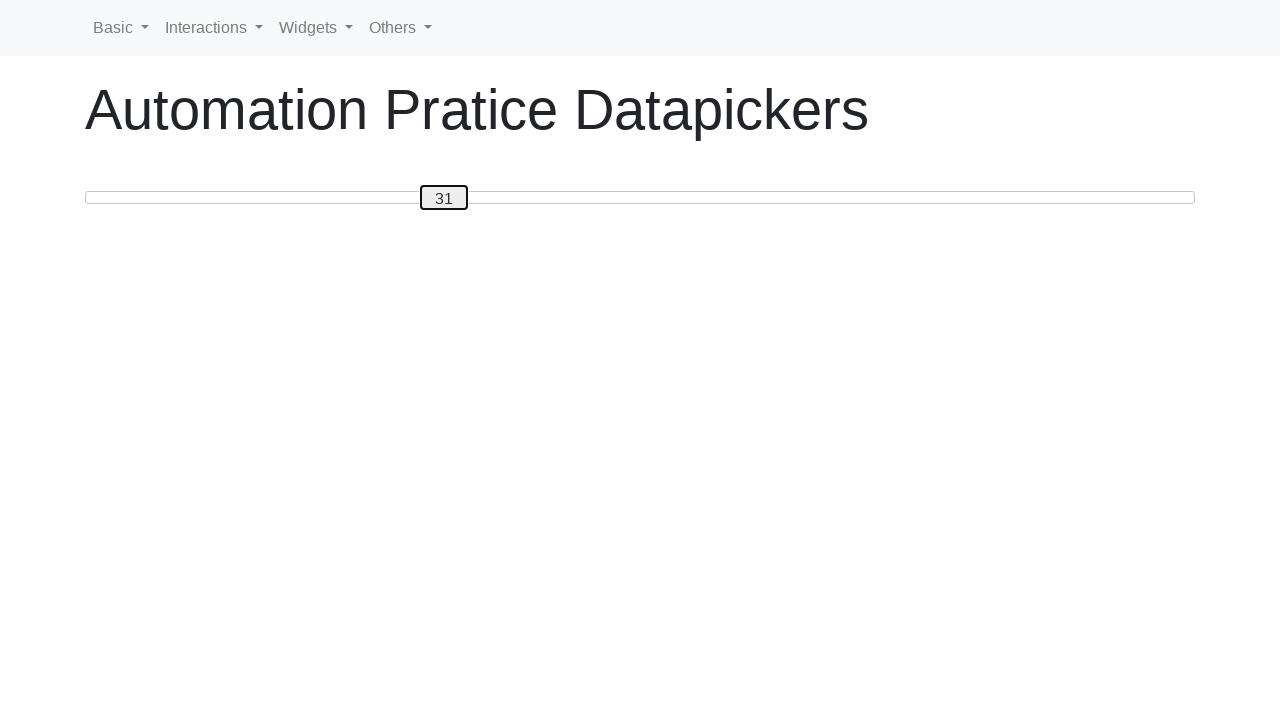

Pressed ArrowLeft to slide value down on #custom-handle
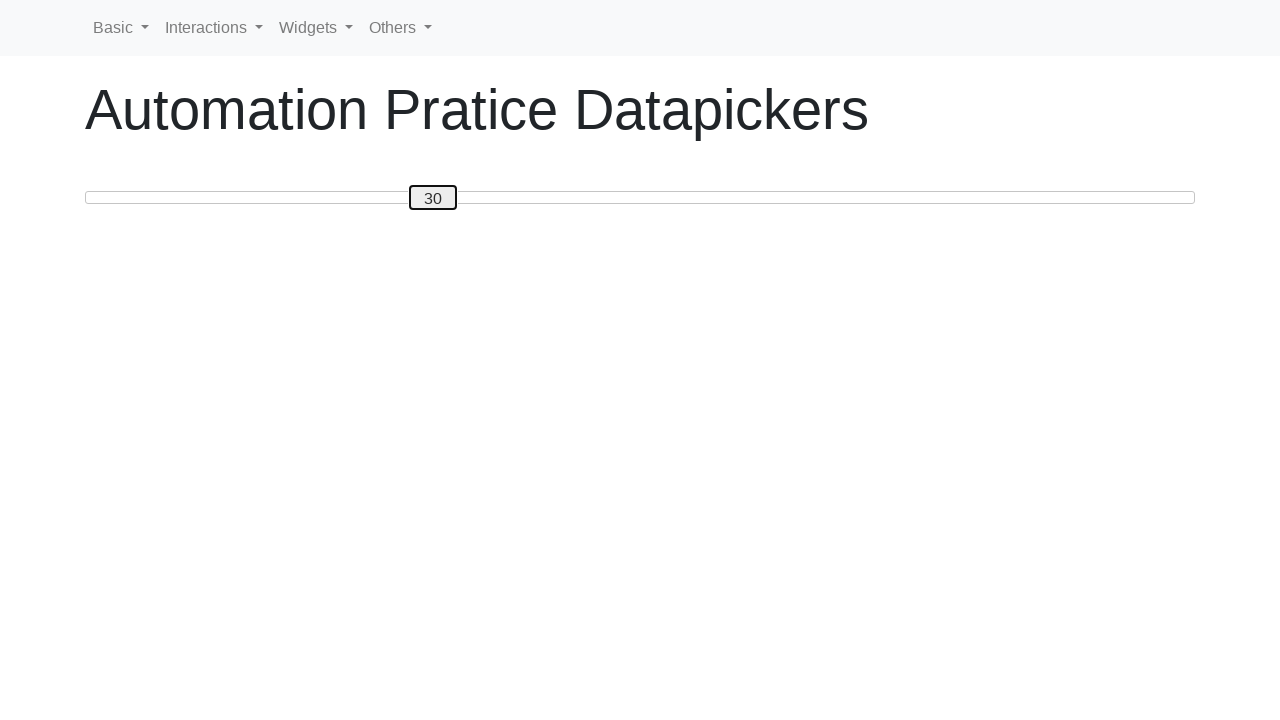

Updated slider value: 30
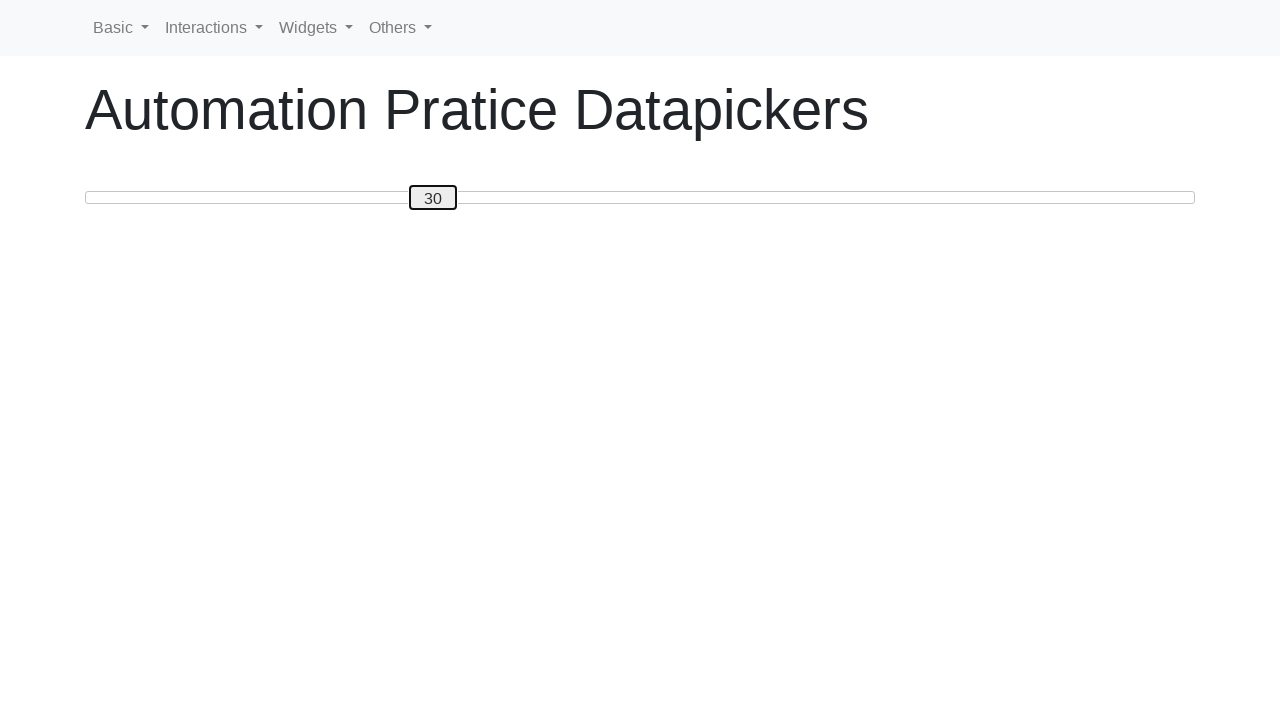

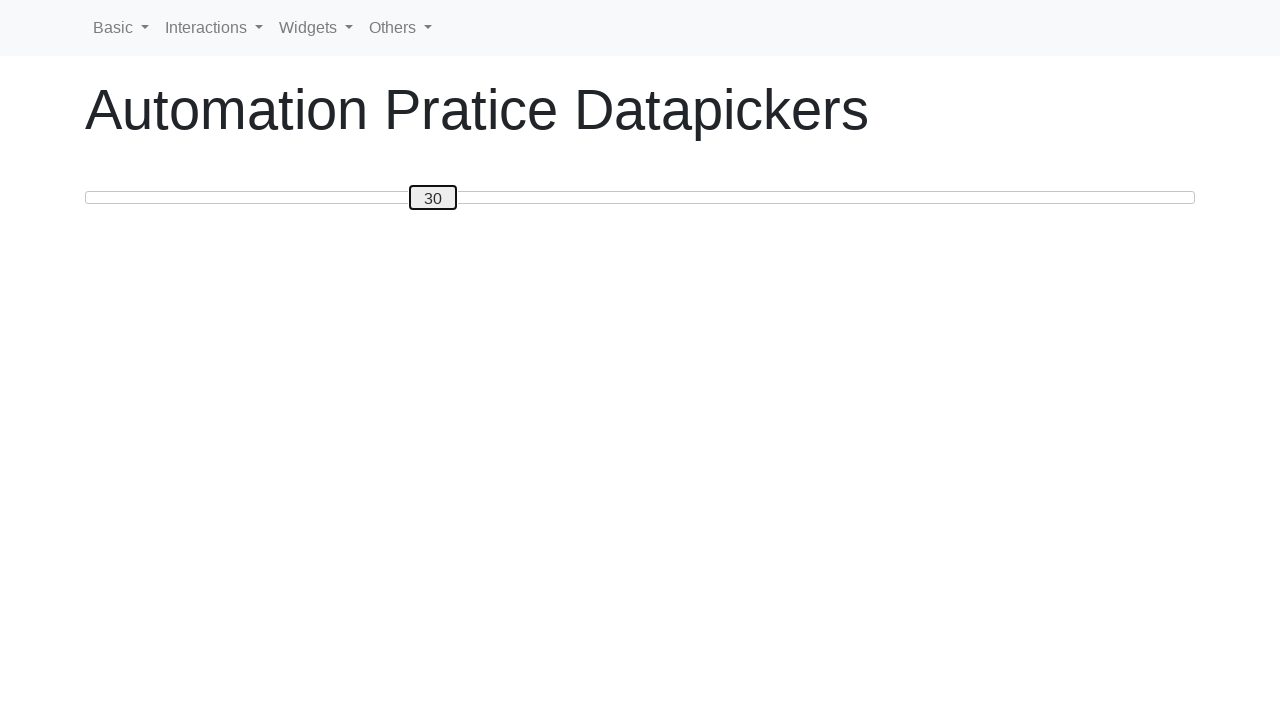